Tests filling a large form by entering "Test" into all text input fields and then clicking the submit button

Starting URL: http://suninjuly.github.io/huge_form.html

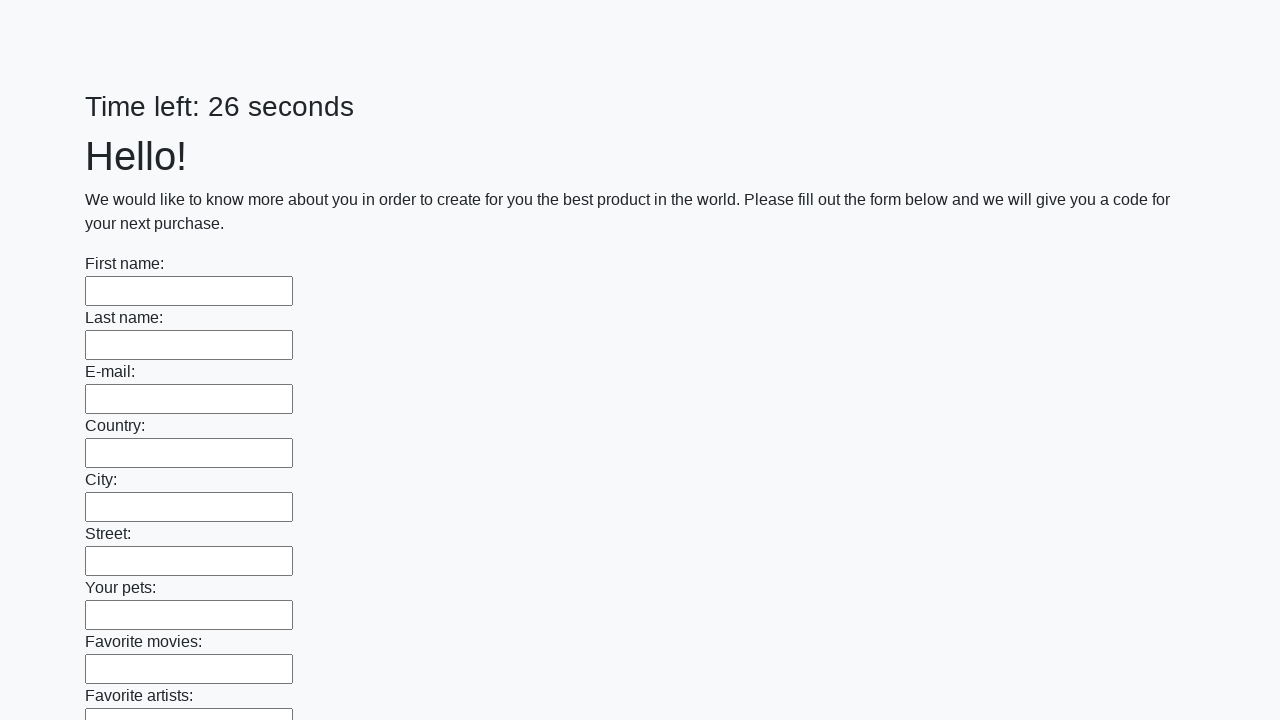

Located all text input fields on the huge form
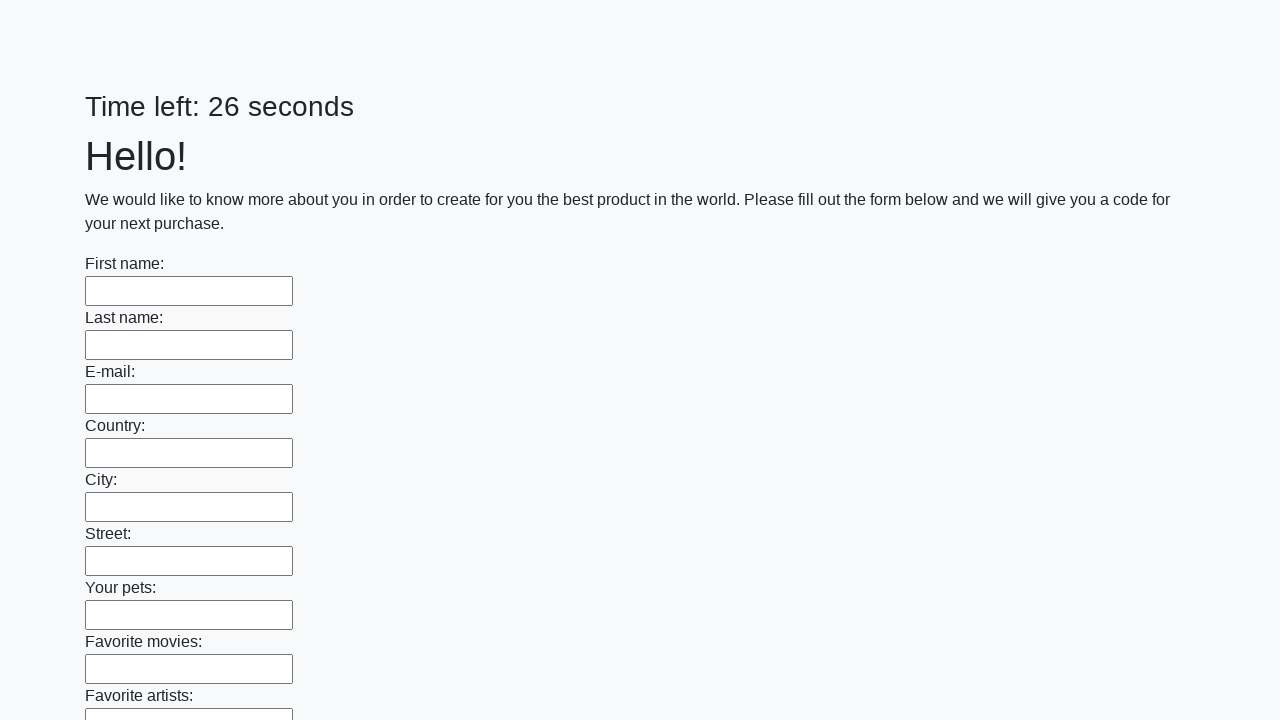

Filled a text input field with 'Test' on [type='text'] >> nth=0
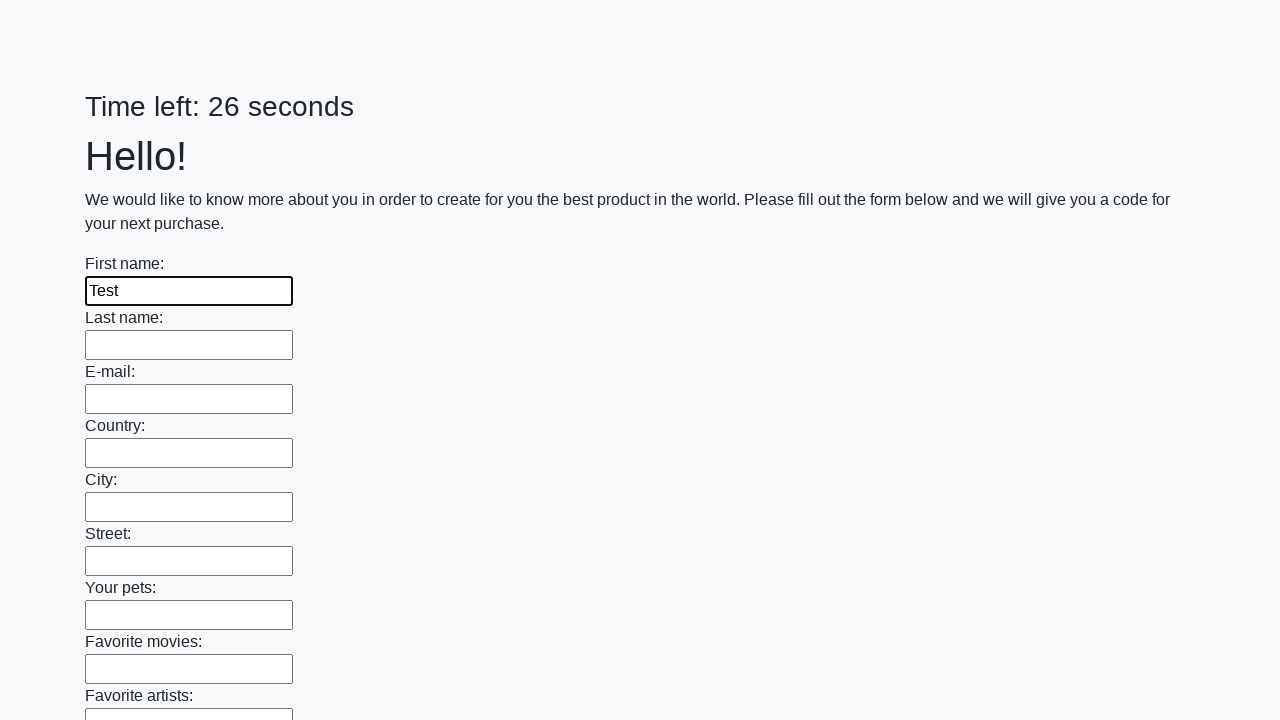

Filled a text input field with 'Test' on [type='text'] >> nth=1
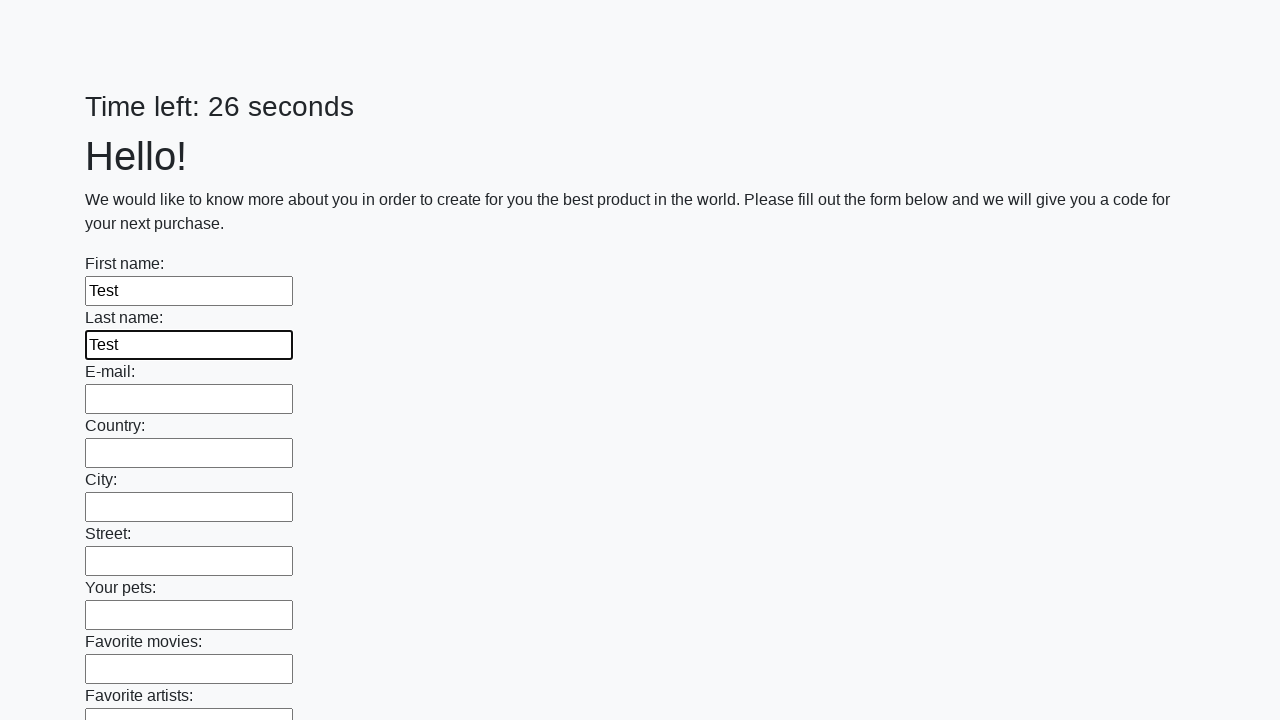

Filled a text input field with 'Test' on [type='text'] >> nth=2
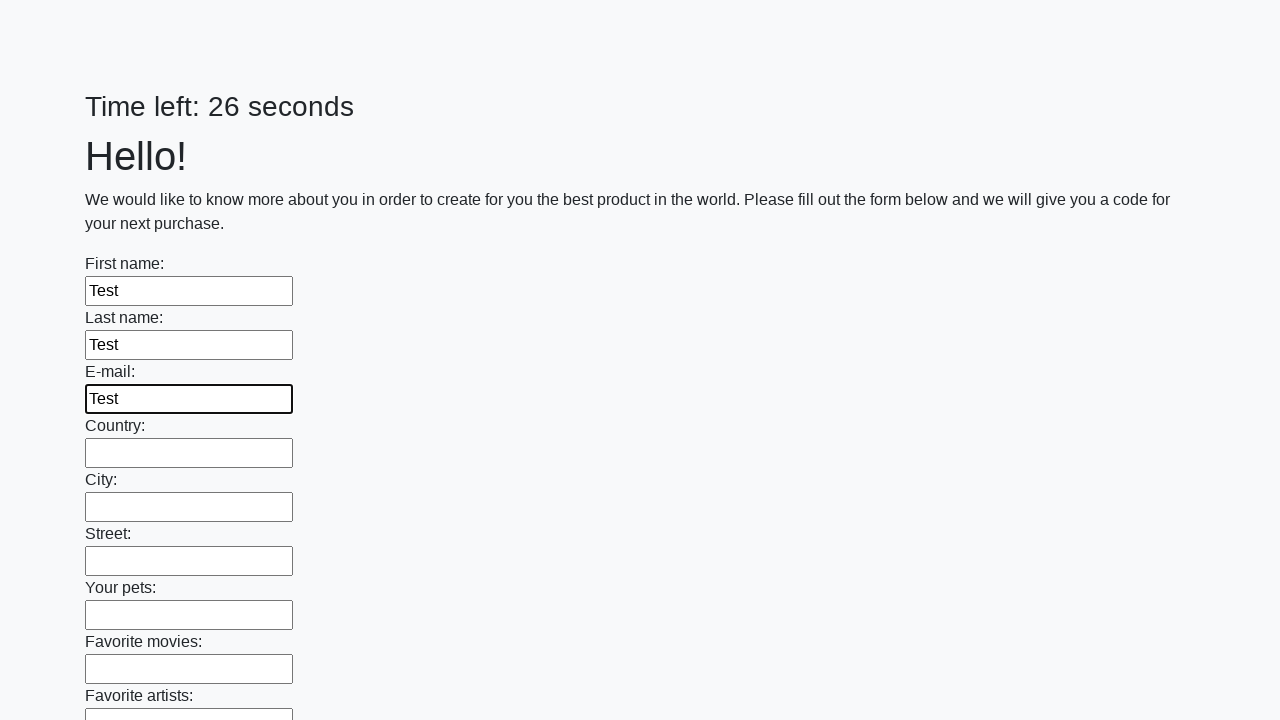

Filled a text input field with 'Test' on [type='text'] >> nth=3
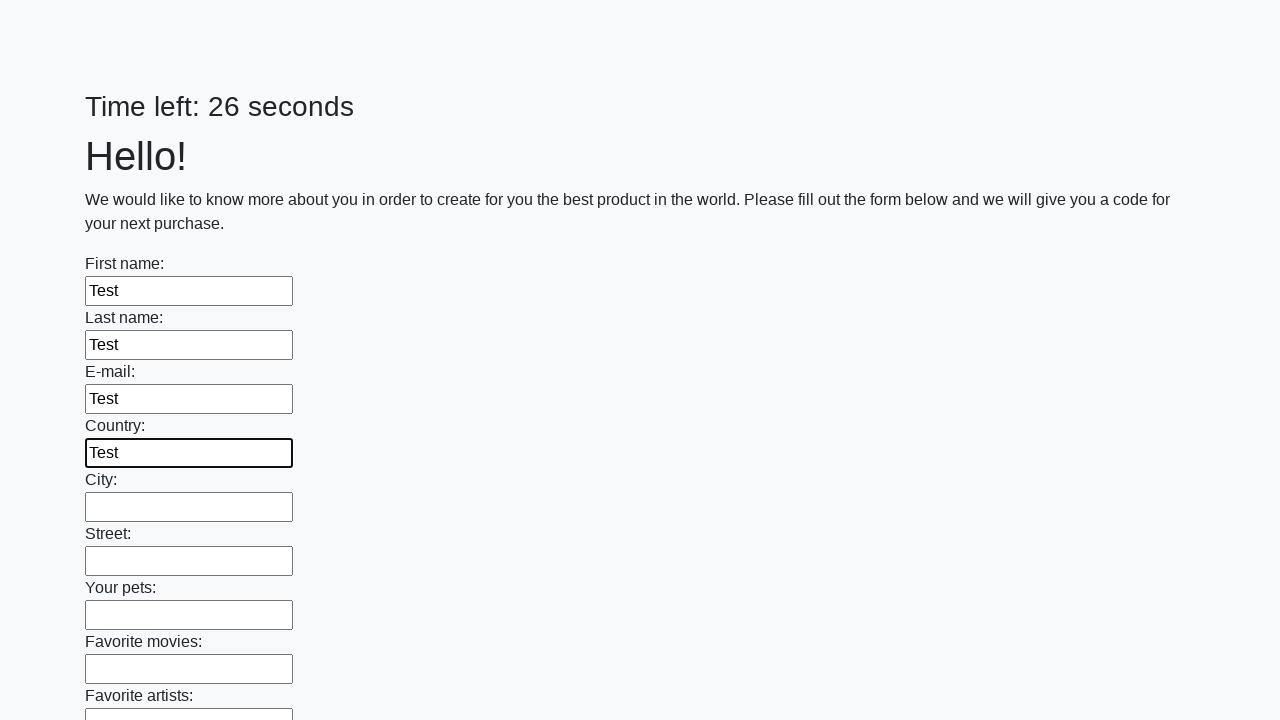

Filled a text input field with 'Test' on [type='text'] >> nth=4
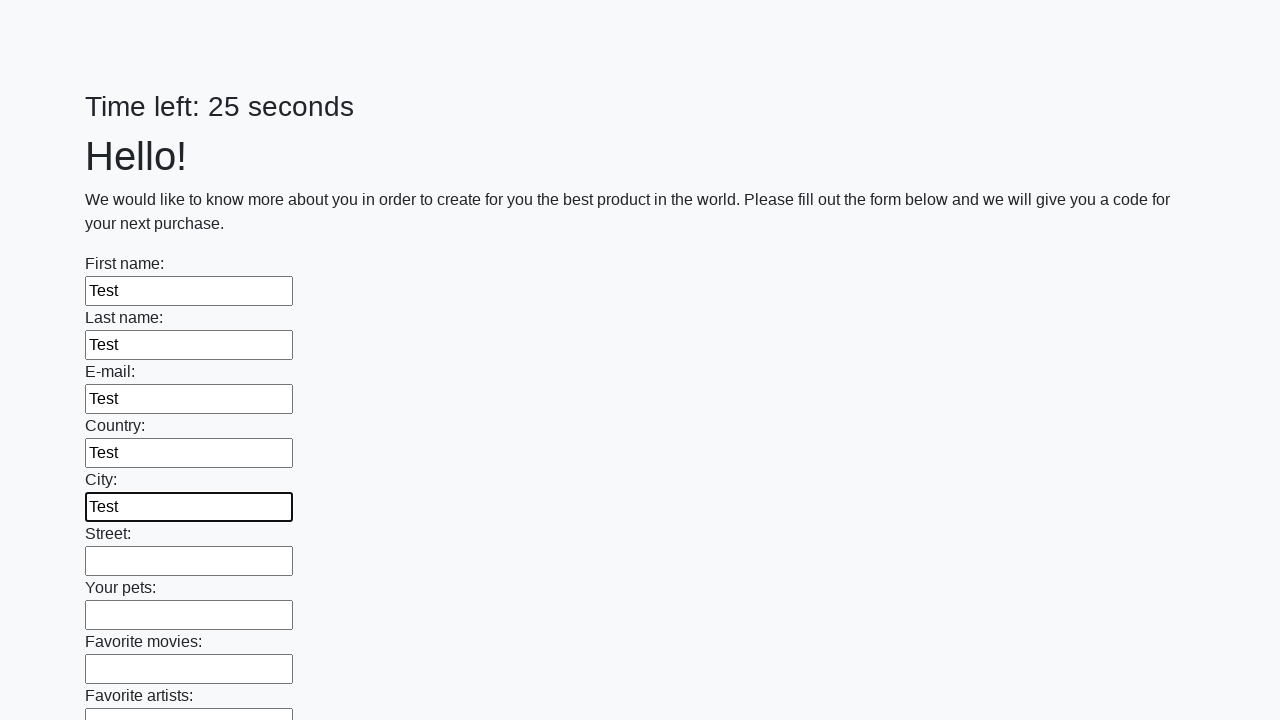

Filled a text input field with 'Test' on [type='text'] >> nth=5
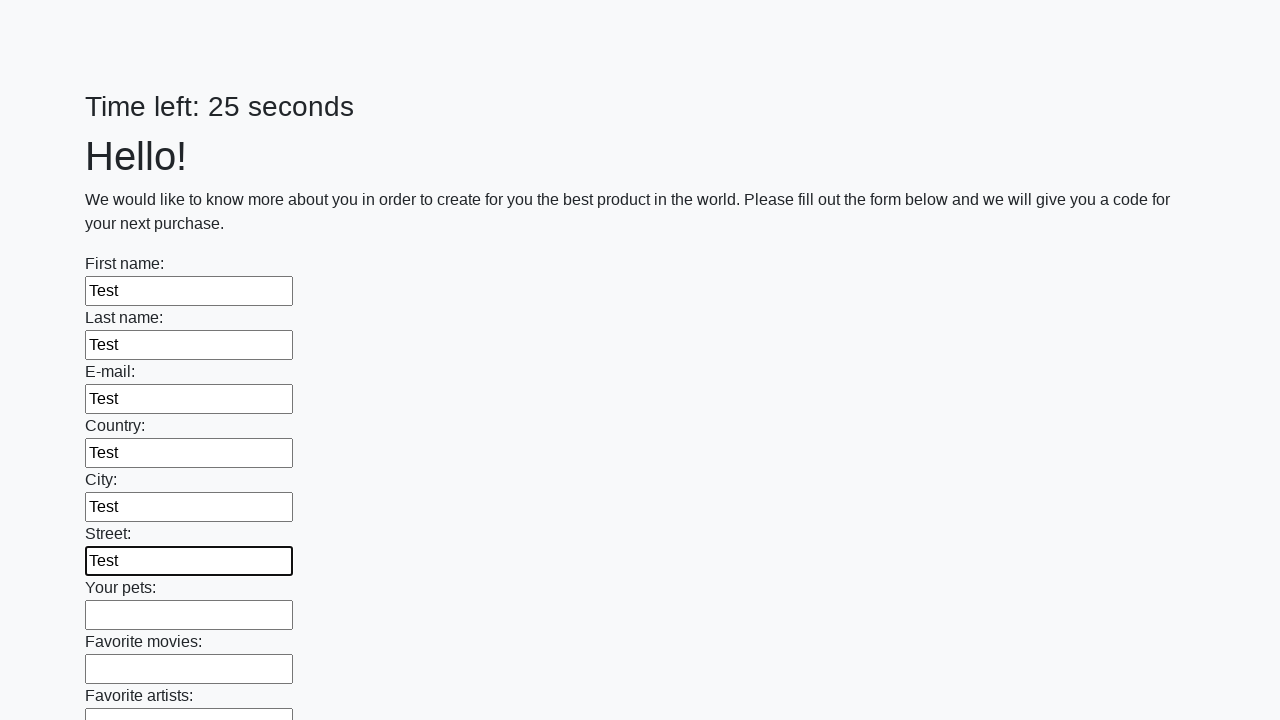

Filled a text input field with 'Test' on [type='text'] >> nth=6
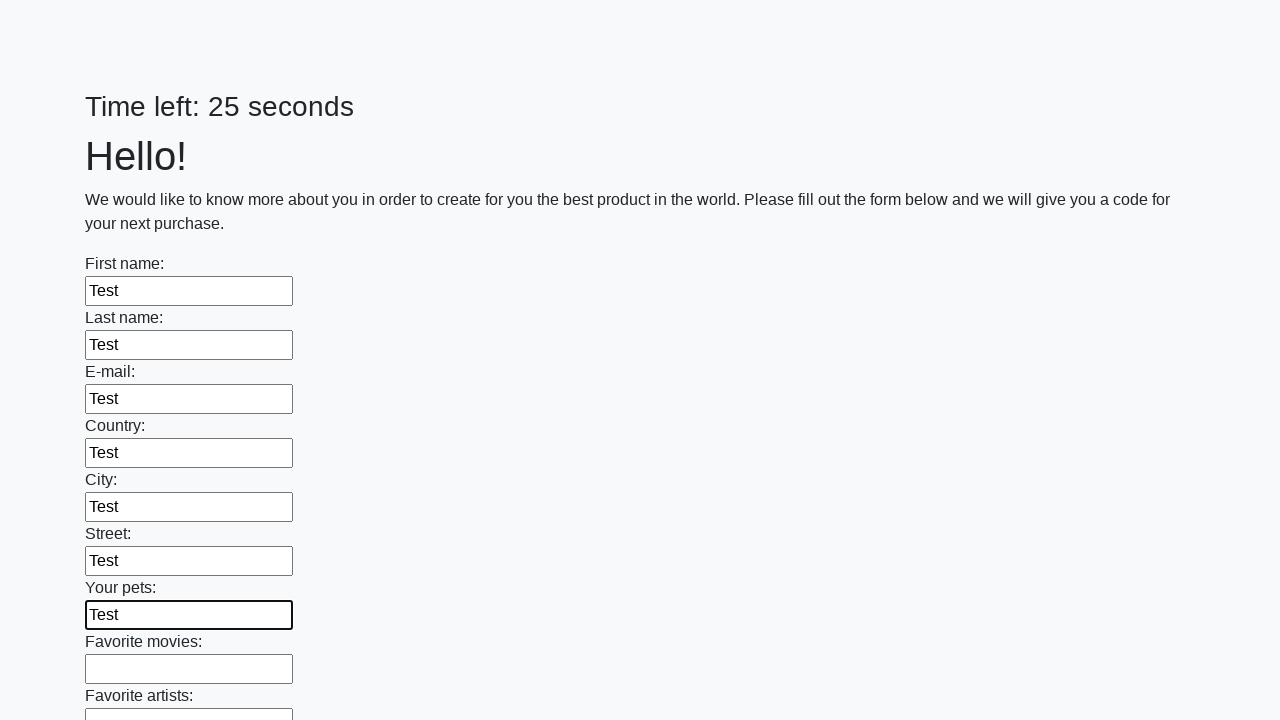

Filled a text input field with 'Test' on [type='text'] >> nth=7
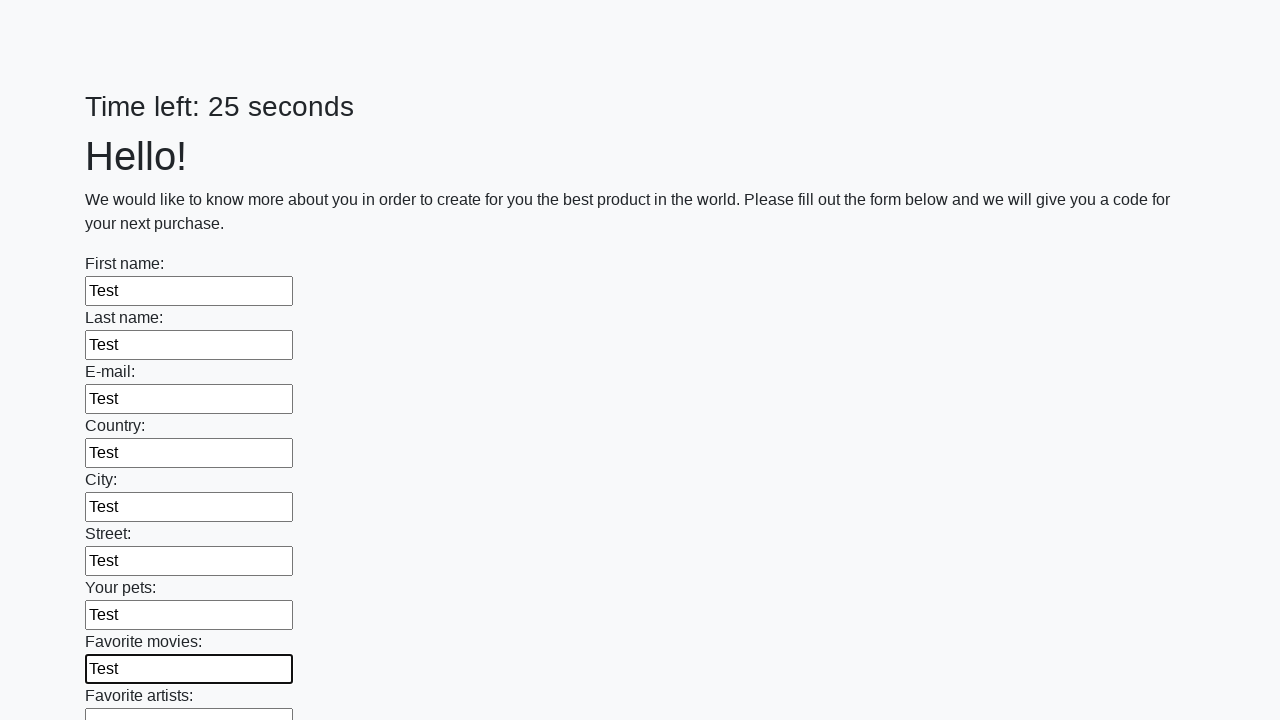

Filled a text input field with 'Test' on [type='text'] >> nth=8
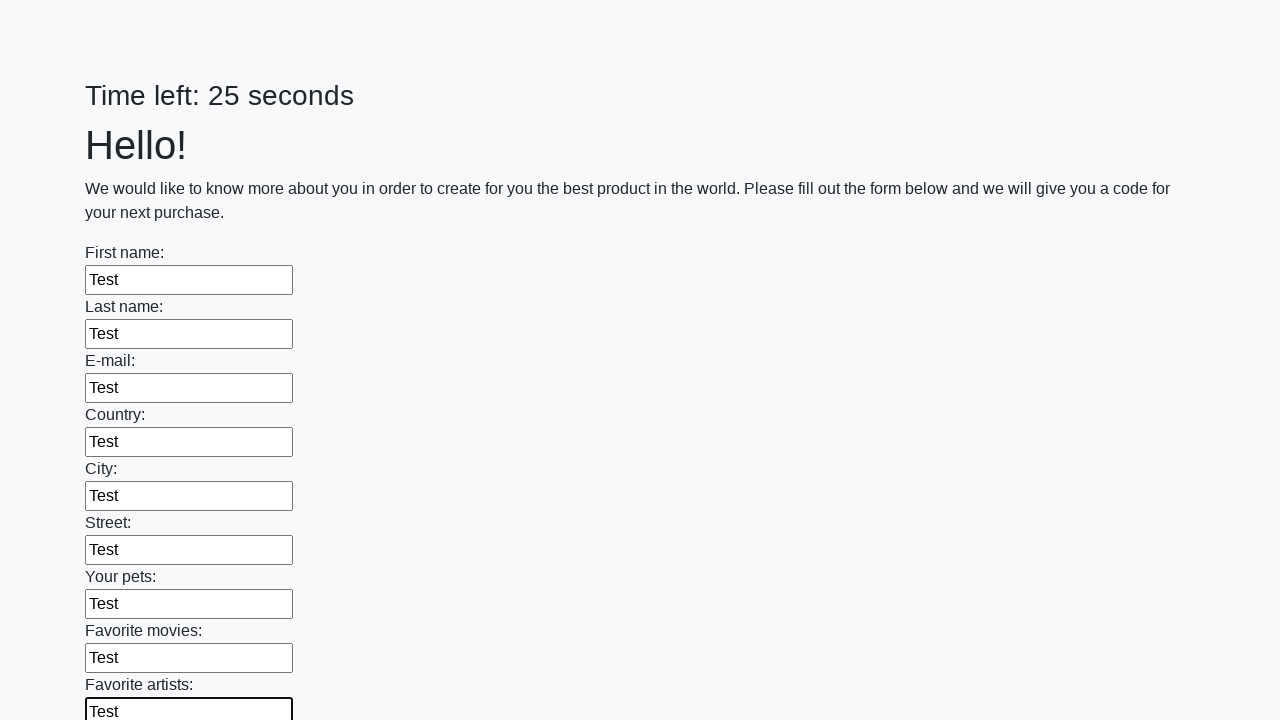

Filled a text input field with 'Test' on [type='text'] >> nth=9
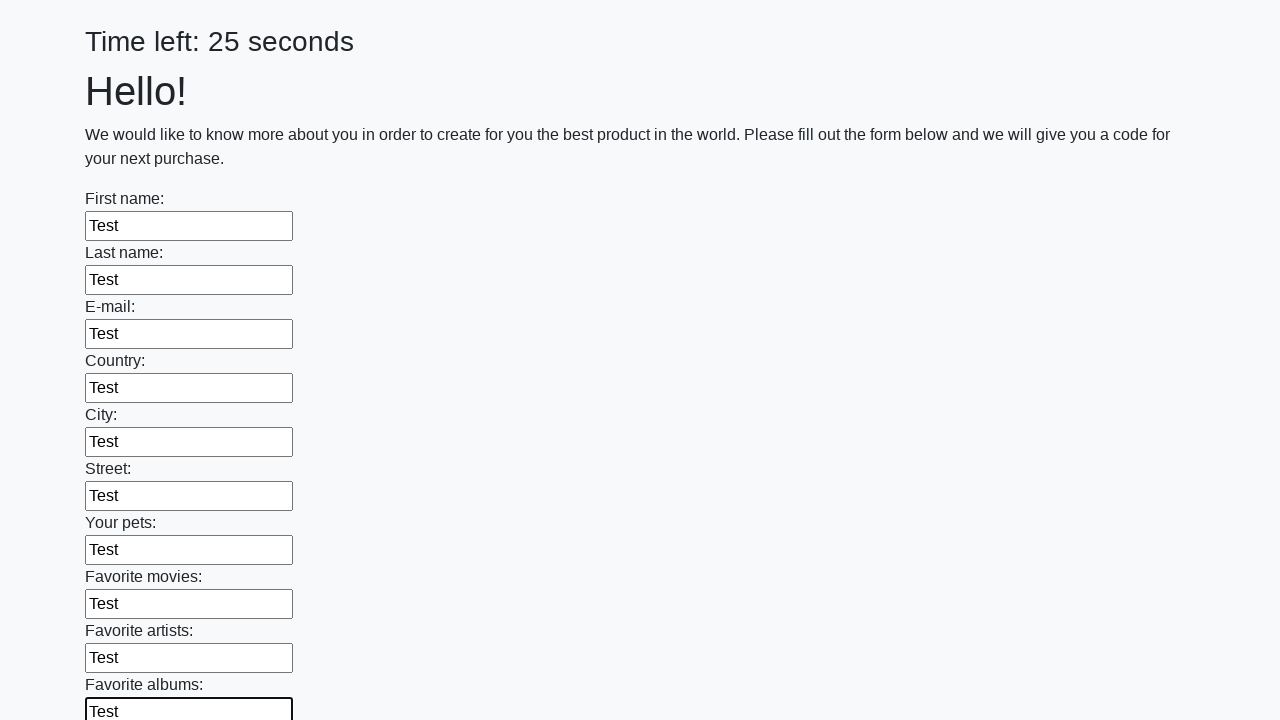

Filled a text input field with 'Test' on [type='text'] >> nth=10
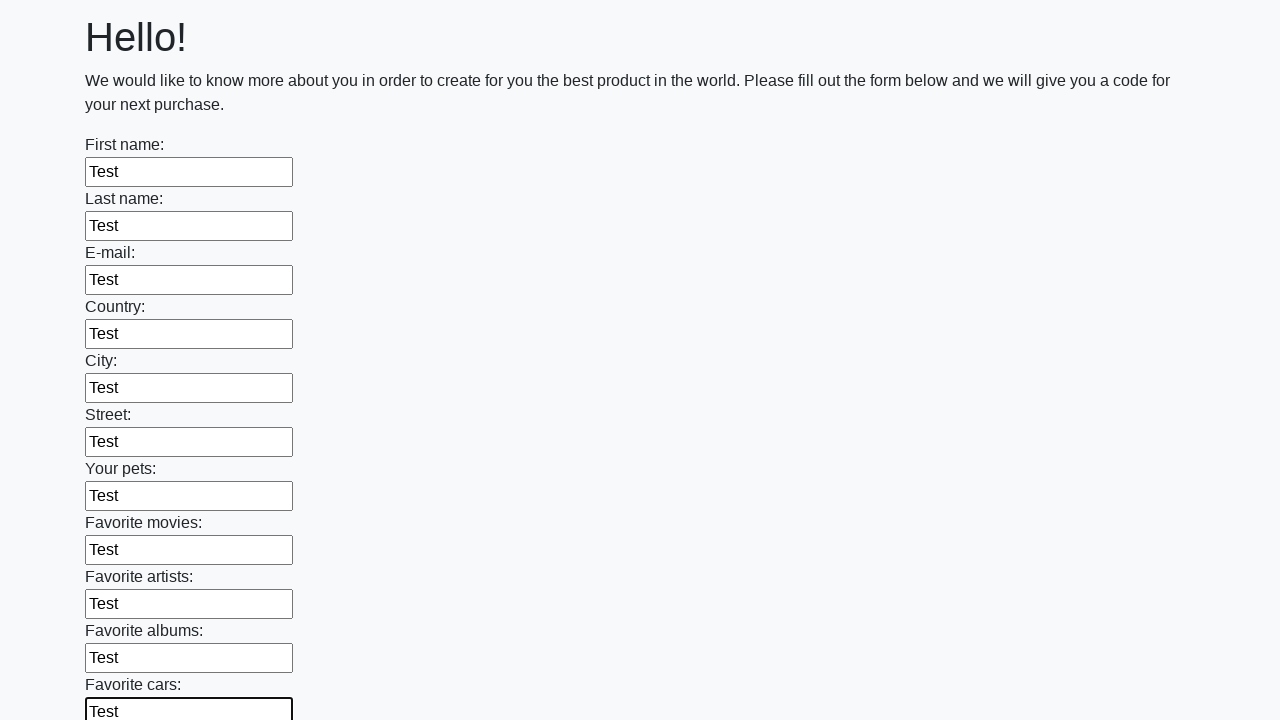

Filled a text input field with 'Test' on [type='text'] >> nth=11
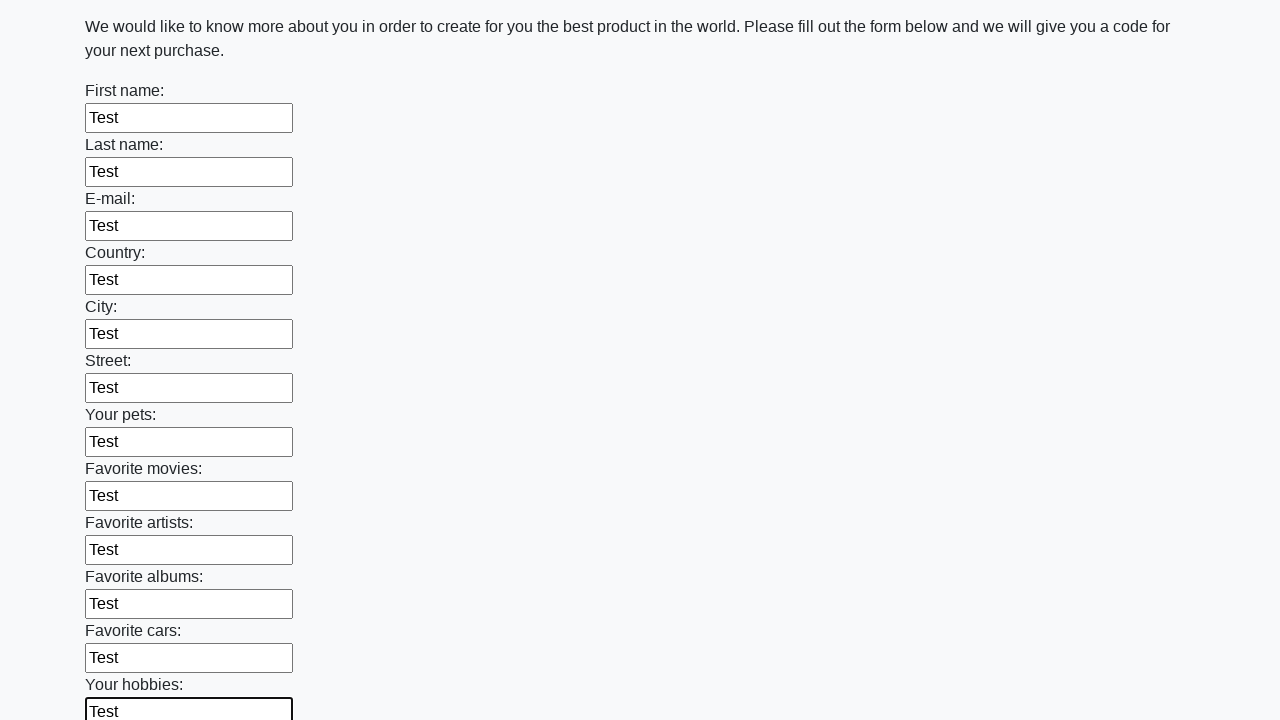

Filled a text input field with 'Test' on [type='text'] >> nth=12
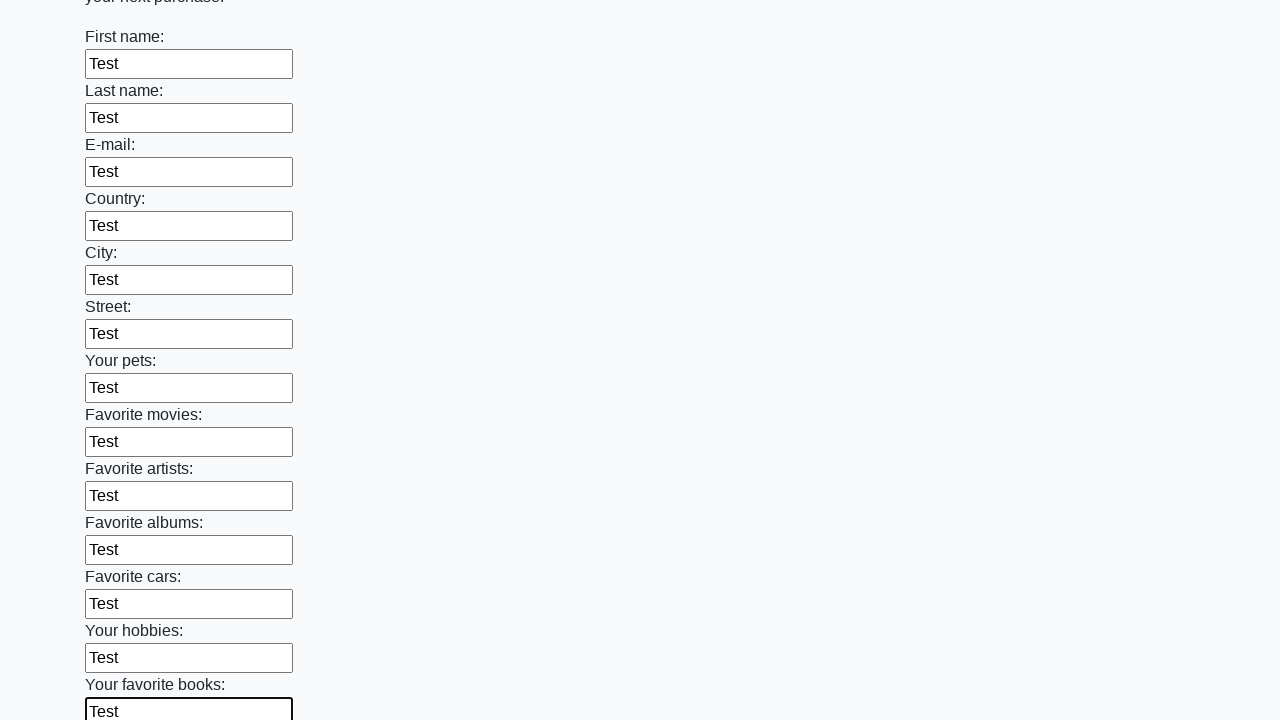

Filled a text input field with 'Test' on [type='text'] >> nth=13
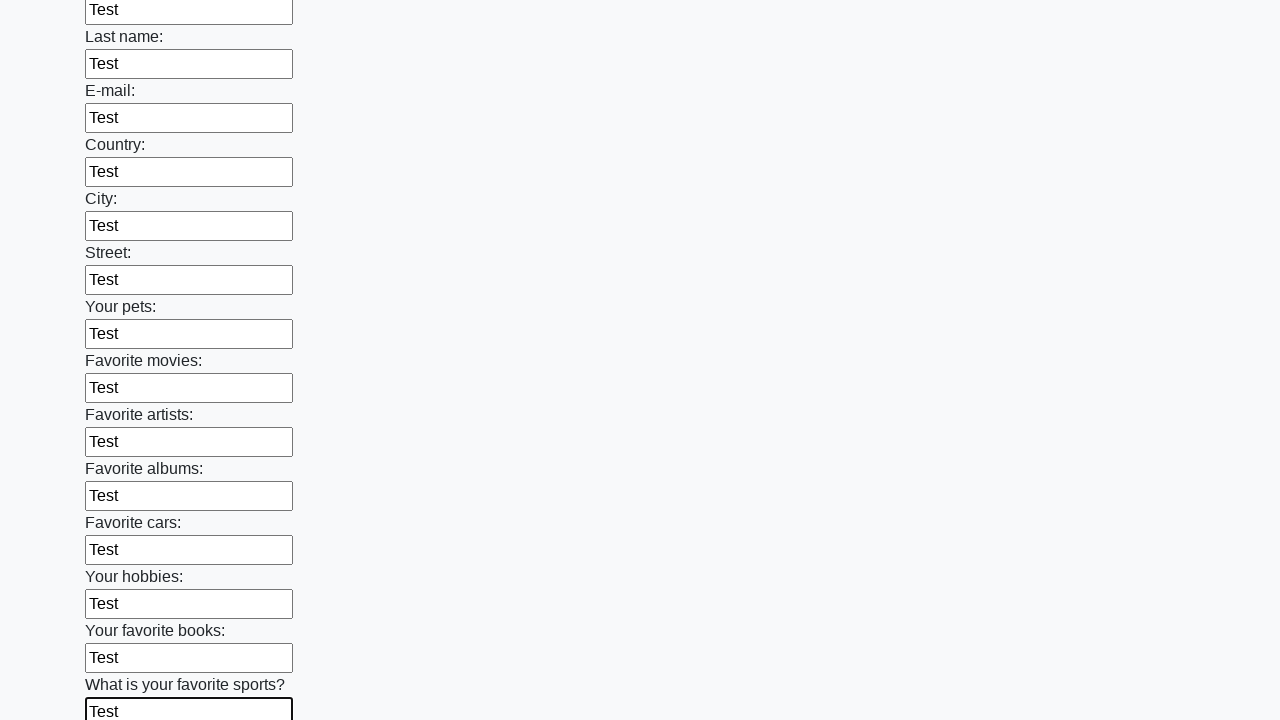

Filled a text input field with 'Test' on [type='text'] >> nth=14
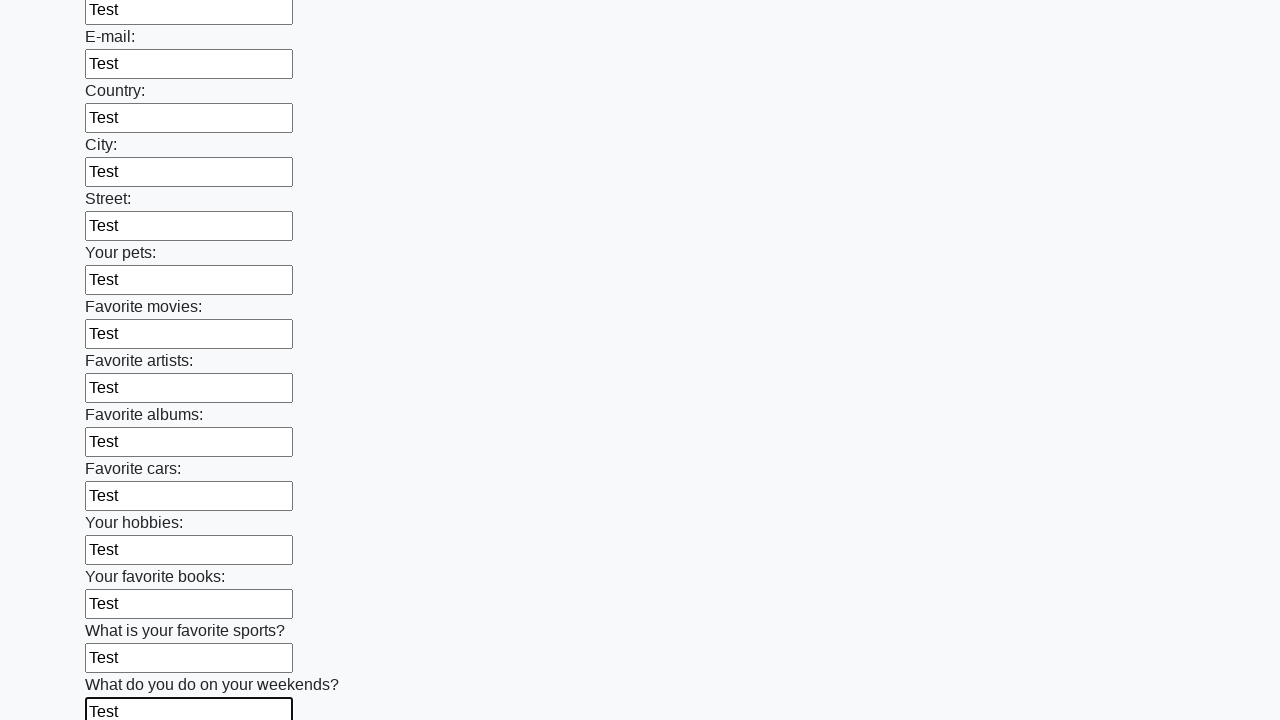

Filled a text input field with 'Test' on [type='text'] >> nth=15
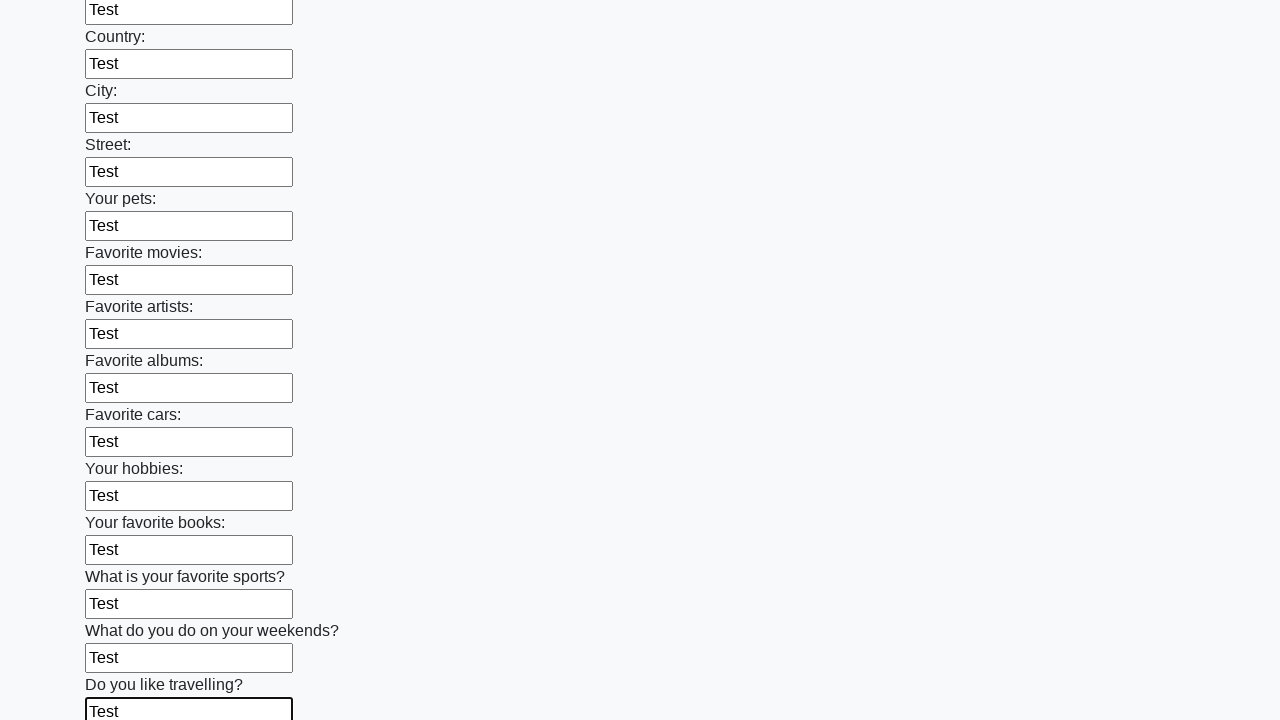

Filled a text input field with 'Test' on [type='text'] >> nth=16
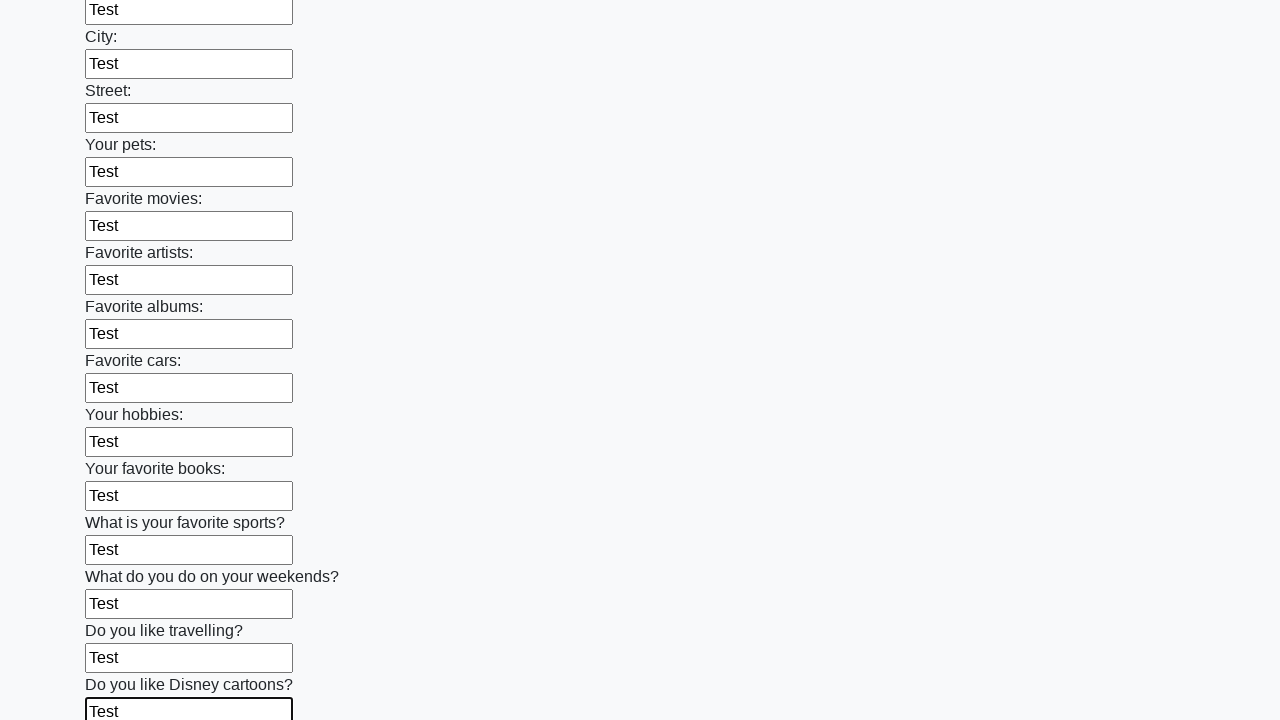

Filled a text input field with 'Test' on [type='text'] >> nth=17
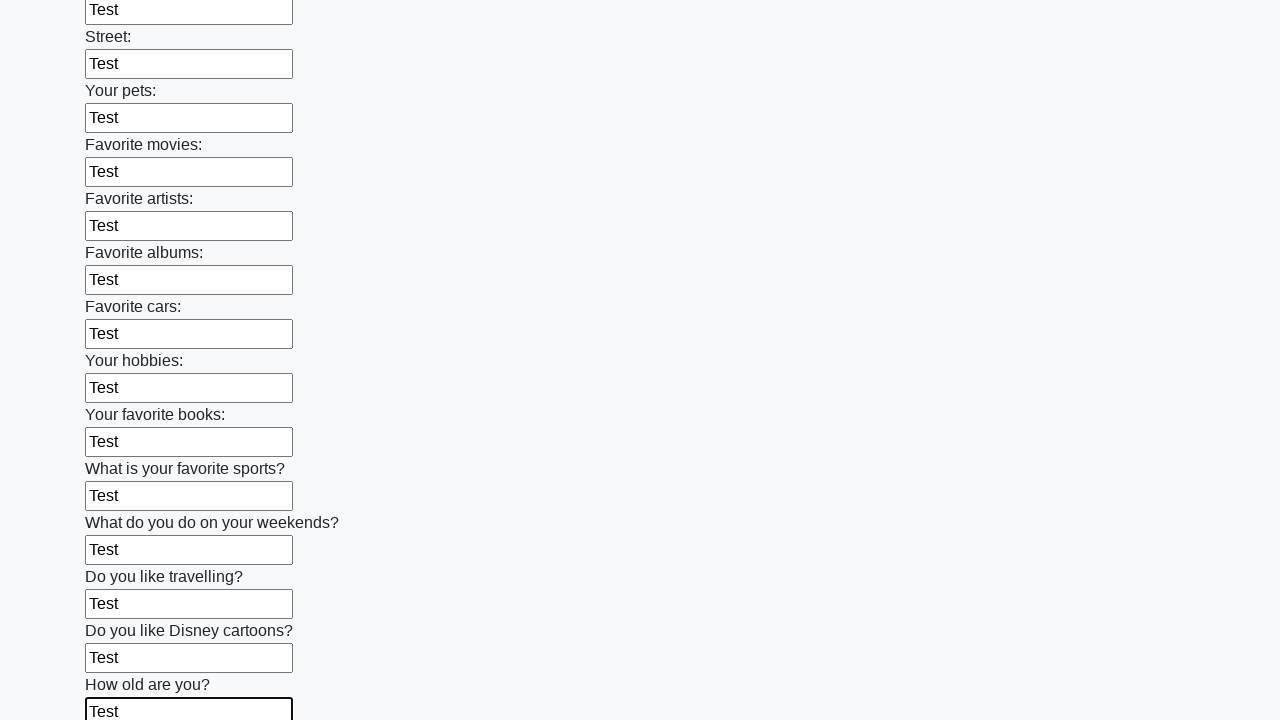

Filled a text input field with 'Test' on [type='text'] >> nth=18
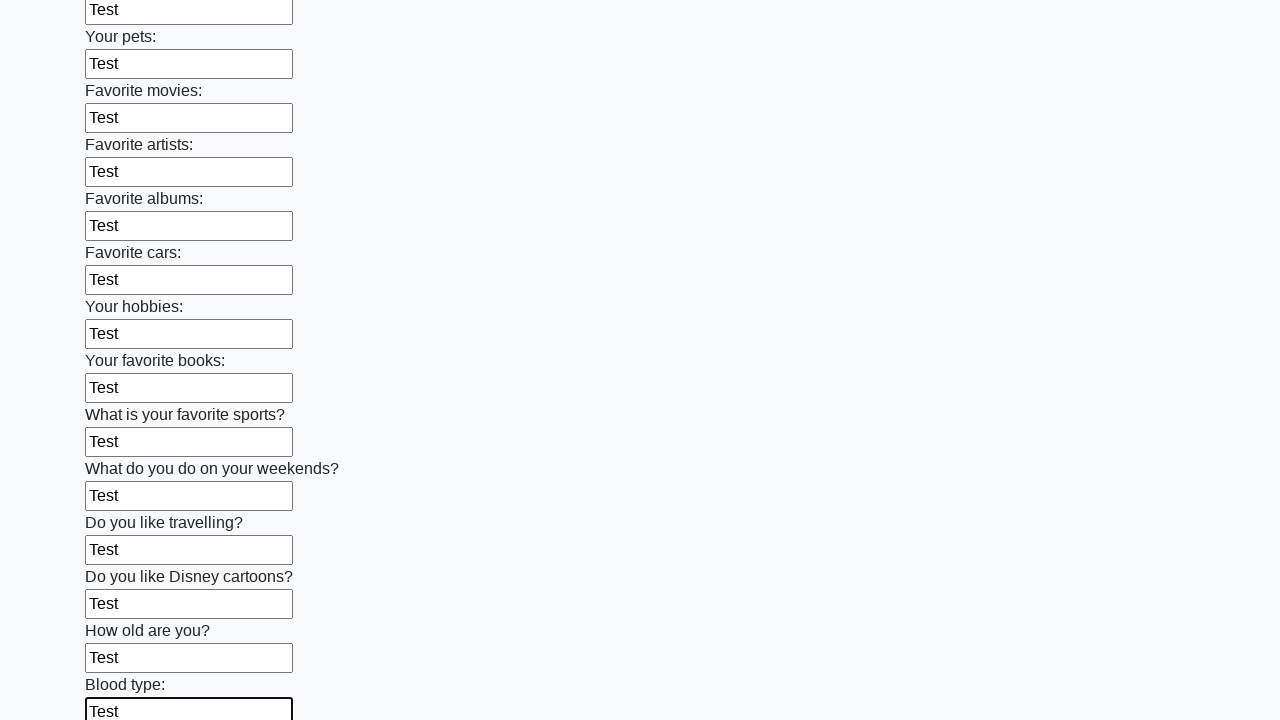

Filled a text input field with 'Test' on [type='text'] >> nth=19
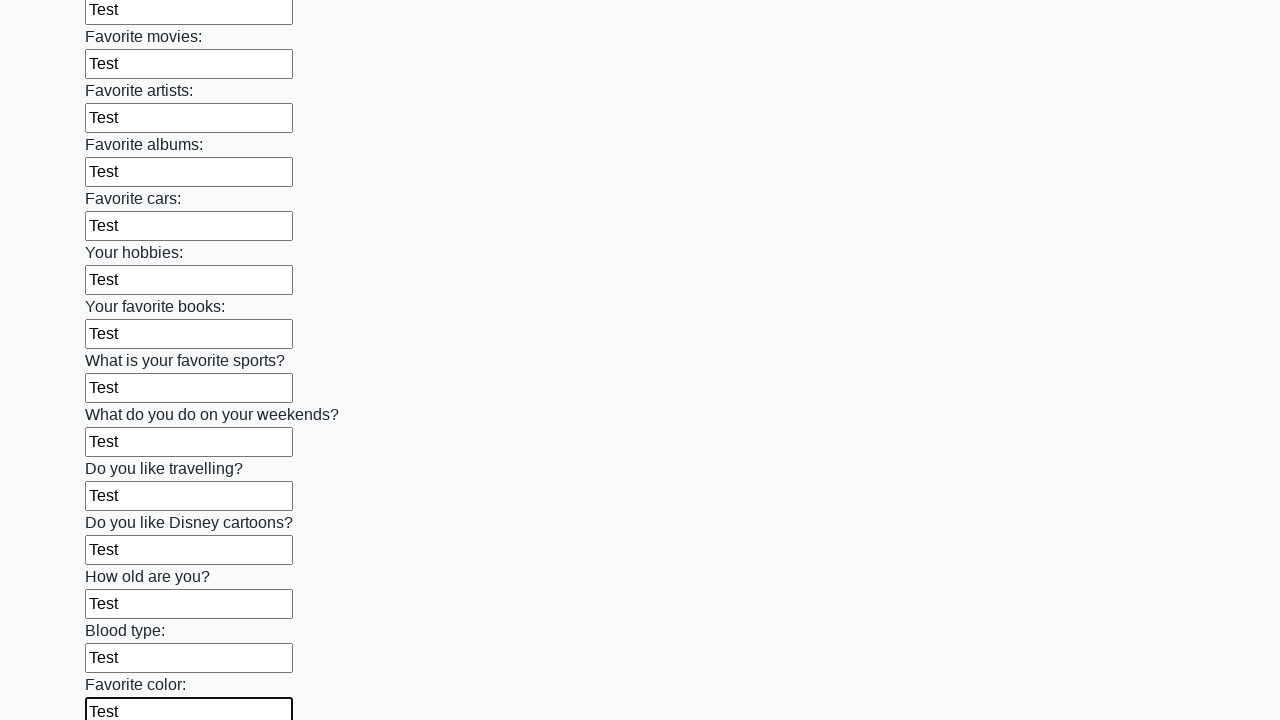

Filled a text input field with 'Test' on [type='text'] >> nth=20
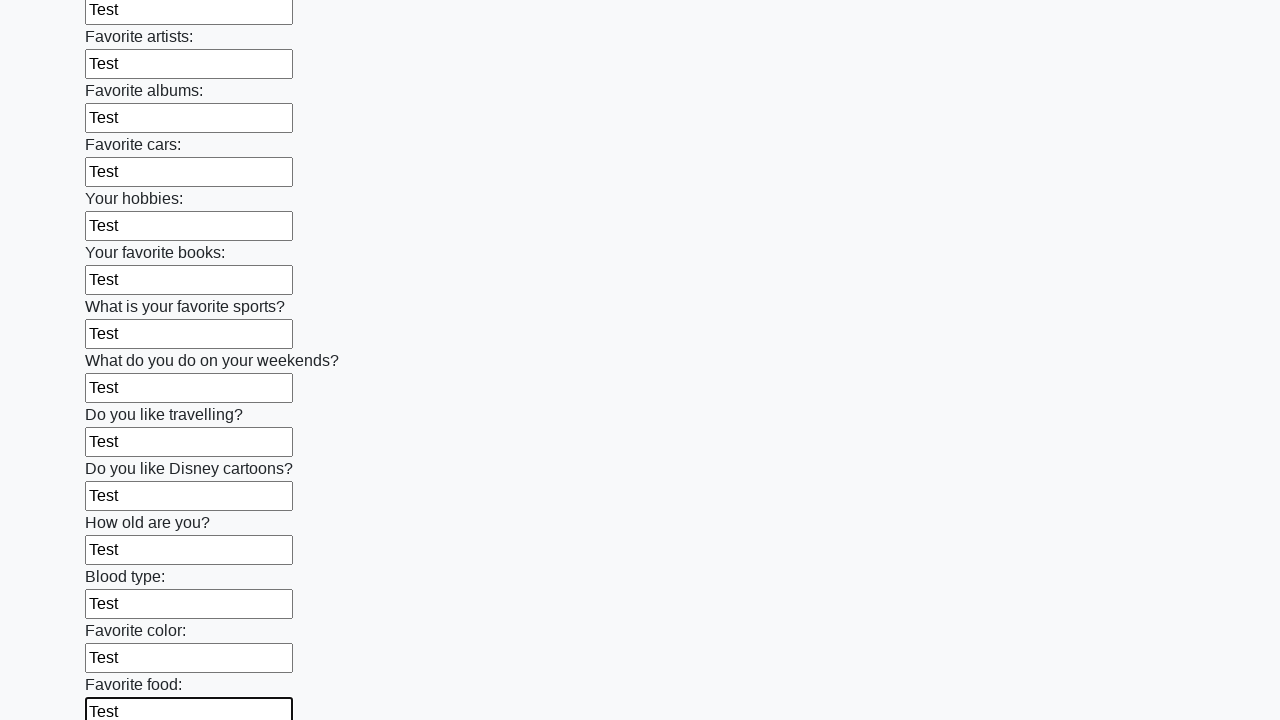

Filled a text input field with 'Test' on [type='text'] >> nth=21
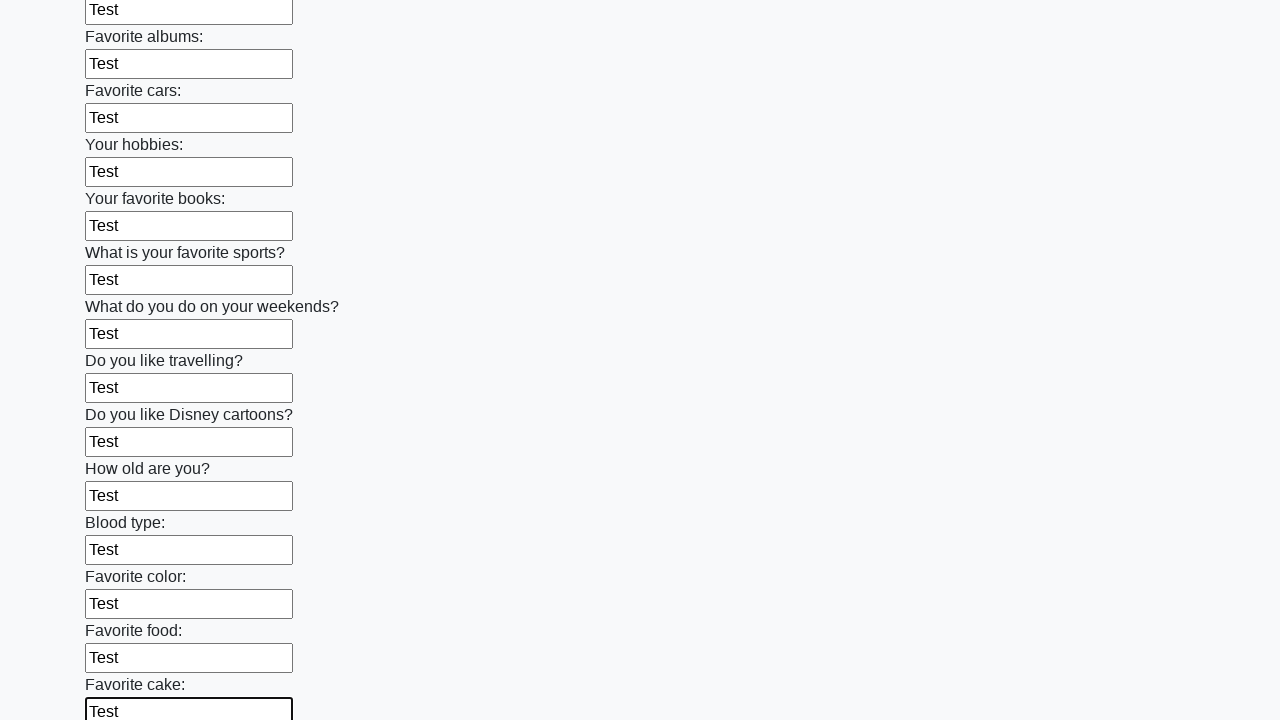

Filled a text input field with 'Test' on [type='text'] >> nth=22
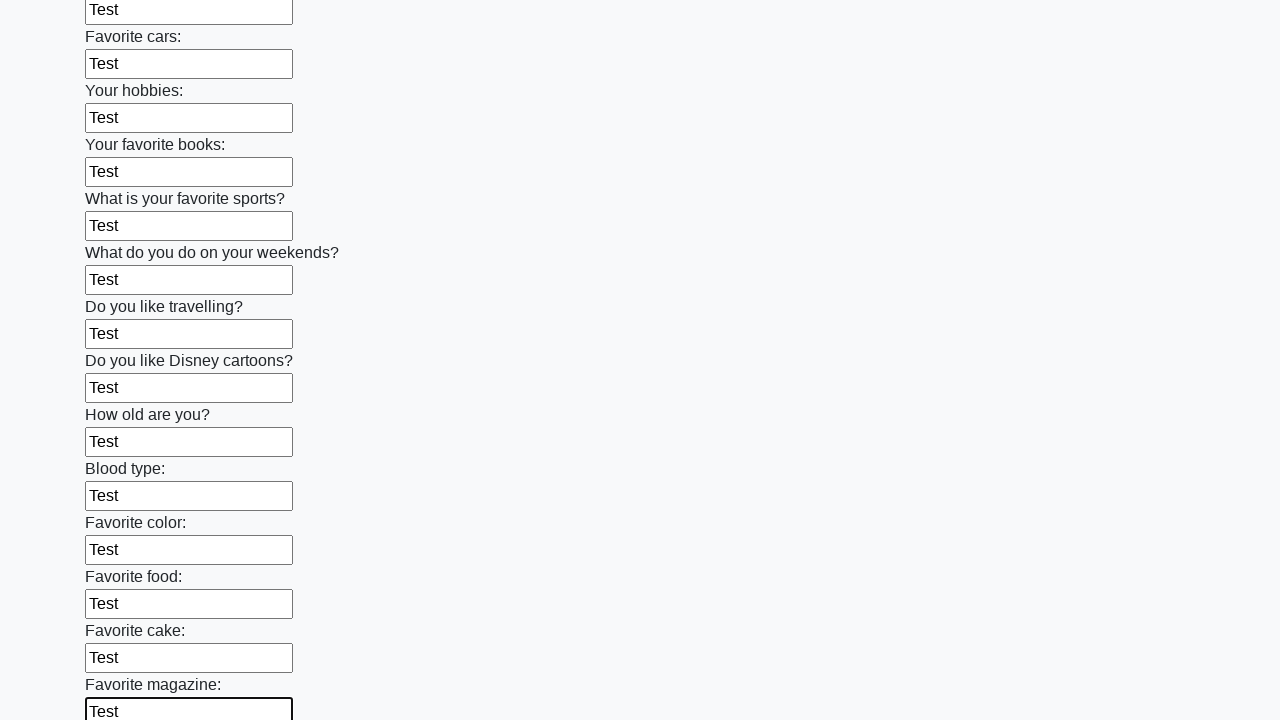

Filled a text input field with 'Test' on [type='text'] >> nth=23
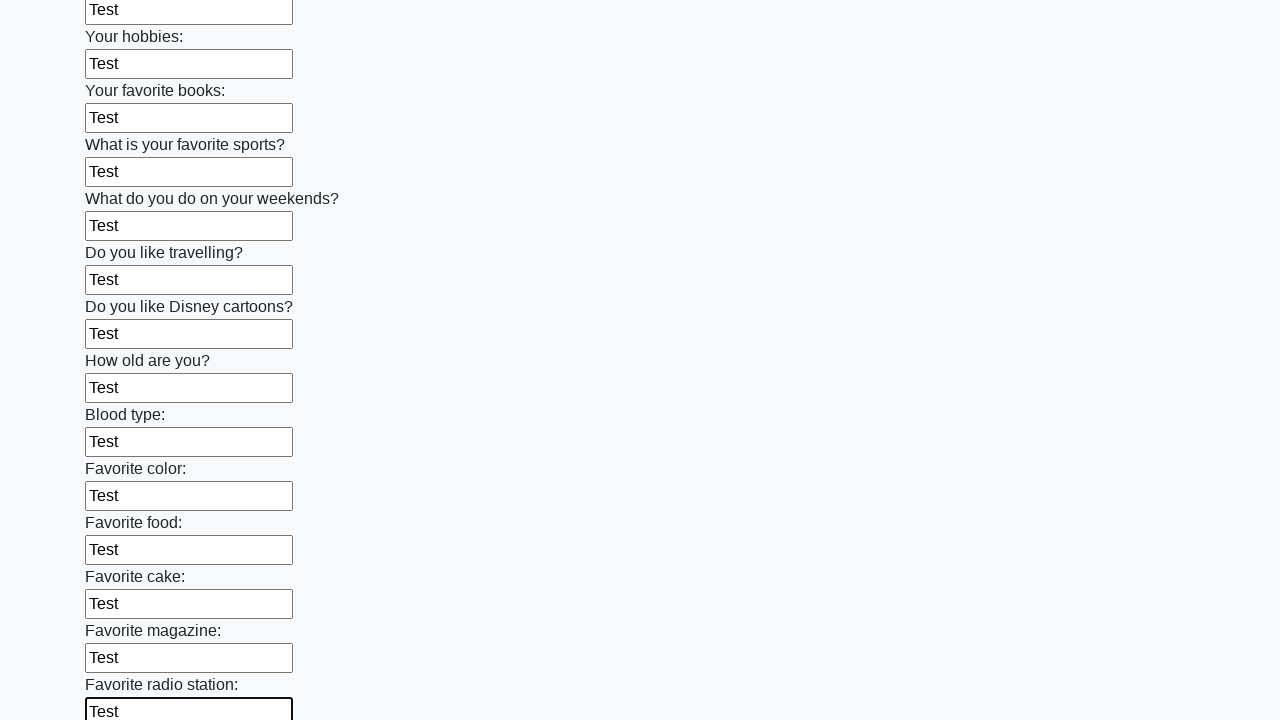

Filled a text input field with 'Test' on [type='text'] >> nth=24
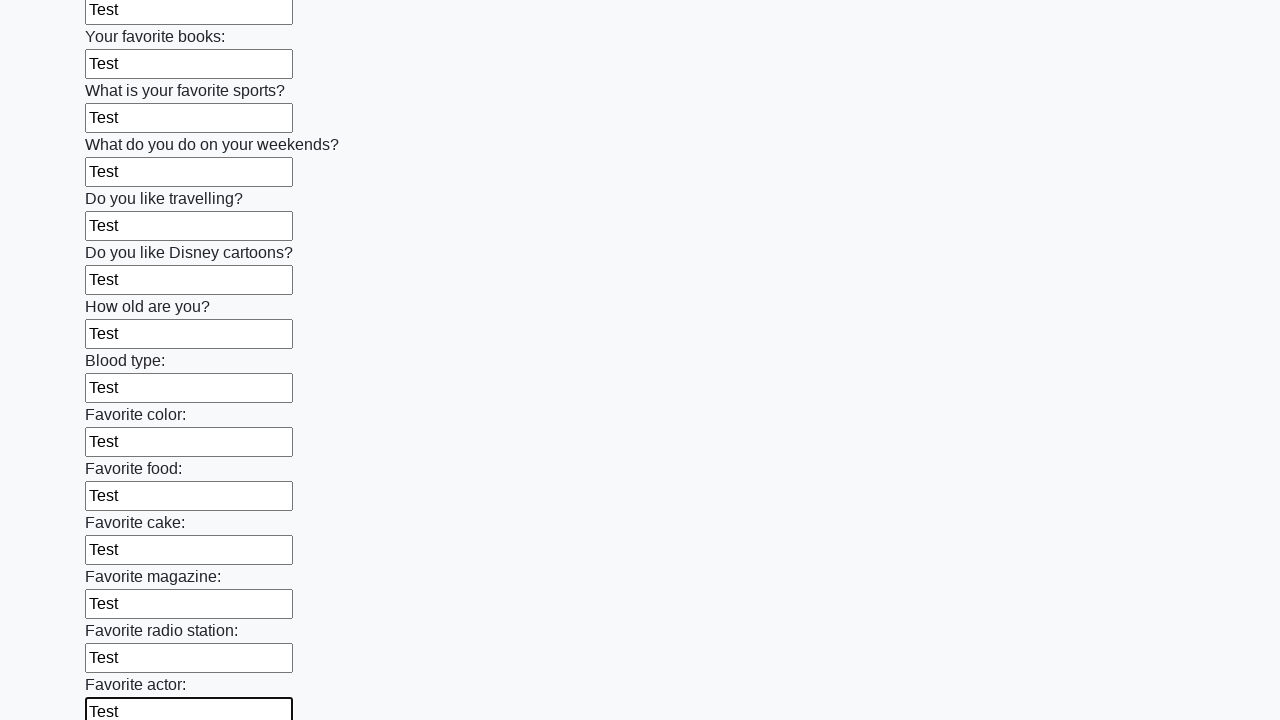

Filled a text input field with 'Test' on [type='text'] >> nth=25
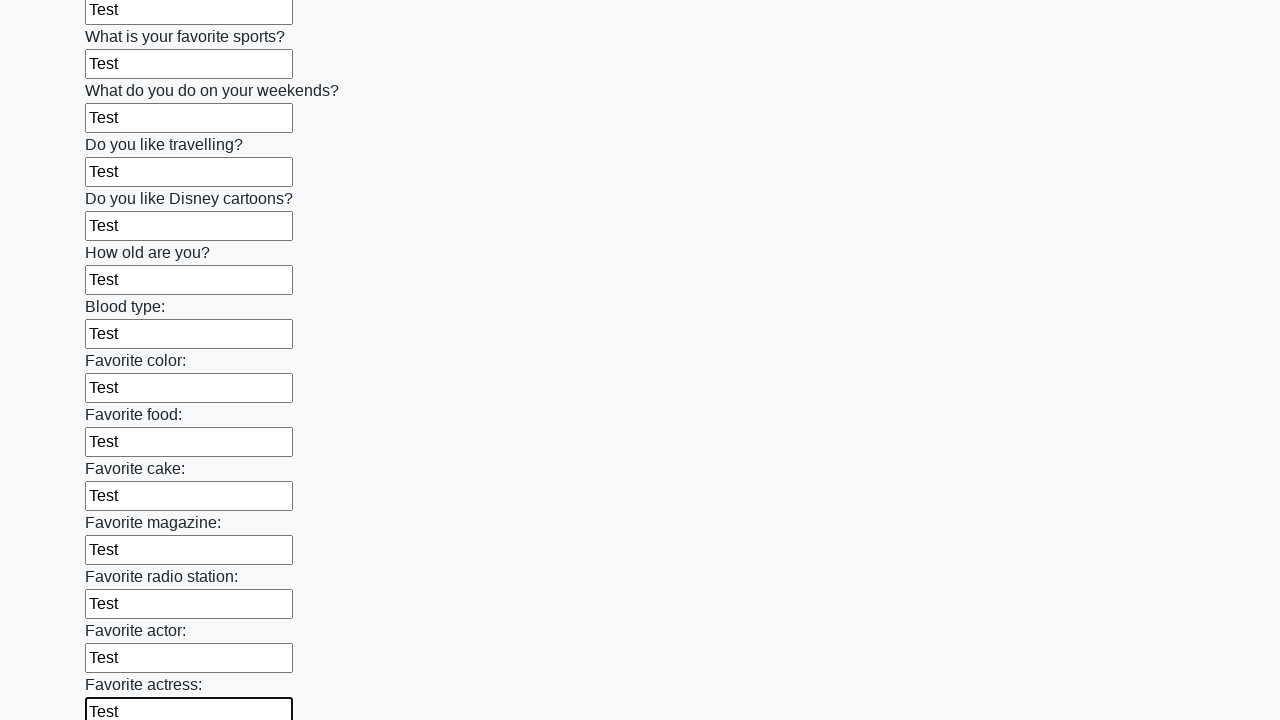

Filled a text input field with 'Test' on [type='text'] >> nth=26
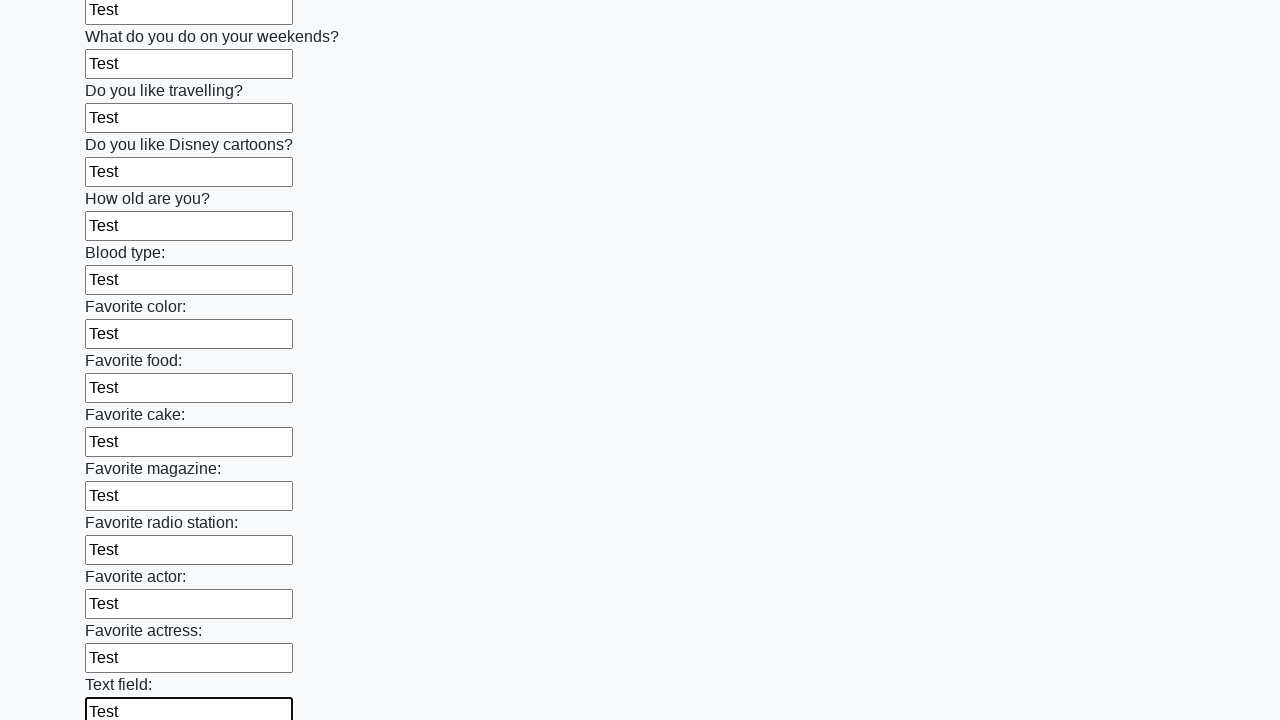

Filled a text input field with 'Test' on [type='text'] >> nth=27
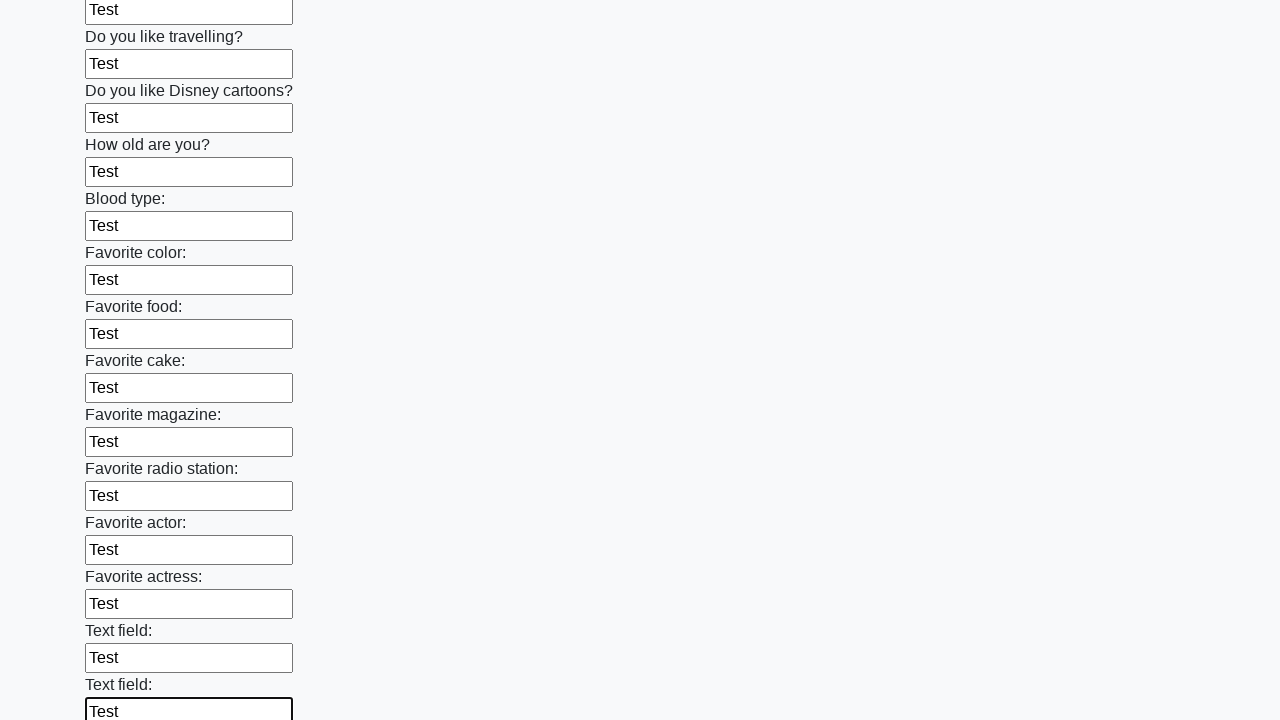

Filled a text input field with 'Test' on [type='text'] >> nth=28
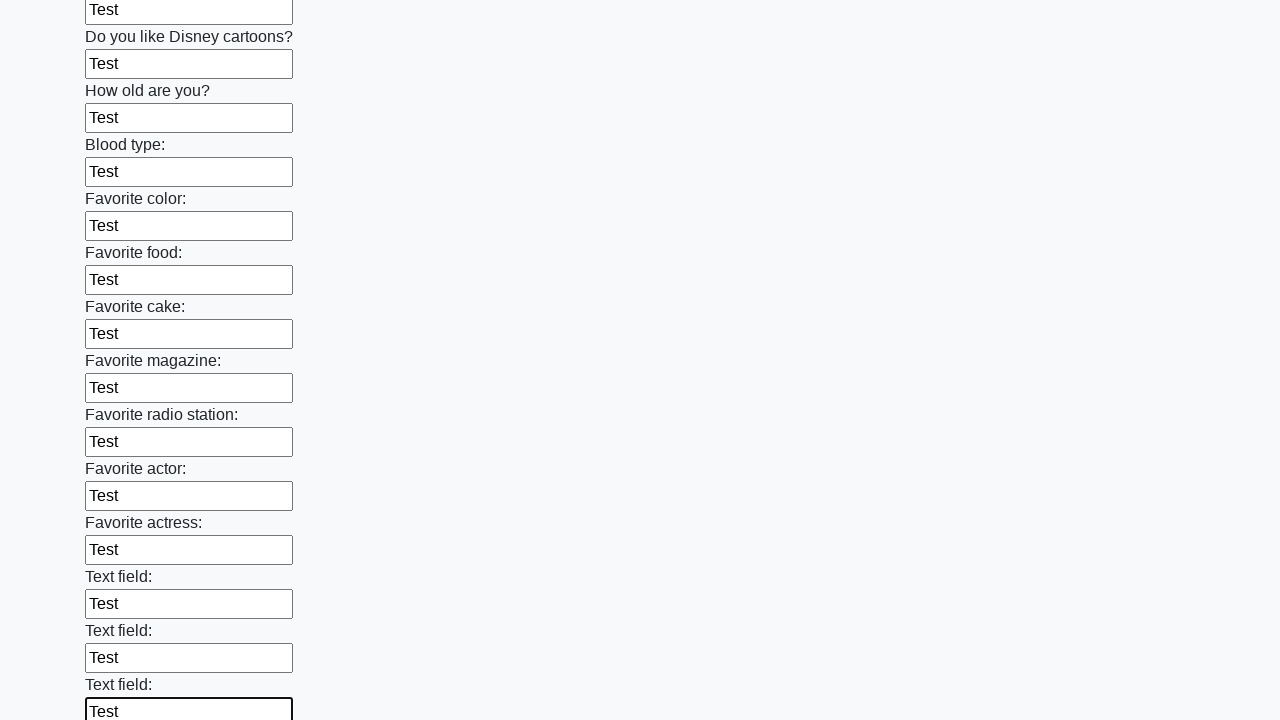

Filled a text input field with 'Test' on [type='text'] >> nth=29
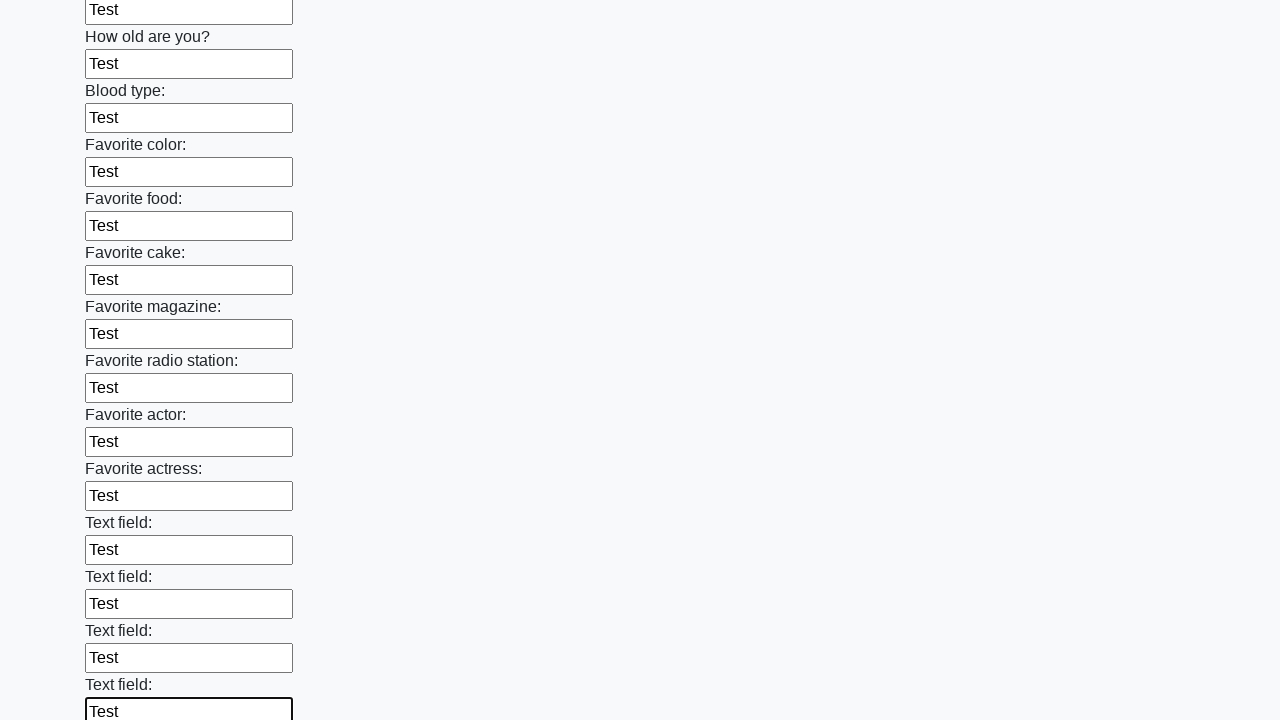

Filled a text input field with 'Test' on [type='text'] >> nth=30
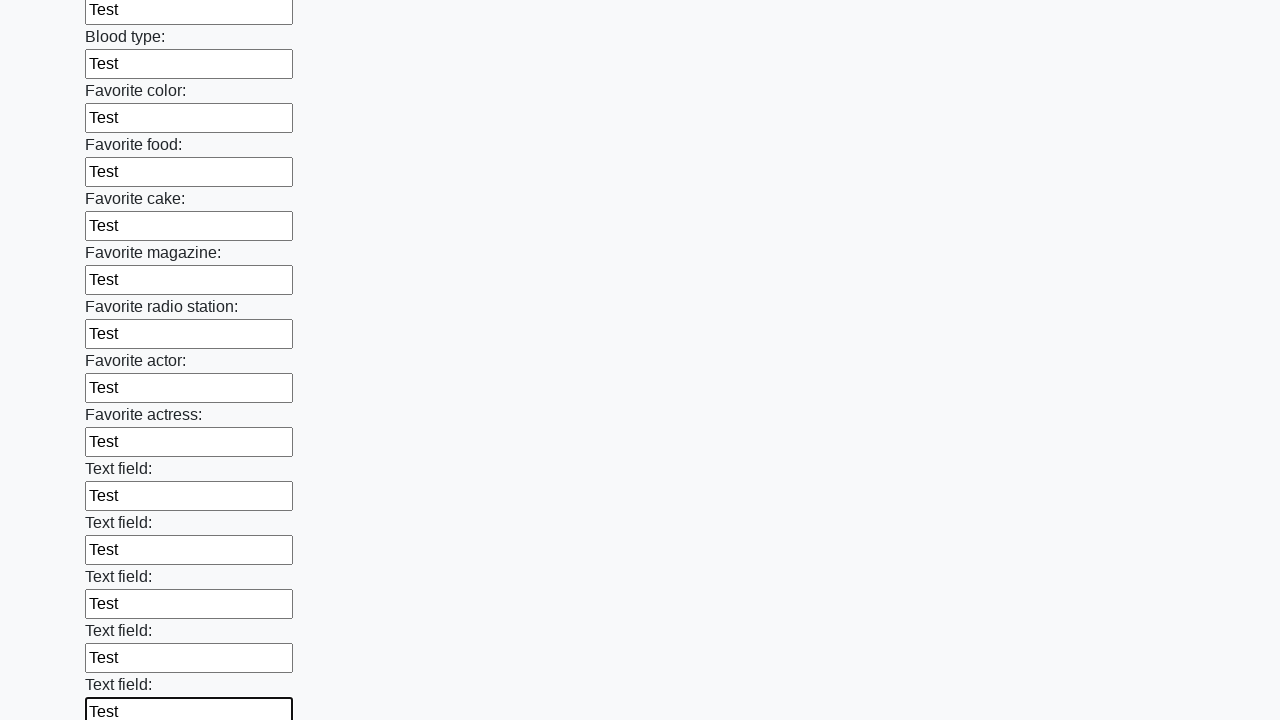

Filled a text input field with 'Test' on [type='text'] >> nth=31
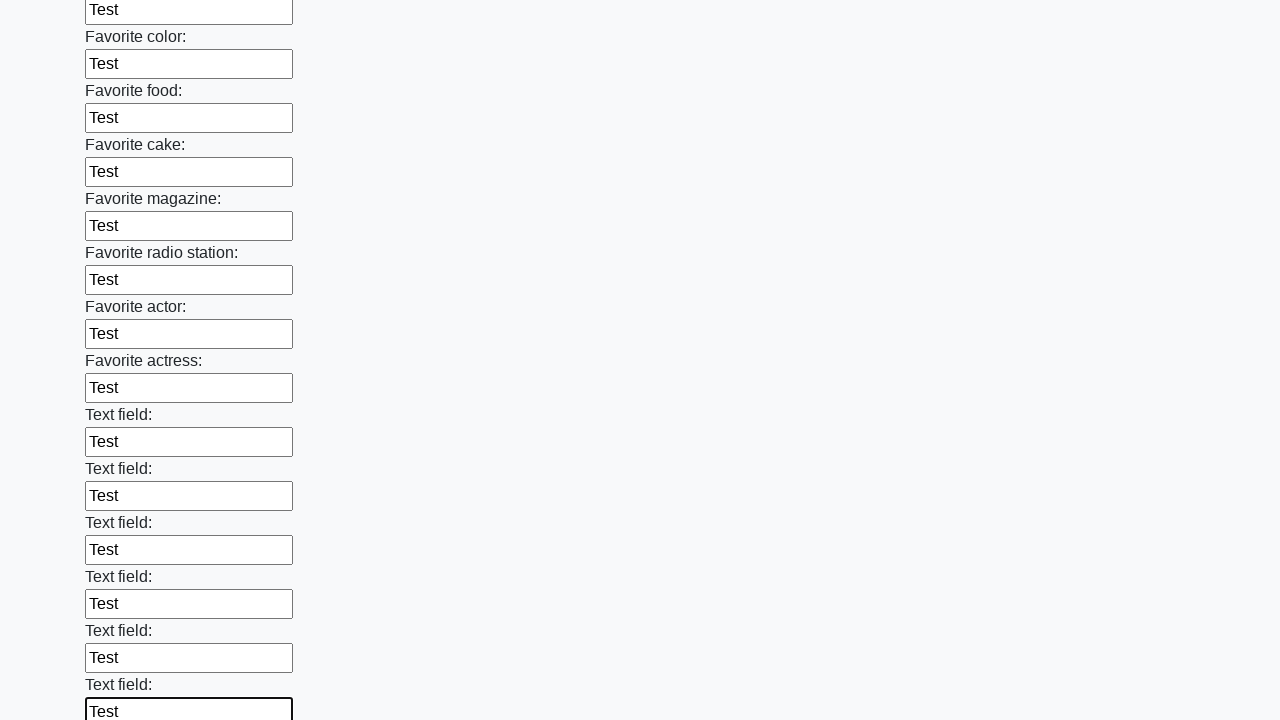

Filled a text input field with 'Test' on [type='text'] >> nth=32
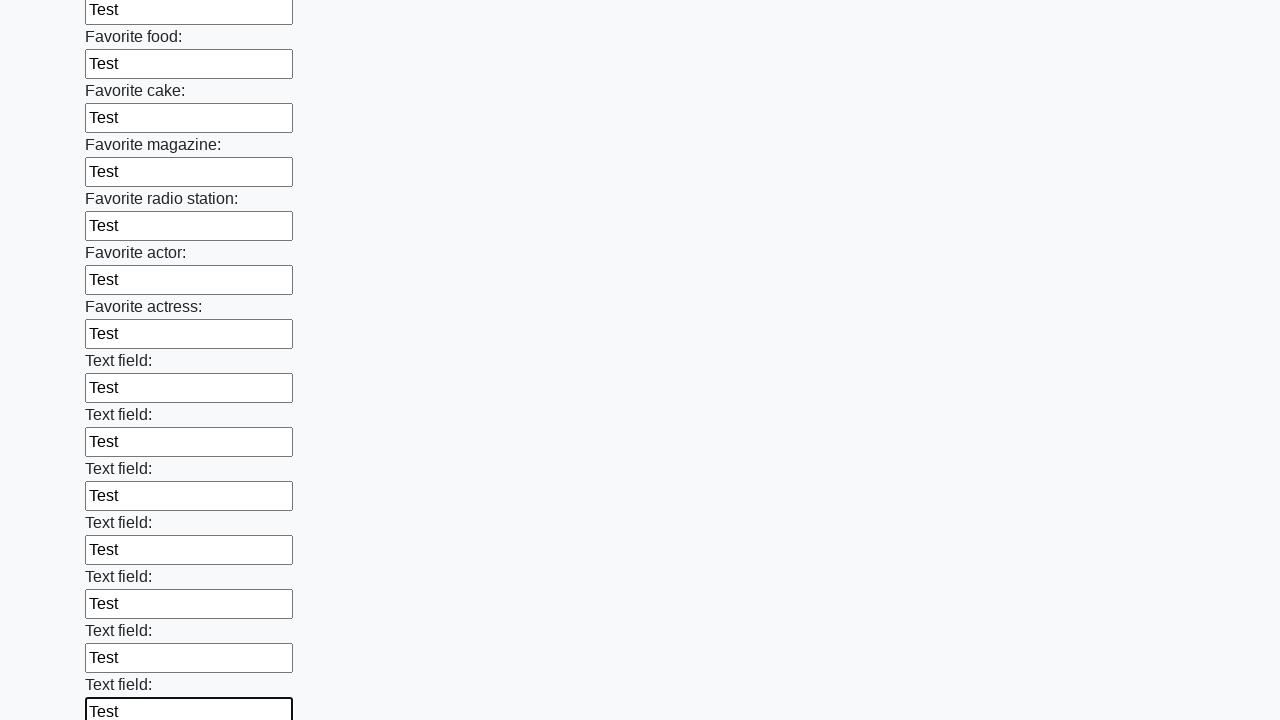

Filled a text input field with 'Test' on [type='text'] >> nth=33
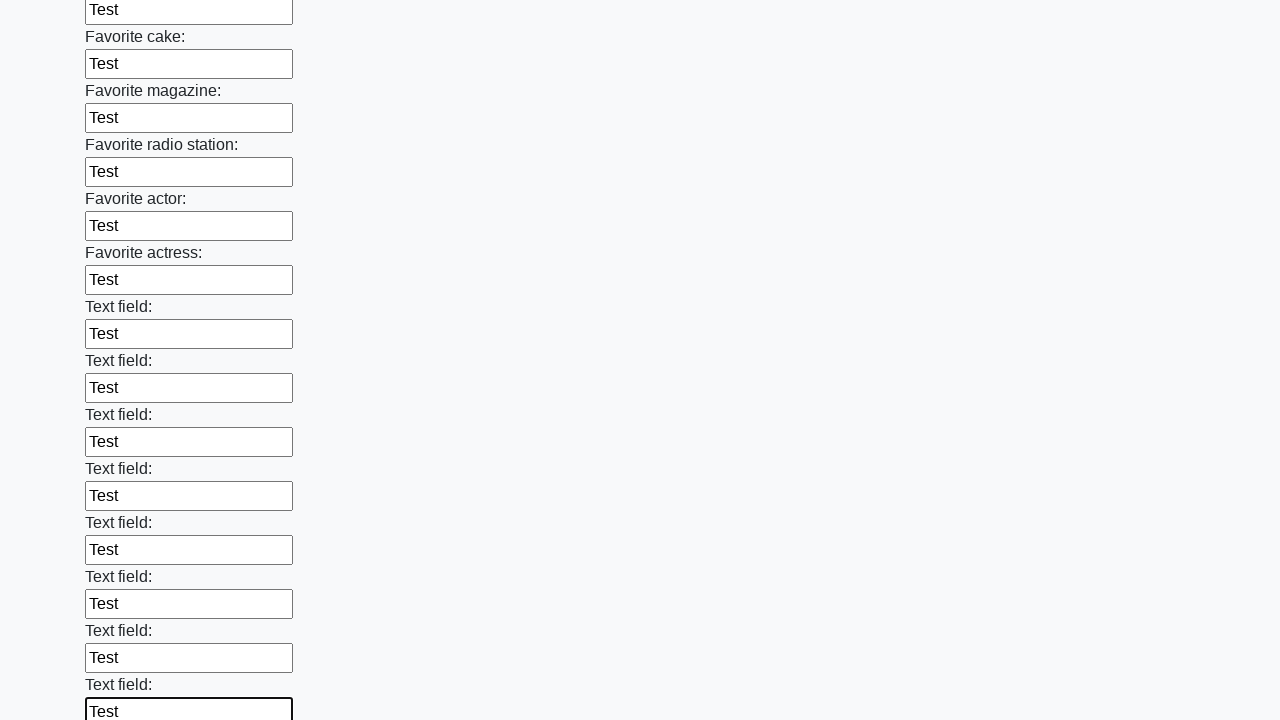

Filled a text input field with 'Test' on [type='text'] >> nth=34
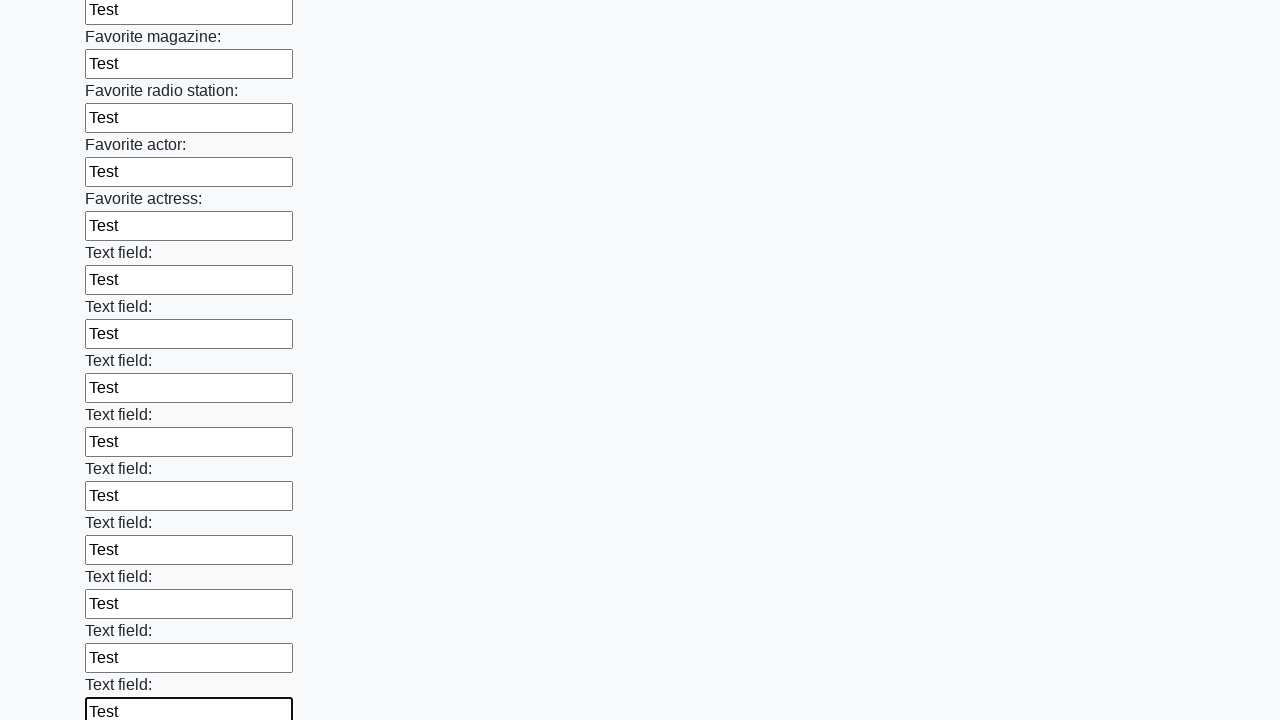

Filled a text input field with 'Test' on [type='text'] >> nth=35
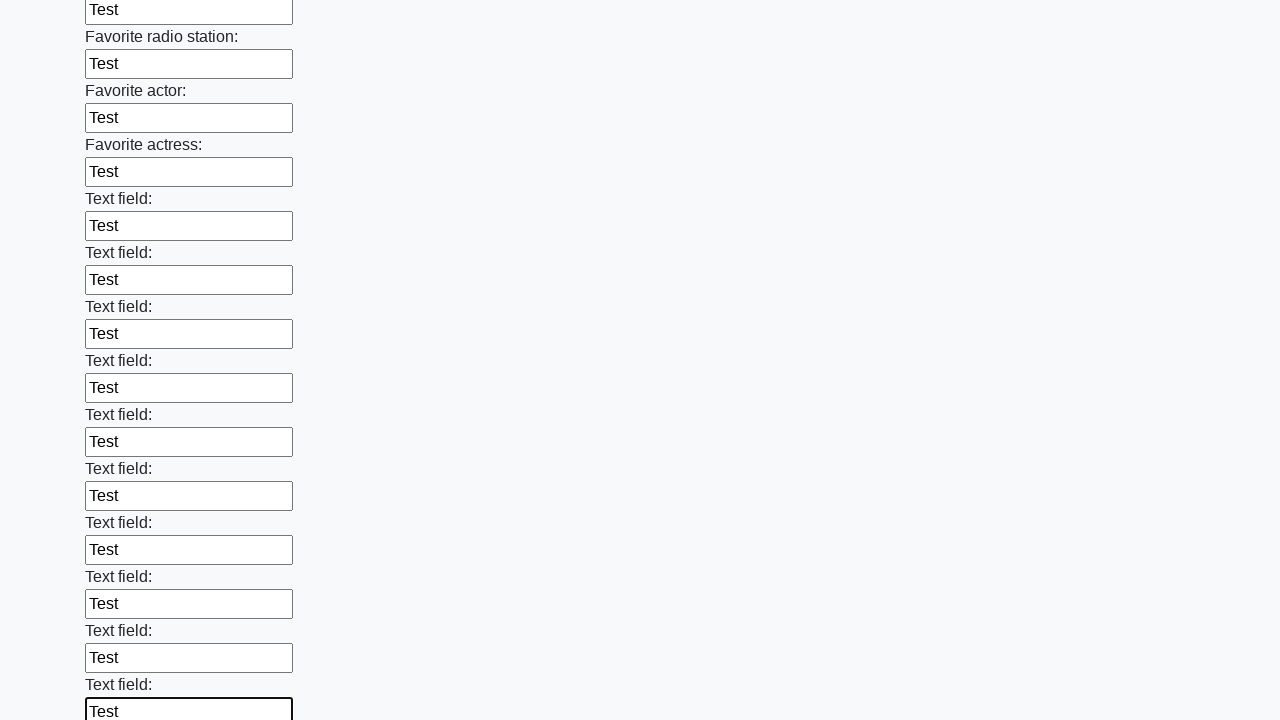

Filled a text input field with 'Test' on [type='text'] >> nth=36
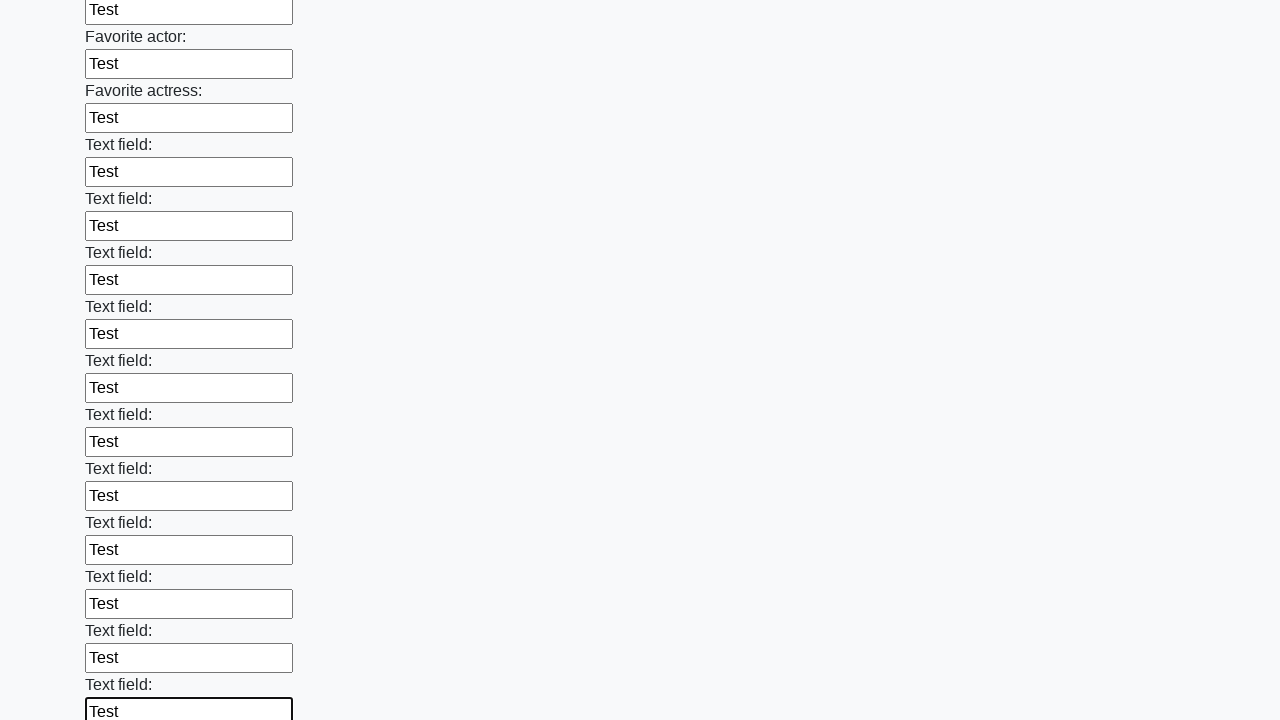

Filled a text input field with 'Test' on [type='text'] >> nth=37
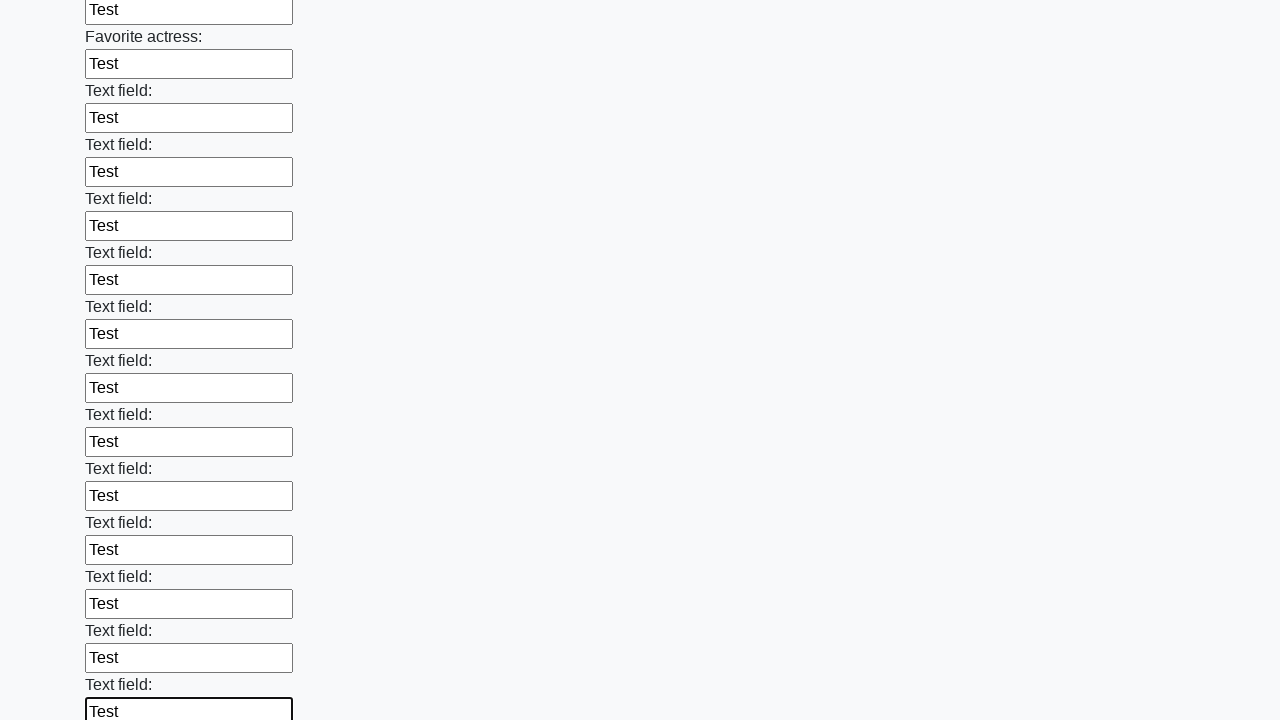

Filled a text input field with 'Test' on [type='text'] >> nth=38
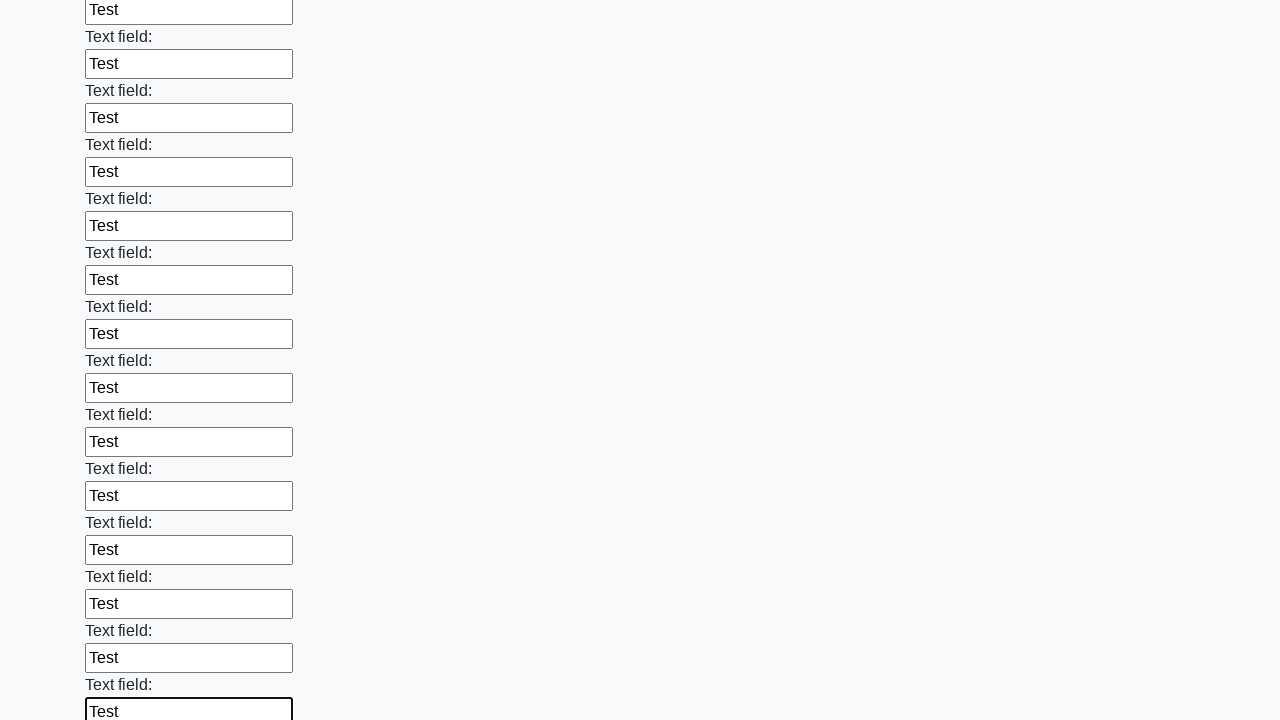

Filled a text input field with 'Test' on [type='text'] >> nth=39
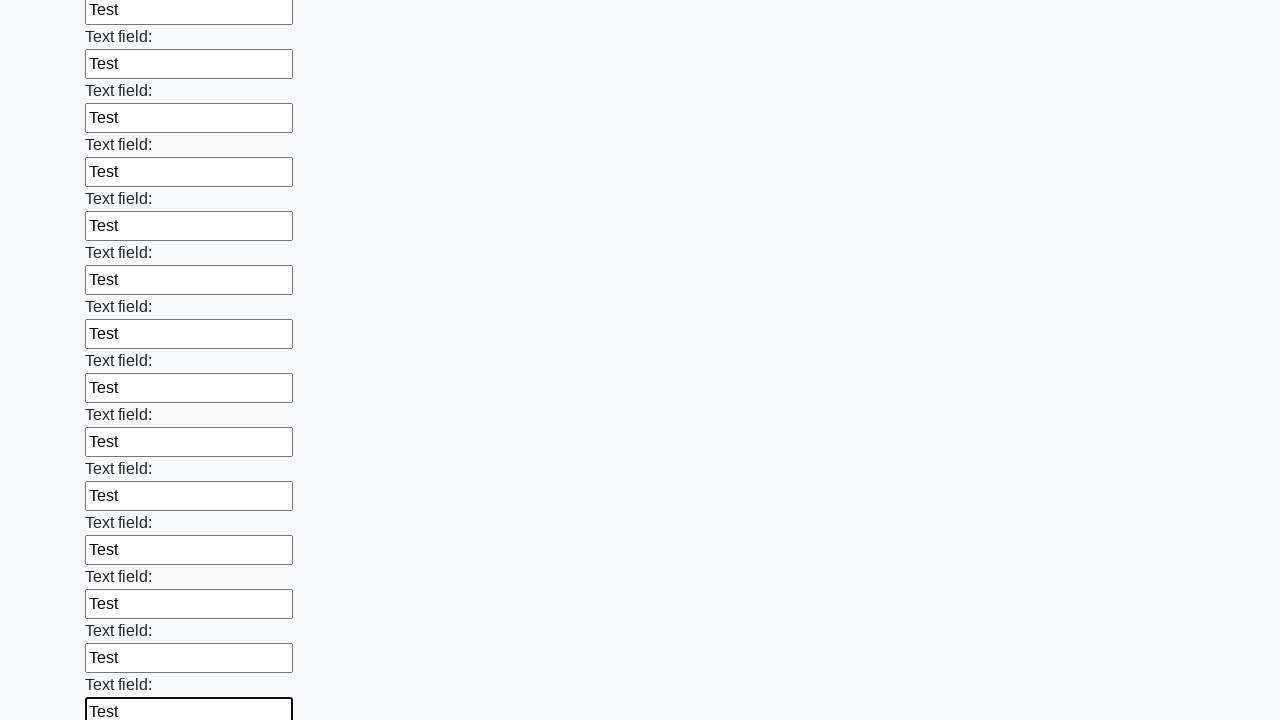

Filled a text input field with 'Test' on [type='text'] >> nth=40
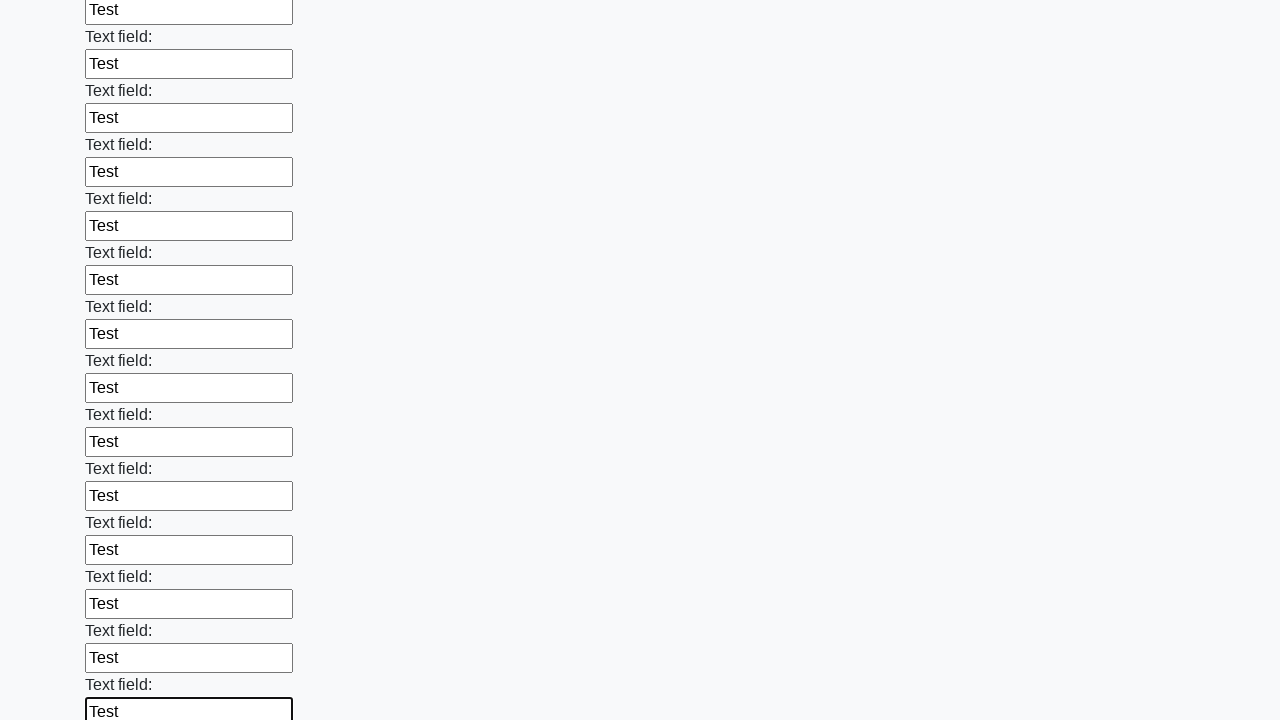

Filled a text input field with 'Test' on [type='text'] >> nth=41
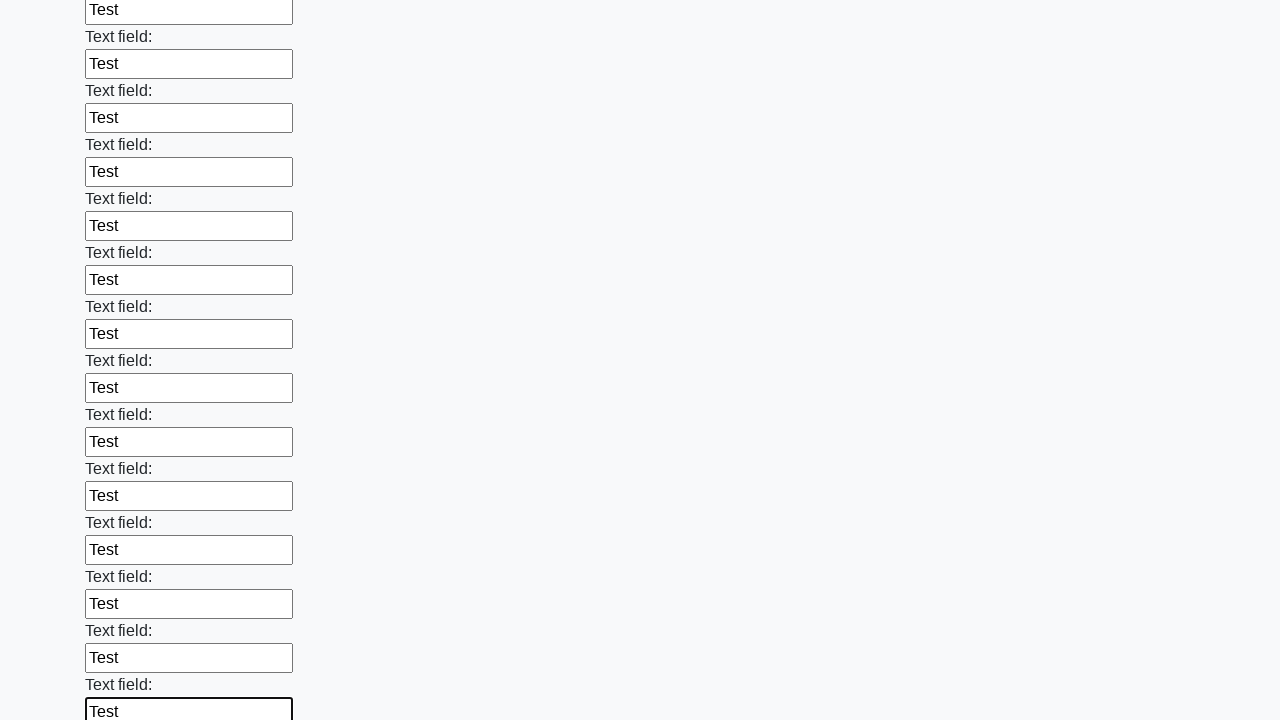

Filled a text input field with 'Test' on [type='text'] >> nth=42
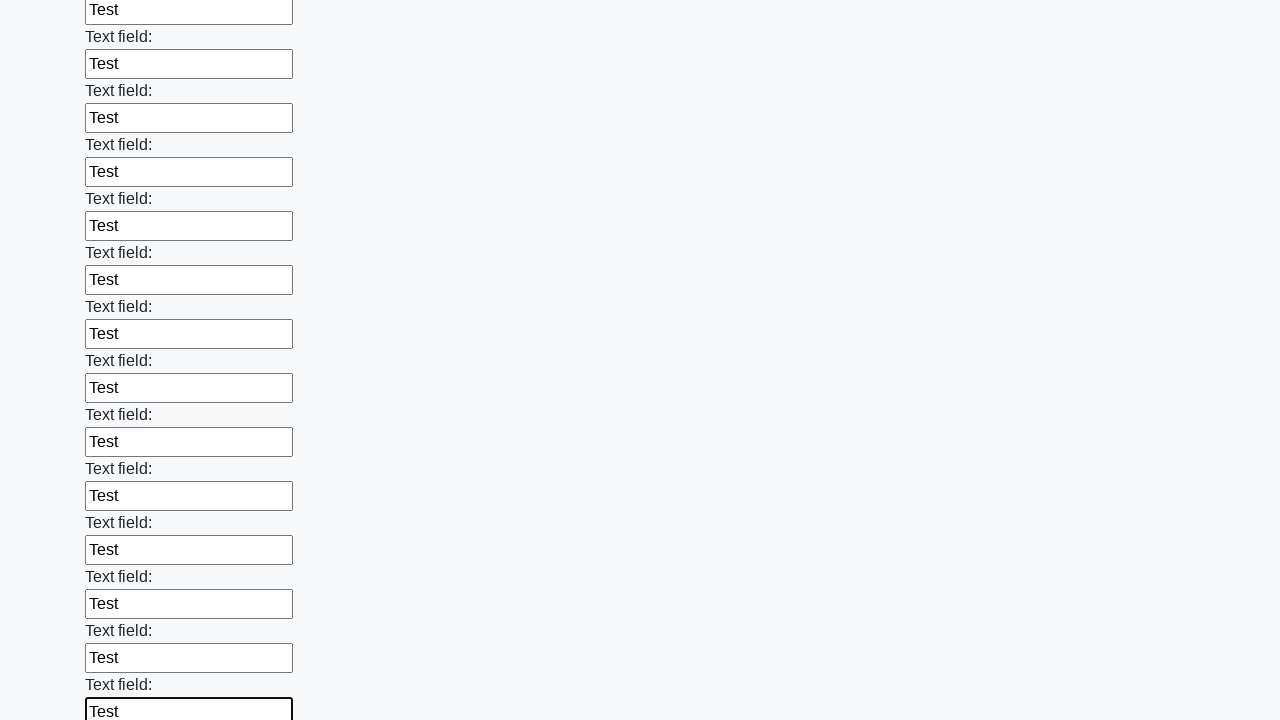

Filled a text input field with 'Test' on [type='text'] >> nth=43
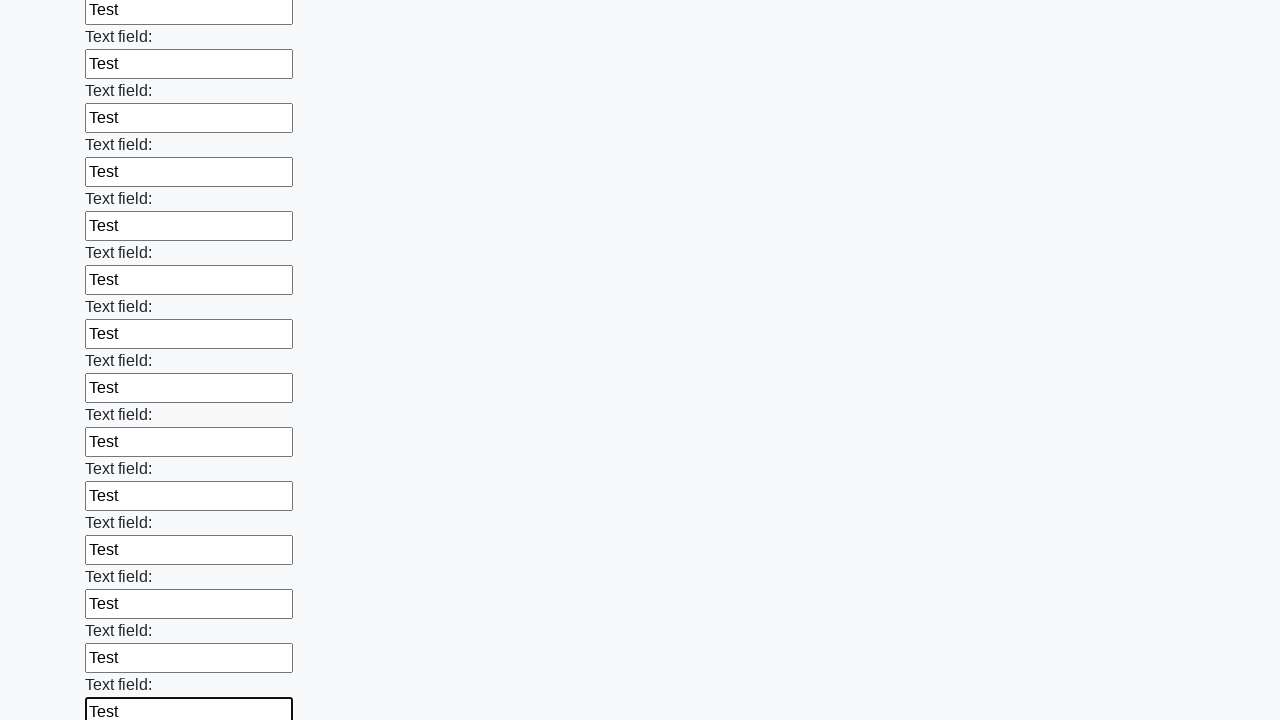

Filled a text input field with 'Test' on [type='text'] >> nth=44
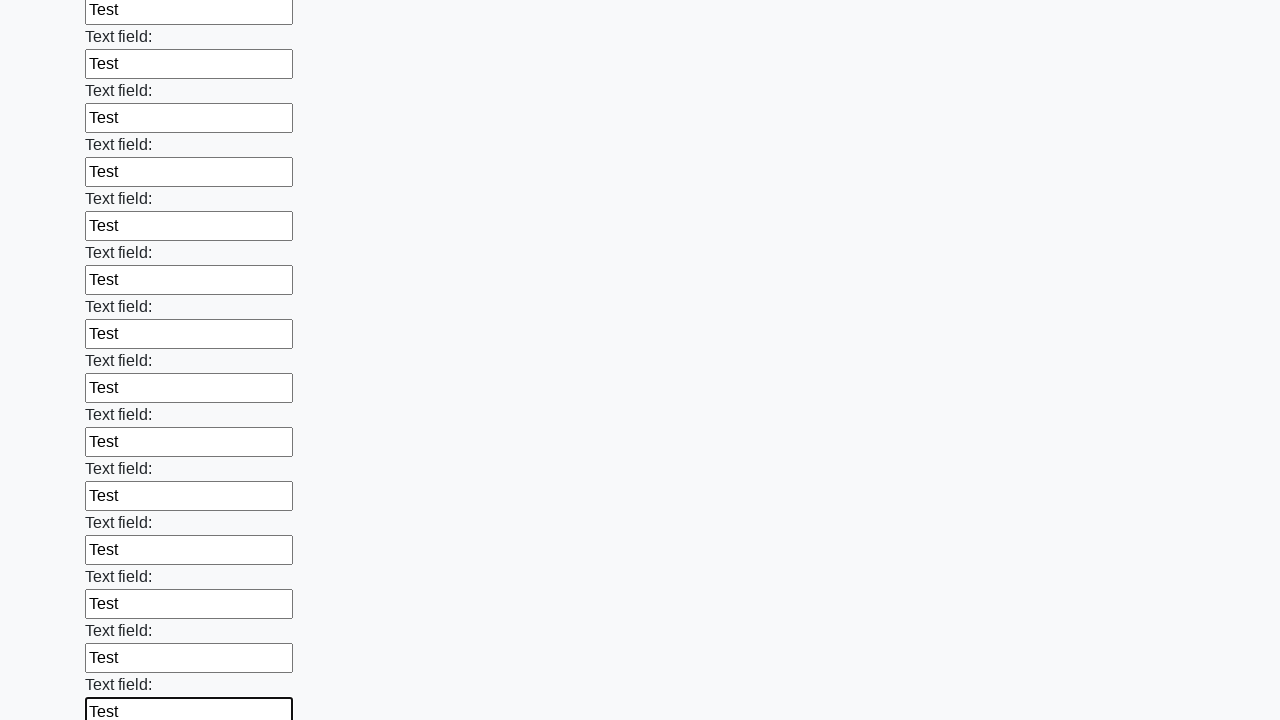

Filled a text input field with 'Test' on [type='text'] >> nth=45
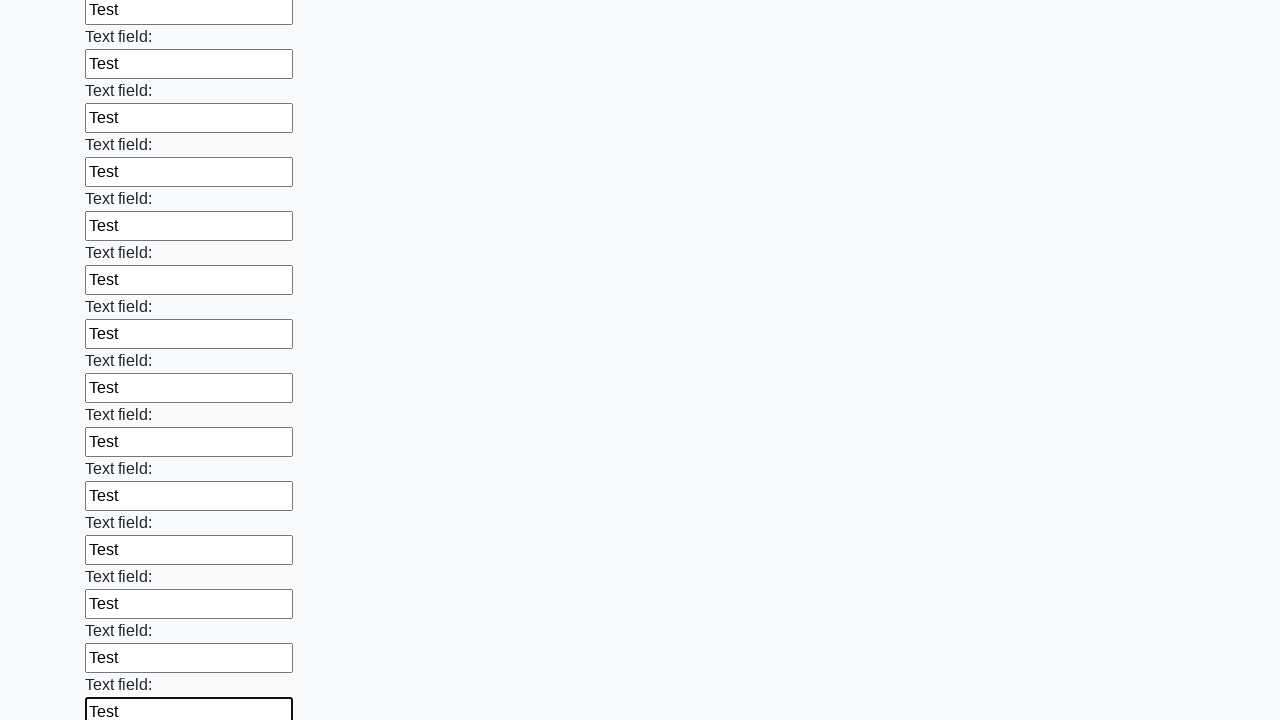

Filled a text input field with 'Test' on [type='text'] >> nth=46
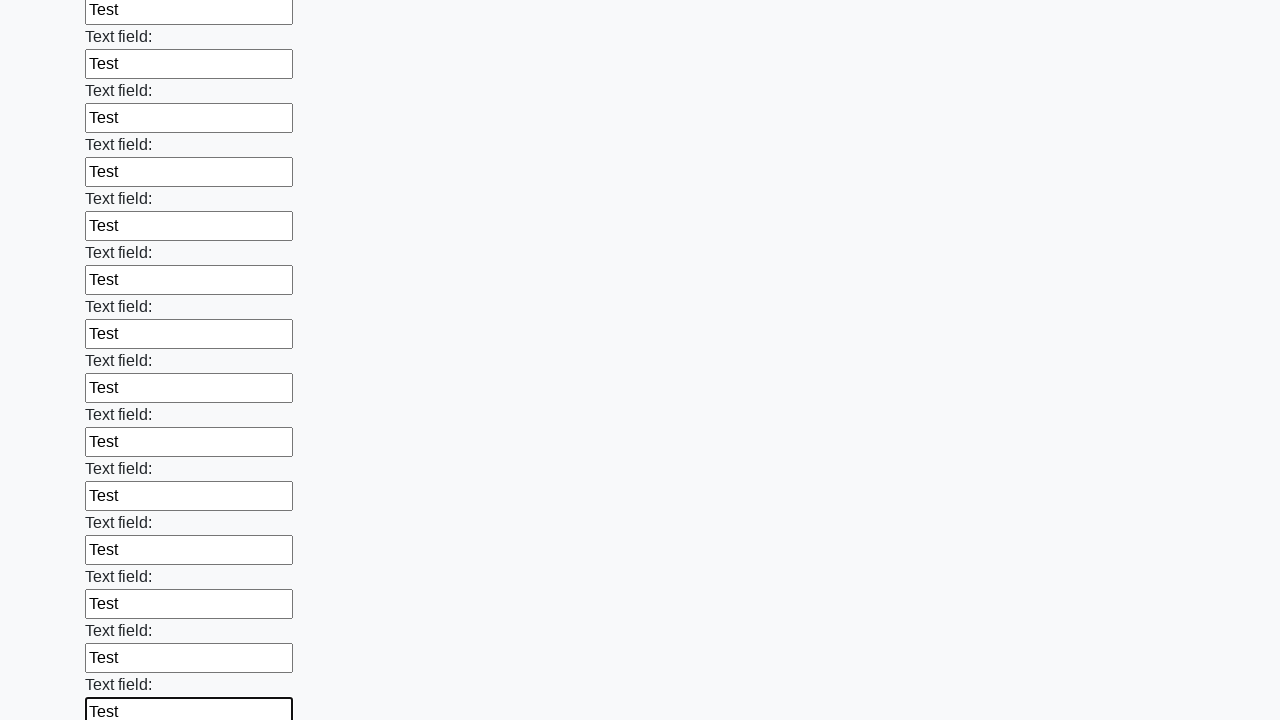

Filled a text input field with 'Test' on [type='text'] >> nth=47
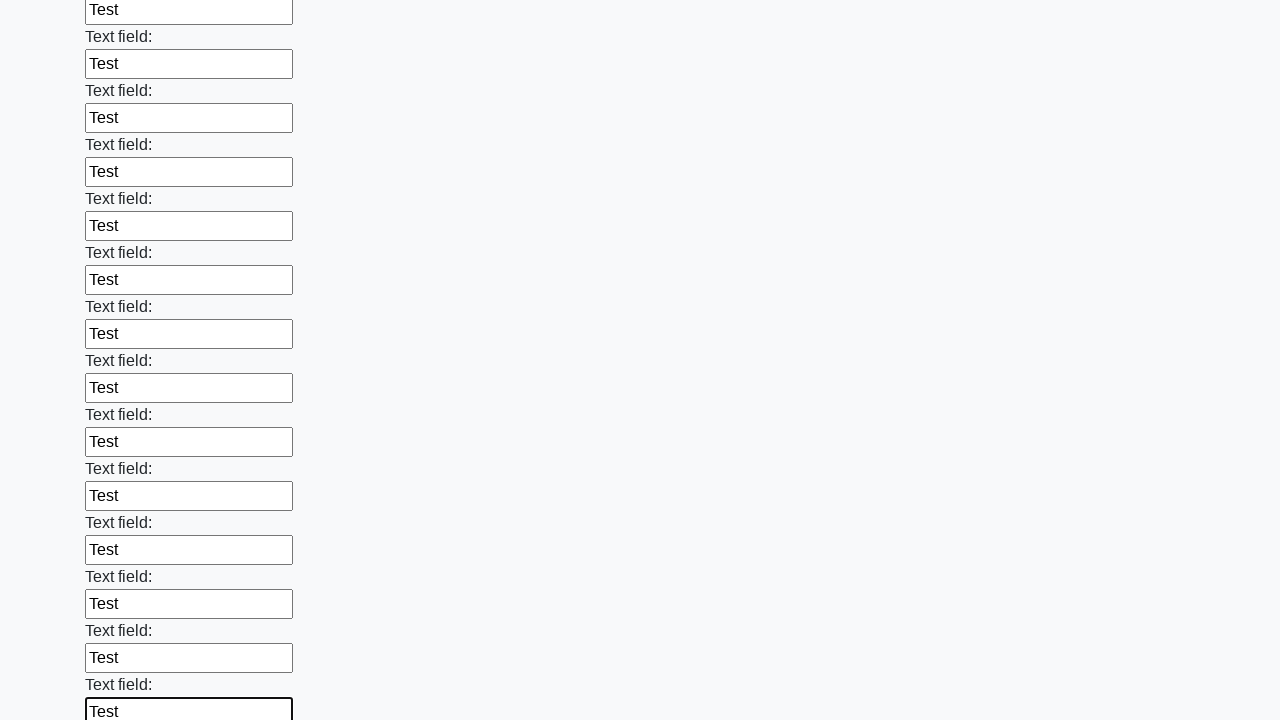

Filled a text input field with 'Test' on [type='text'] >> nth=48
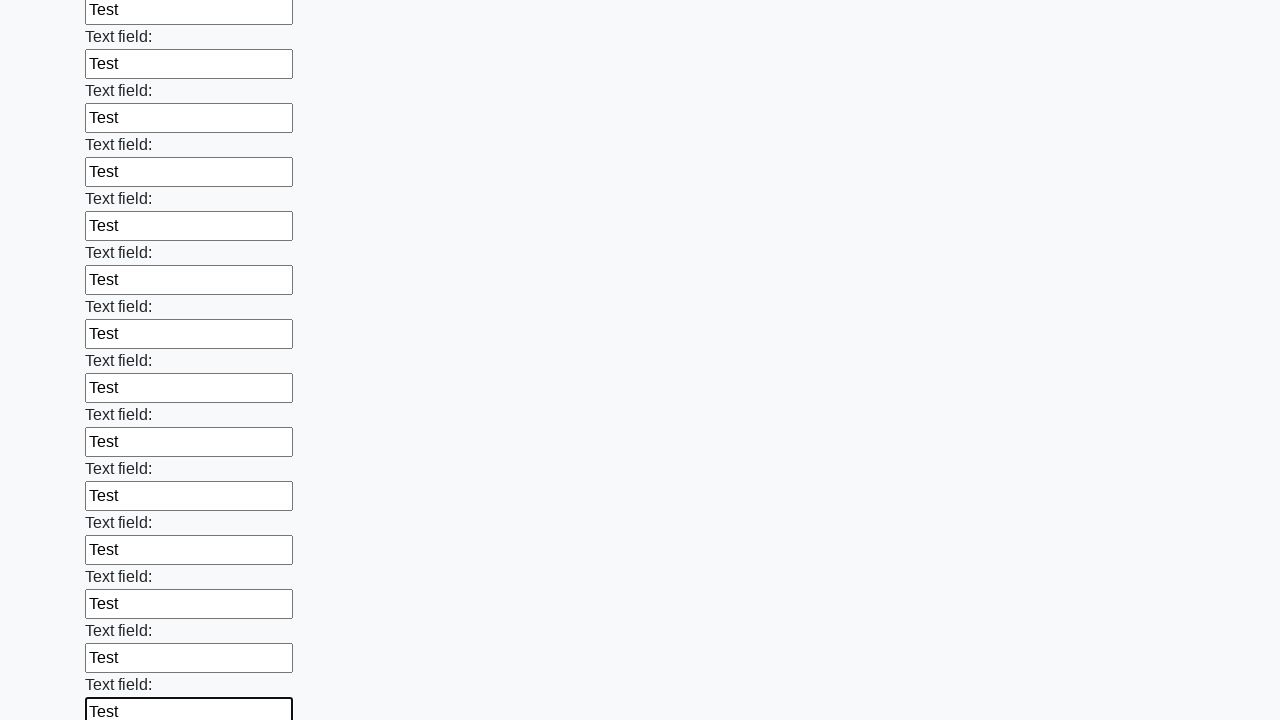

Filled a text input field with 'Test' on [type='text'] >> nth=49
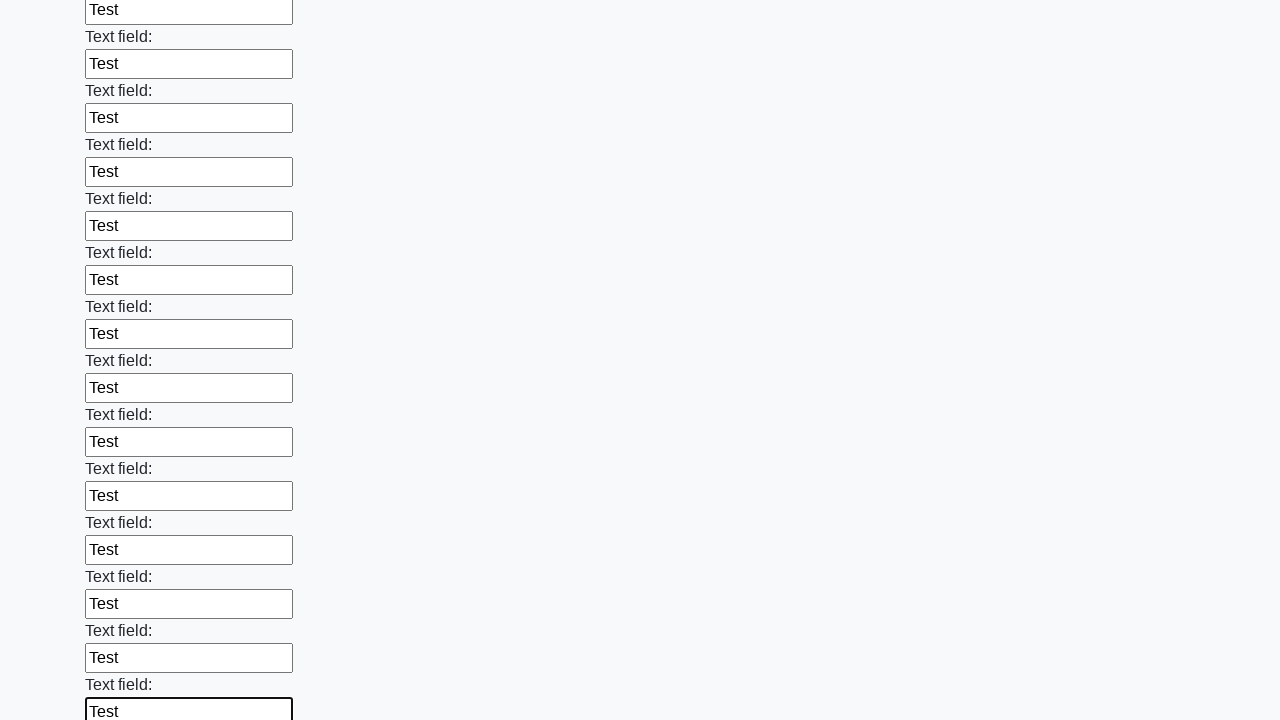

Filled a text input field with 'Test' on [type='text'] >> nth=50
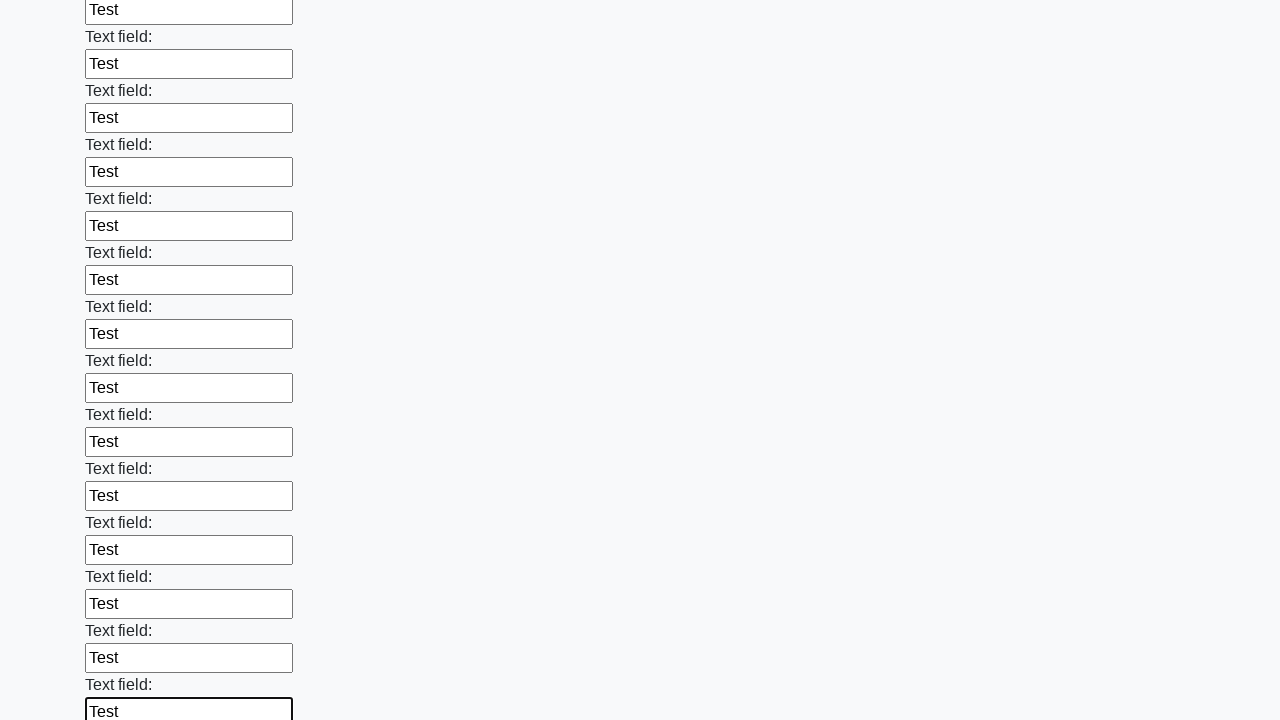

Filled a text input field with 'Test' on [type='text'] >> nth=51
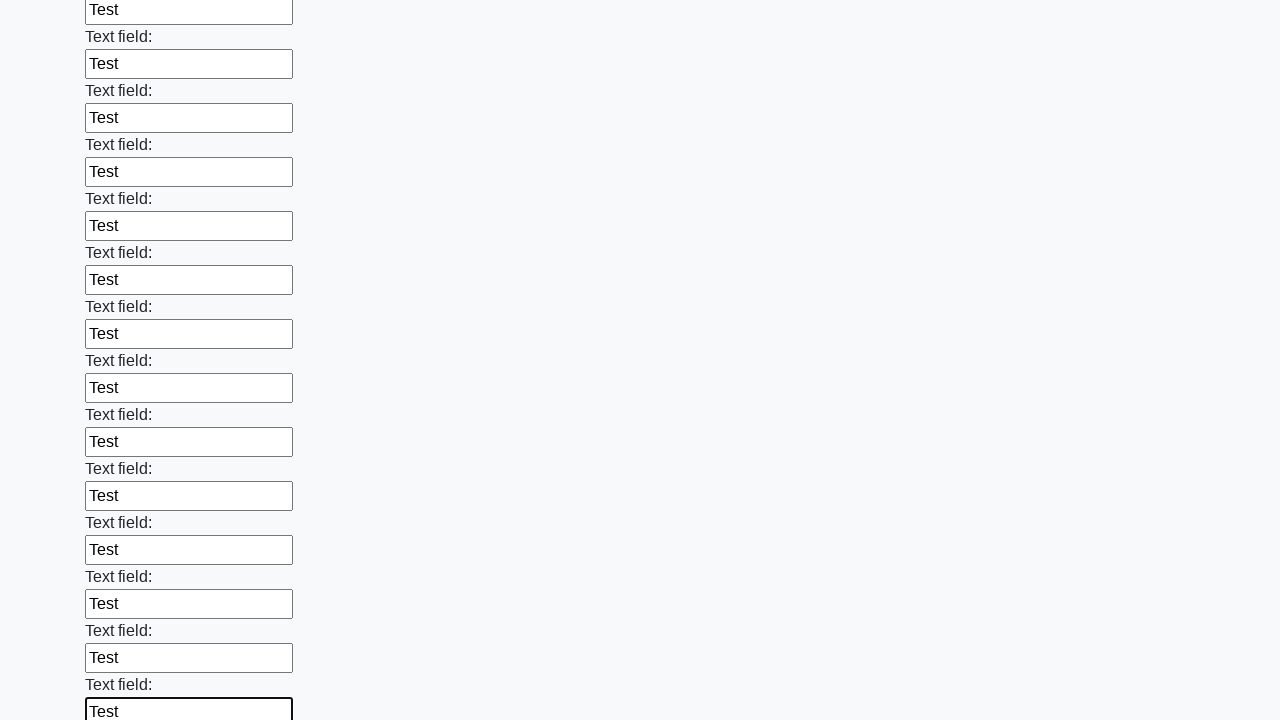

Filled a text input field with 'Test' on [type='text'] >> nth=52
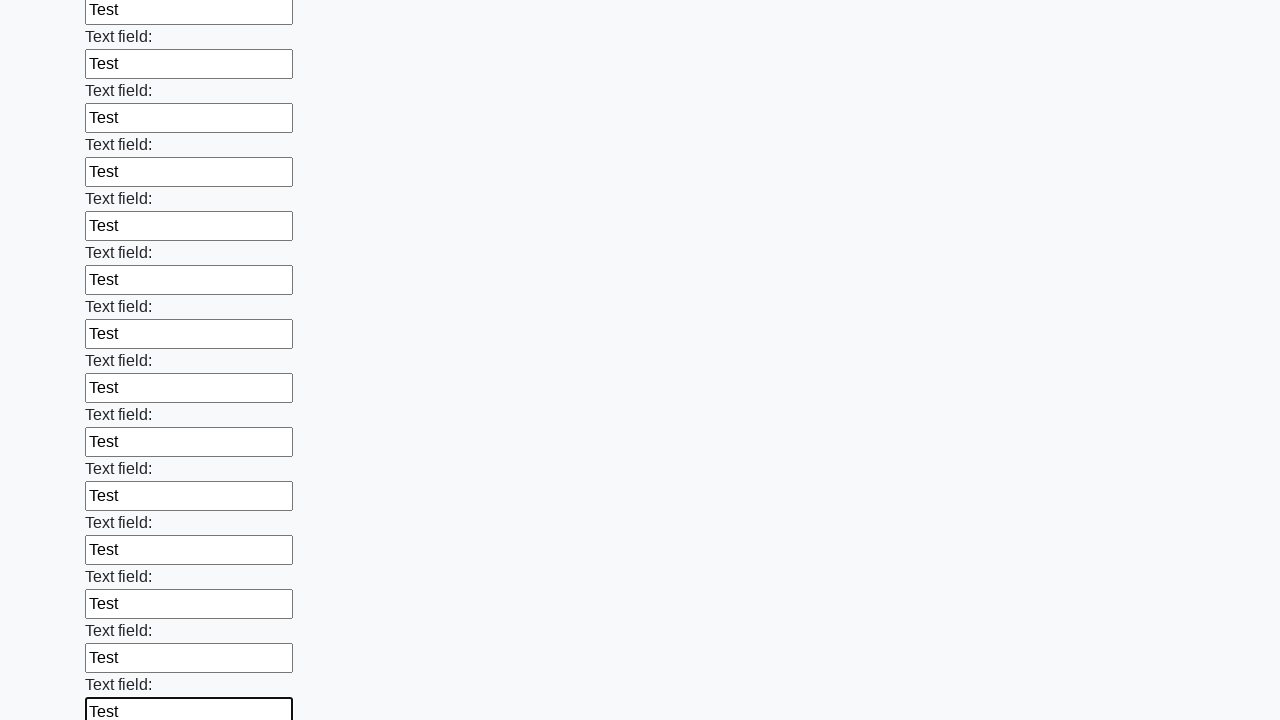

Filled a text input field with 'Test' on [type='text'] >> nth=53
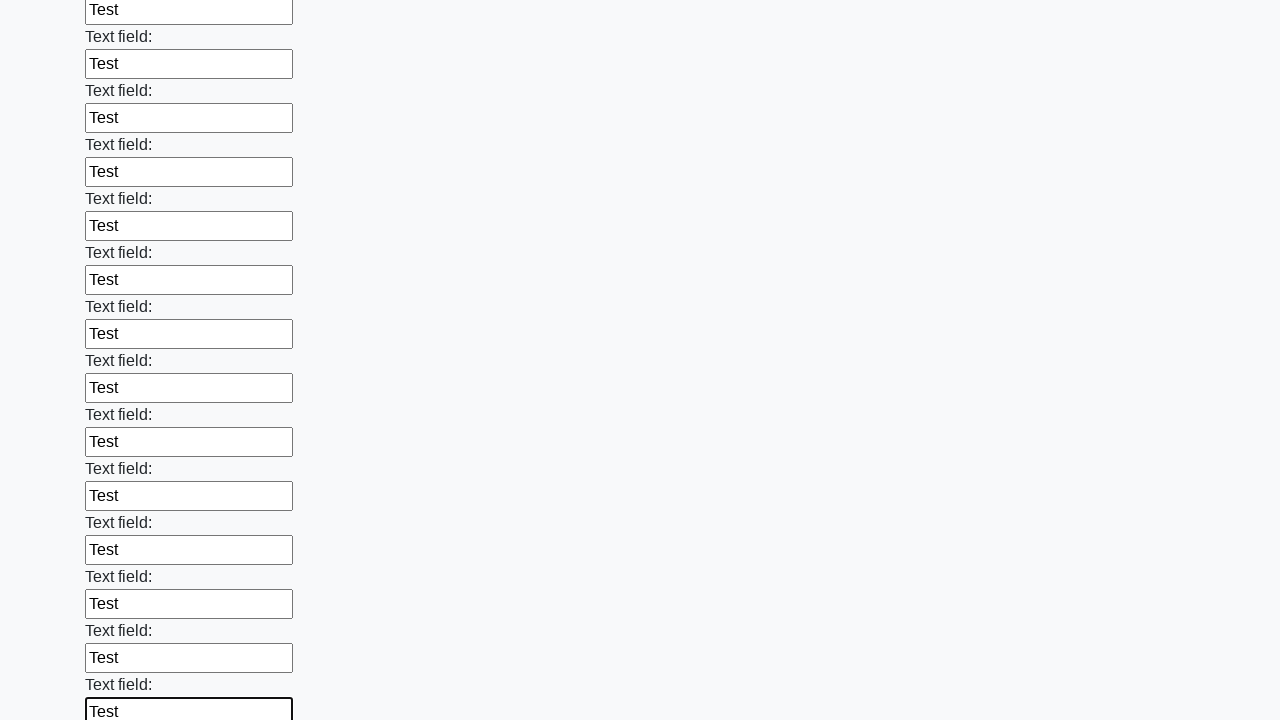

Filled a text input field with 'Test' on [type='text'] >> nth=54
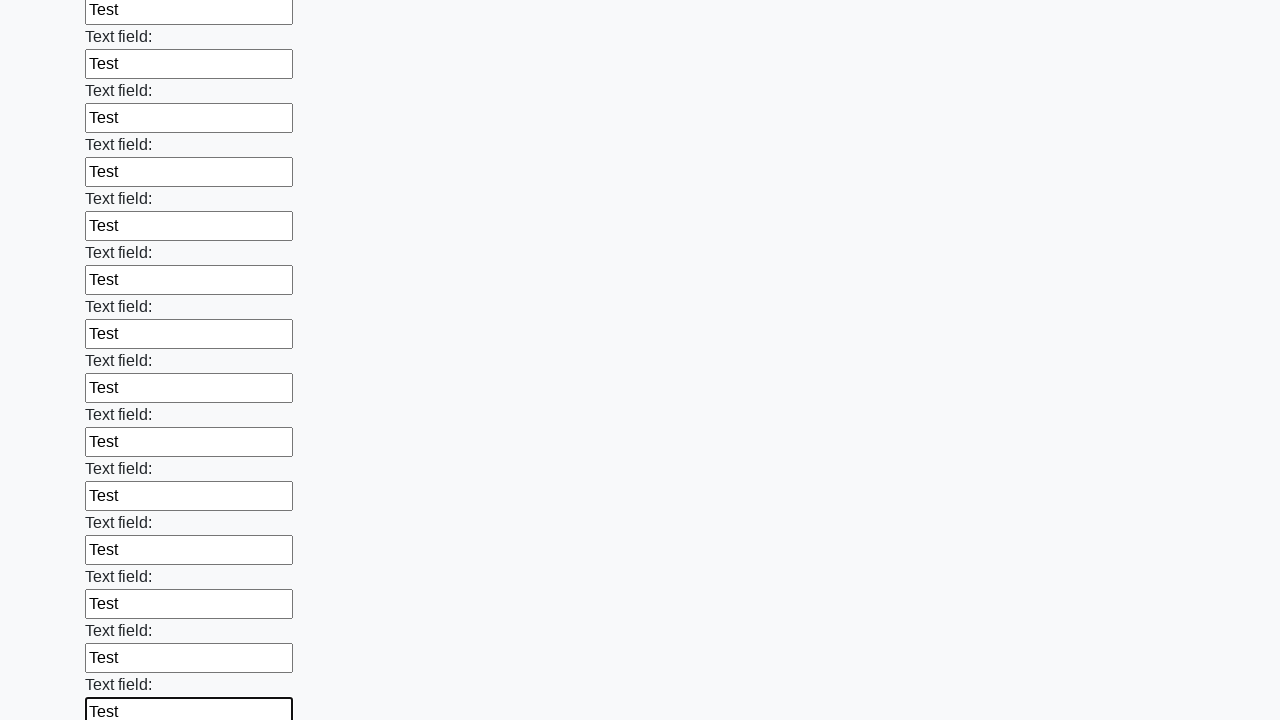

Filled a text input field with 'Test' on [type='text'] >> nth=55
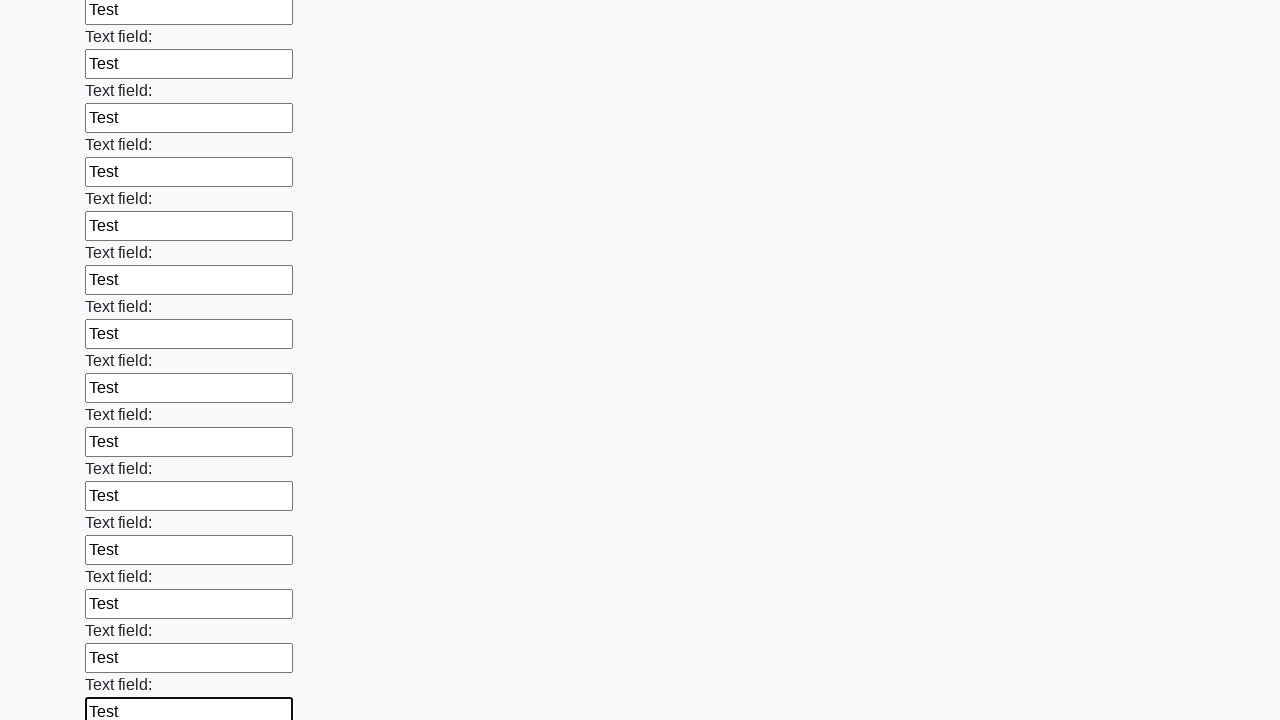

Filled a text input field with 'Test' on [type='text'] >> nth=56
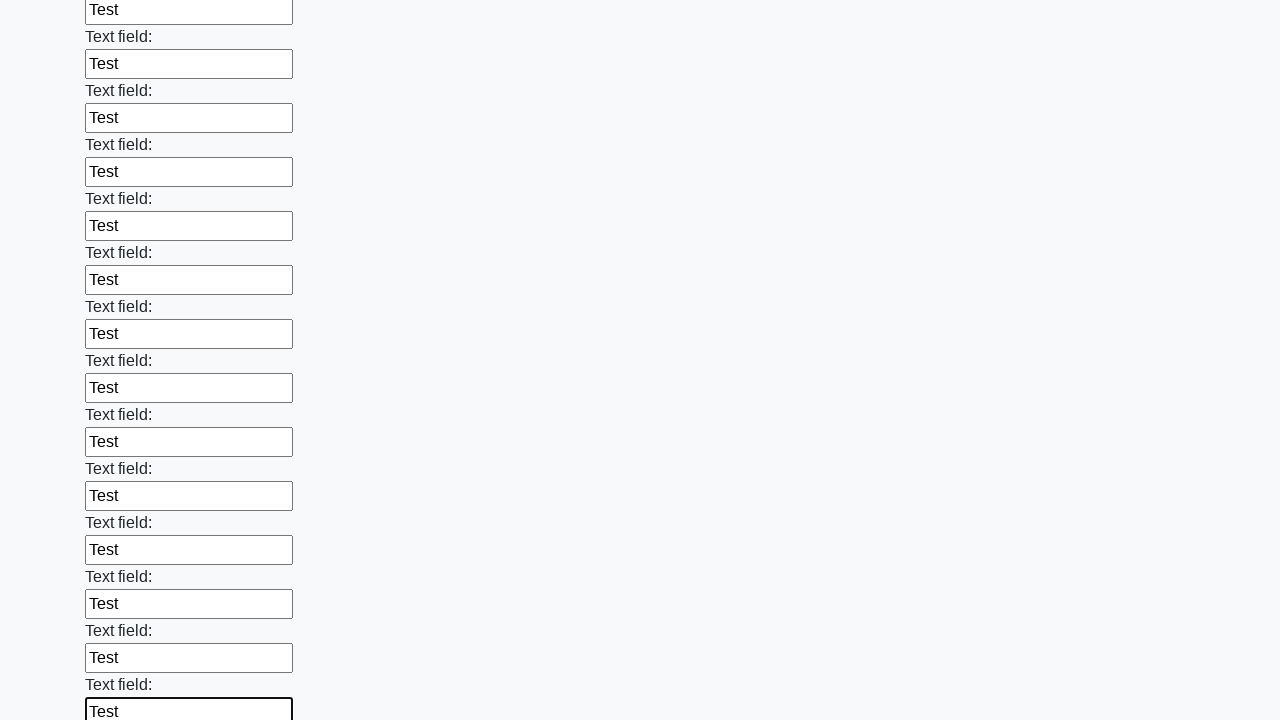

Filled a text input field with 'Test' on [type='text'] >> nth=57
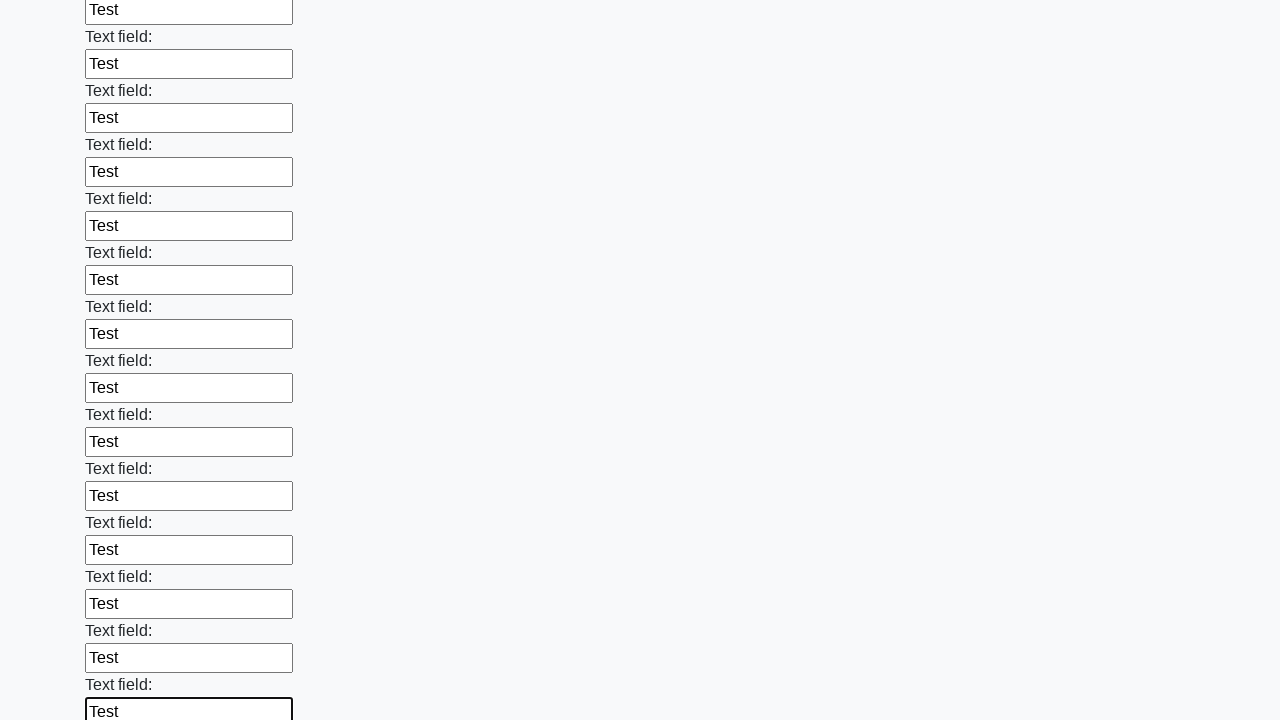

Filled a text input field with 'Test' on [type='text'] >> nth=58
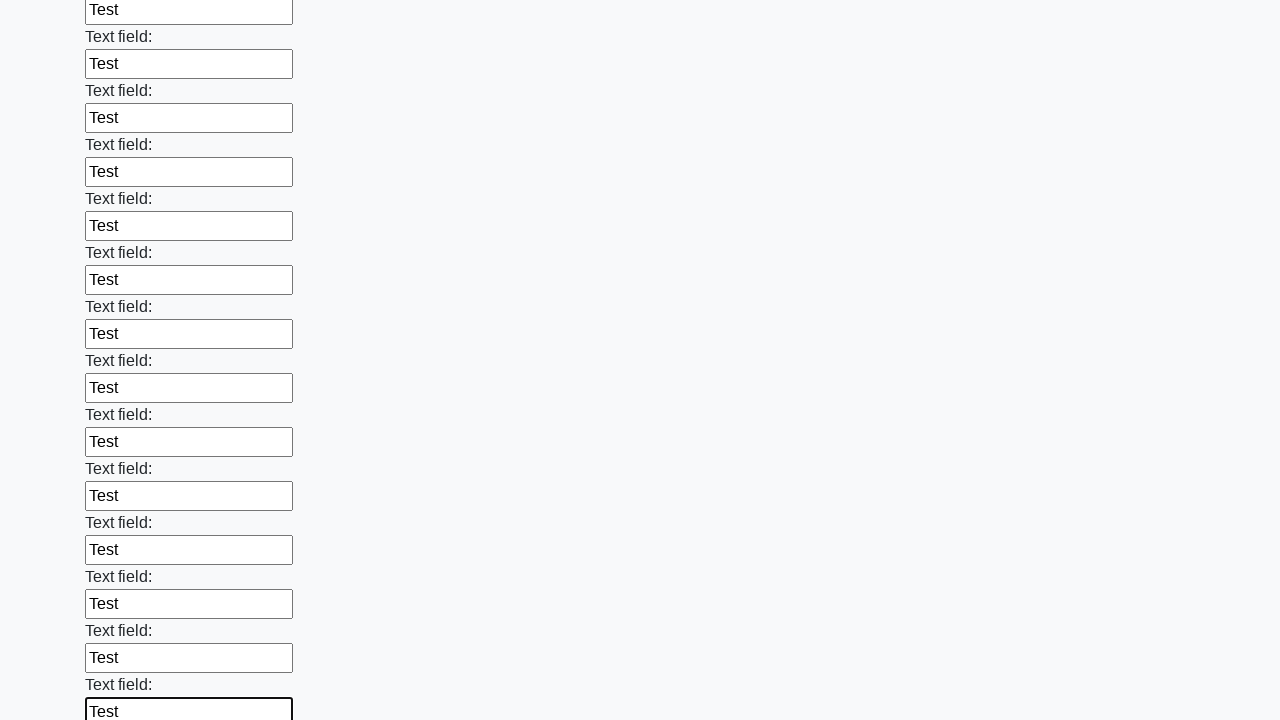

Filled a text input field with 'Test' on [type='text'] >> nth=59
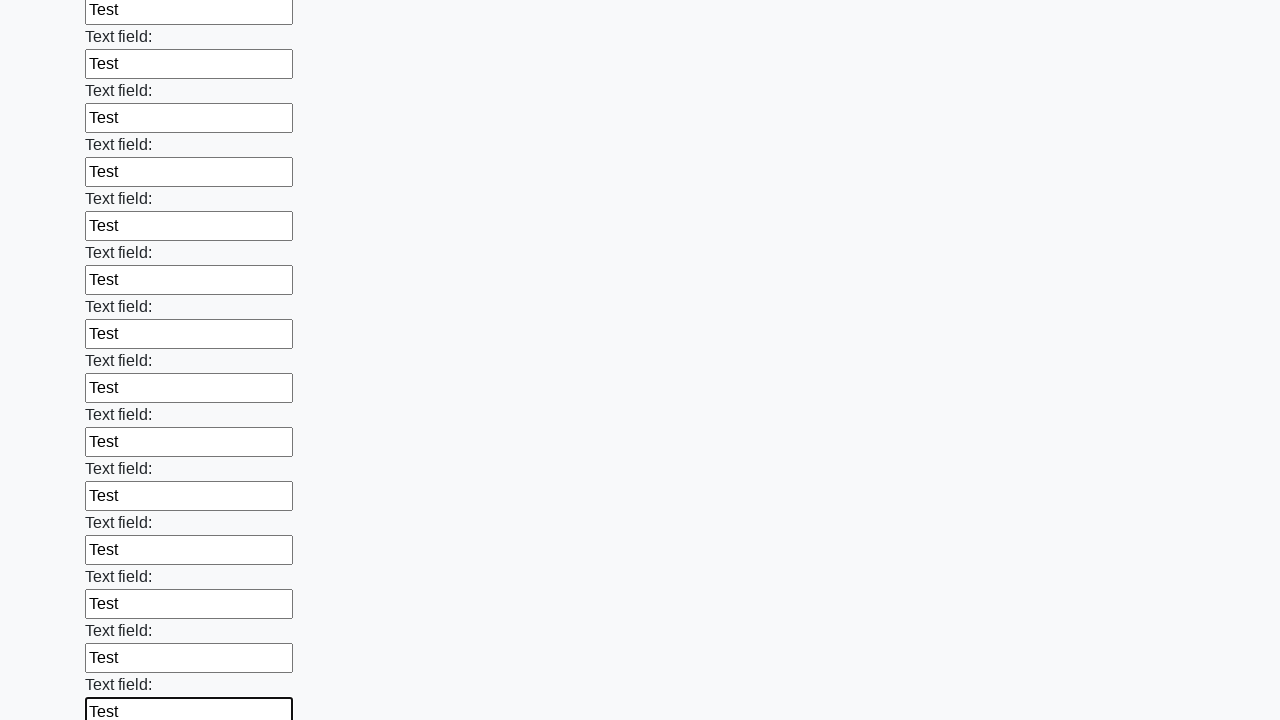

Filled a text input field with 'Test' on [type='text'] >> nth=60
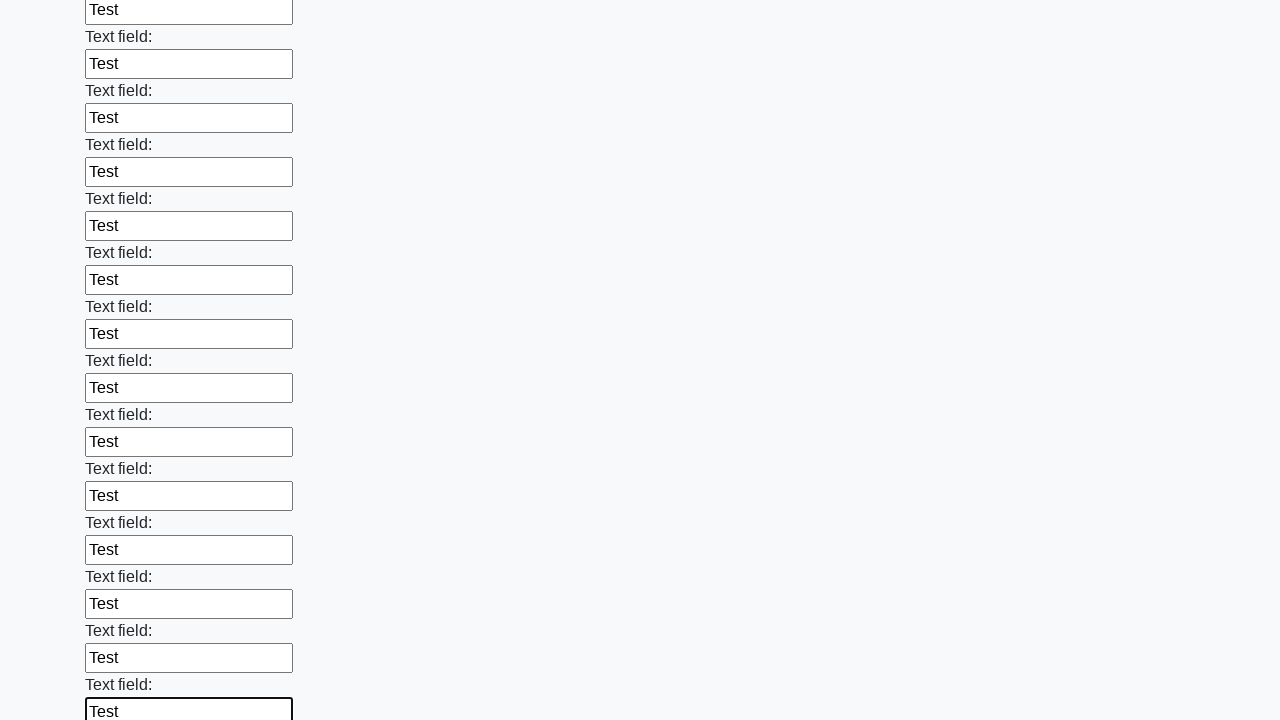

Filled a text input field with 'Test' on [type='text'] >> nth=61
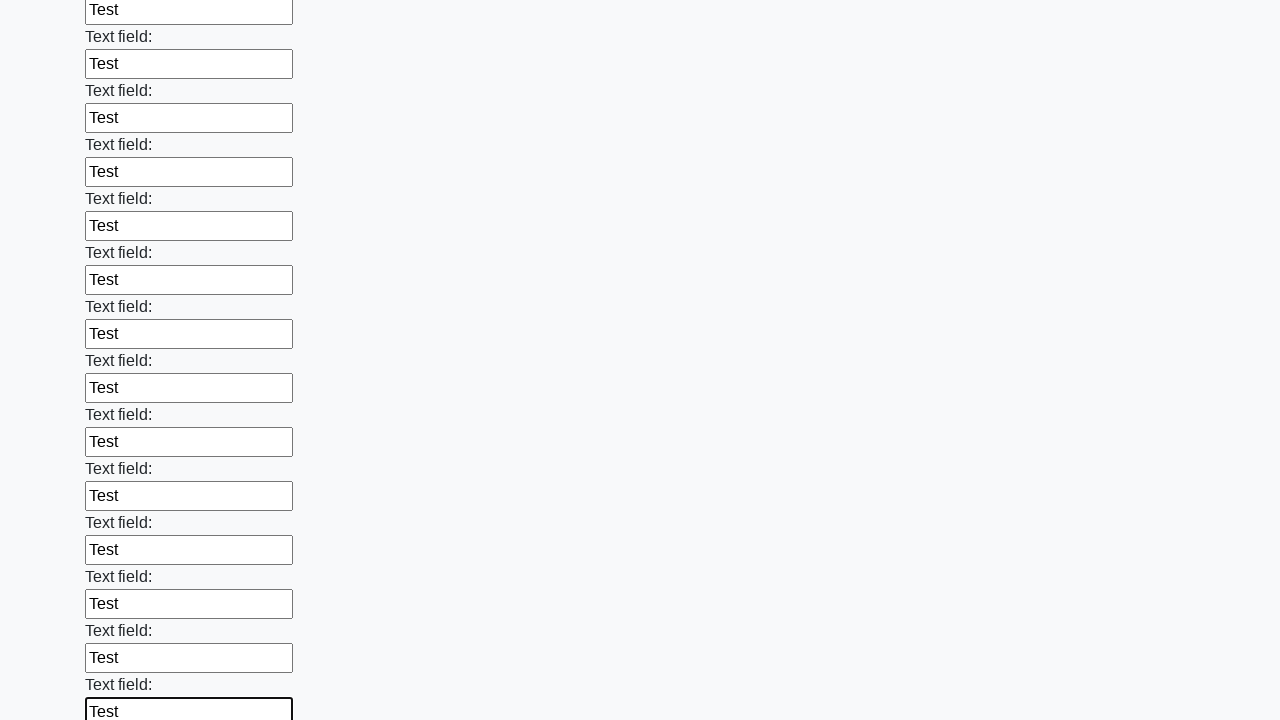

Filled a text input field with 'Test' on [type='text'] >> nth=62
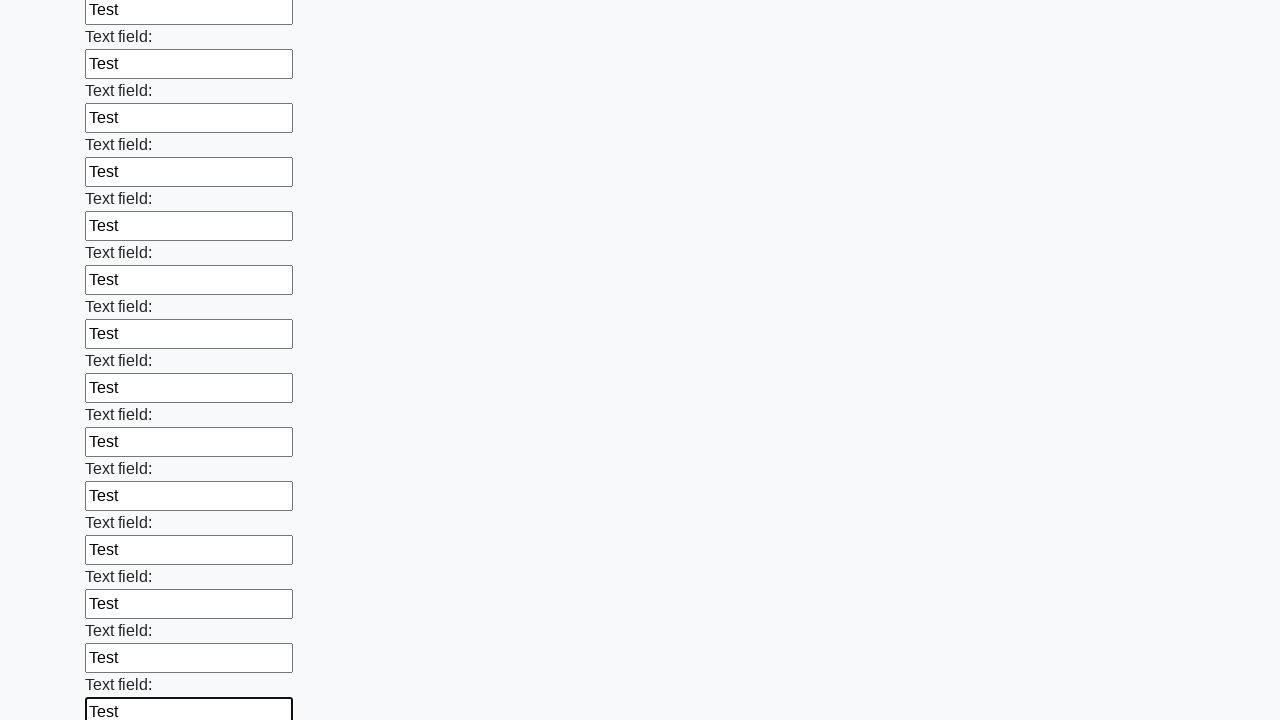

Filled a text input field with 'Test' on [type='text'] >> nth=63
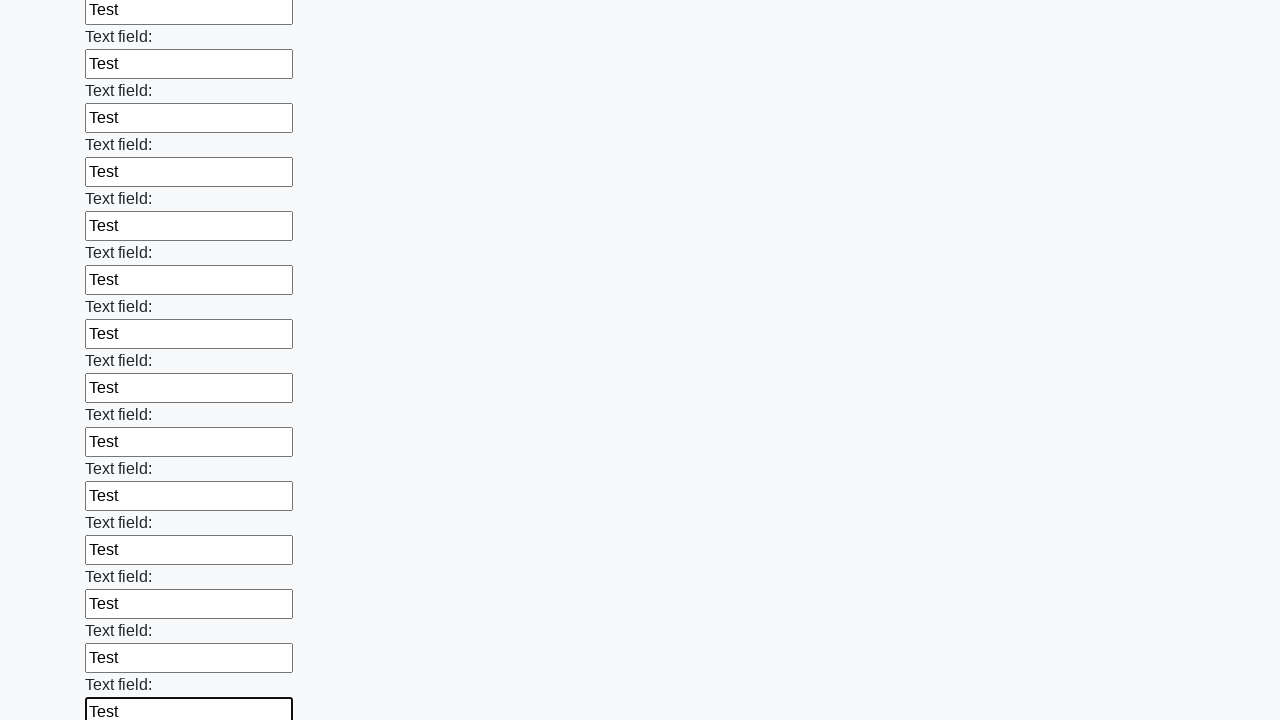

Filled a text input field with 'Test' on [type='text'] >> nth=64
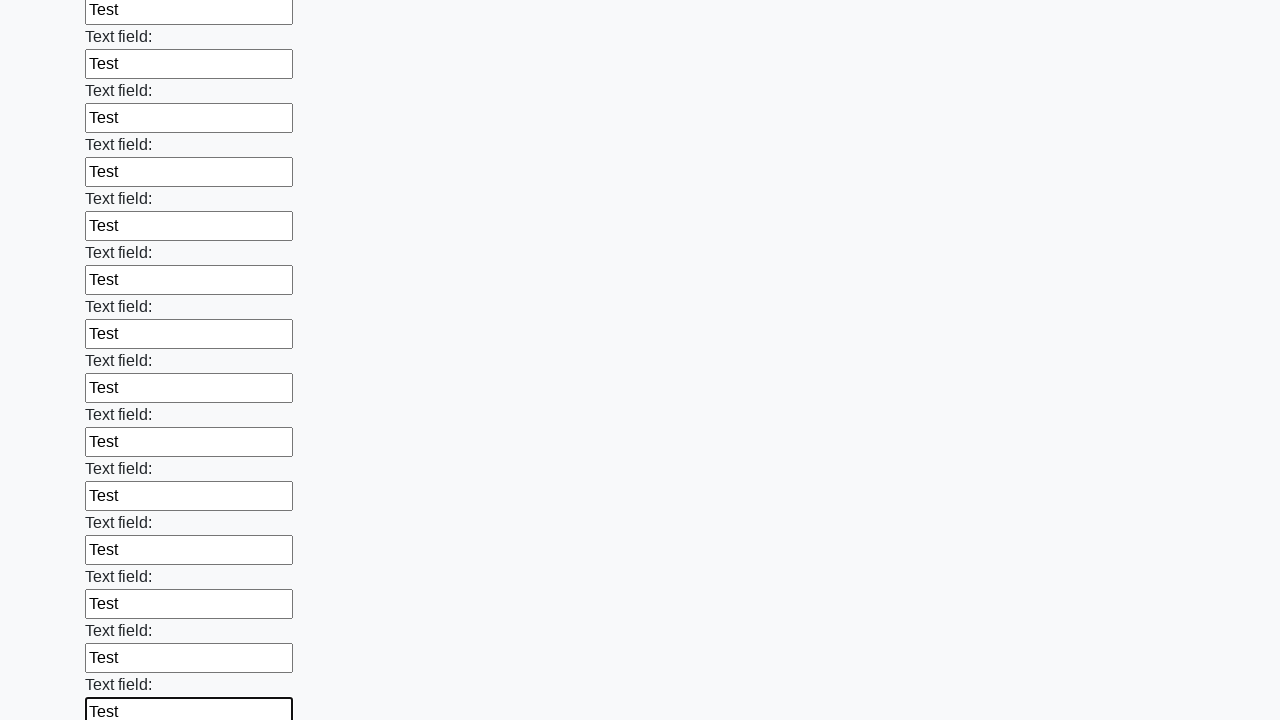

Filled a text input field with 'Test' on [type='text'] >> nth=65
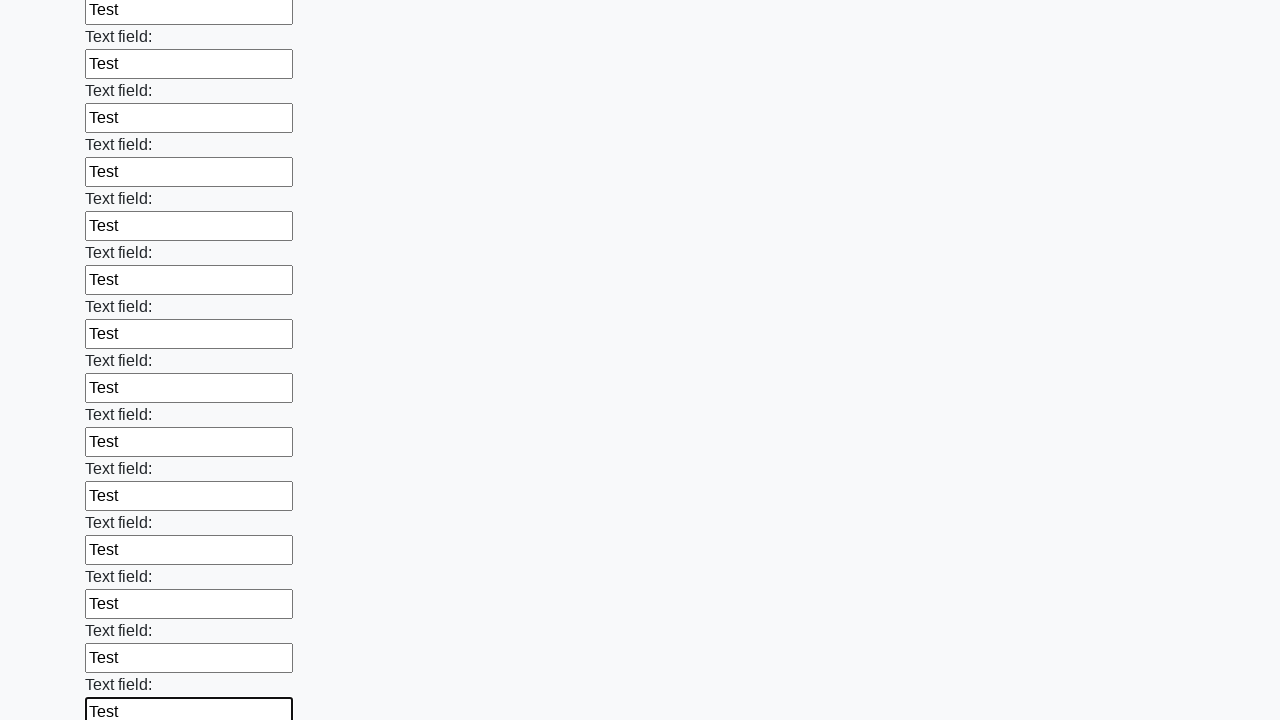

Filled a text input field with 'Test' on [type='text'] >> nth=66
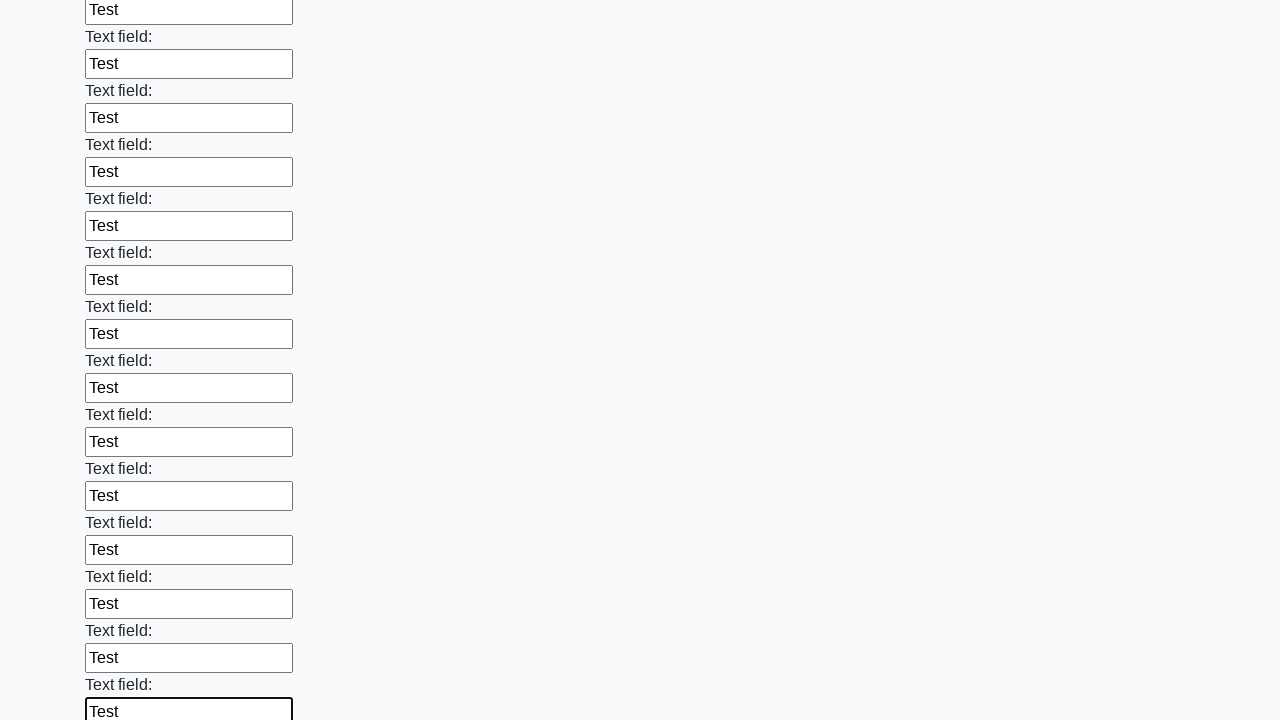

Filled a text input field with 'Test' on [type='text'] >> nth=67
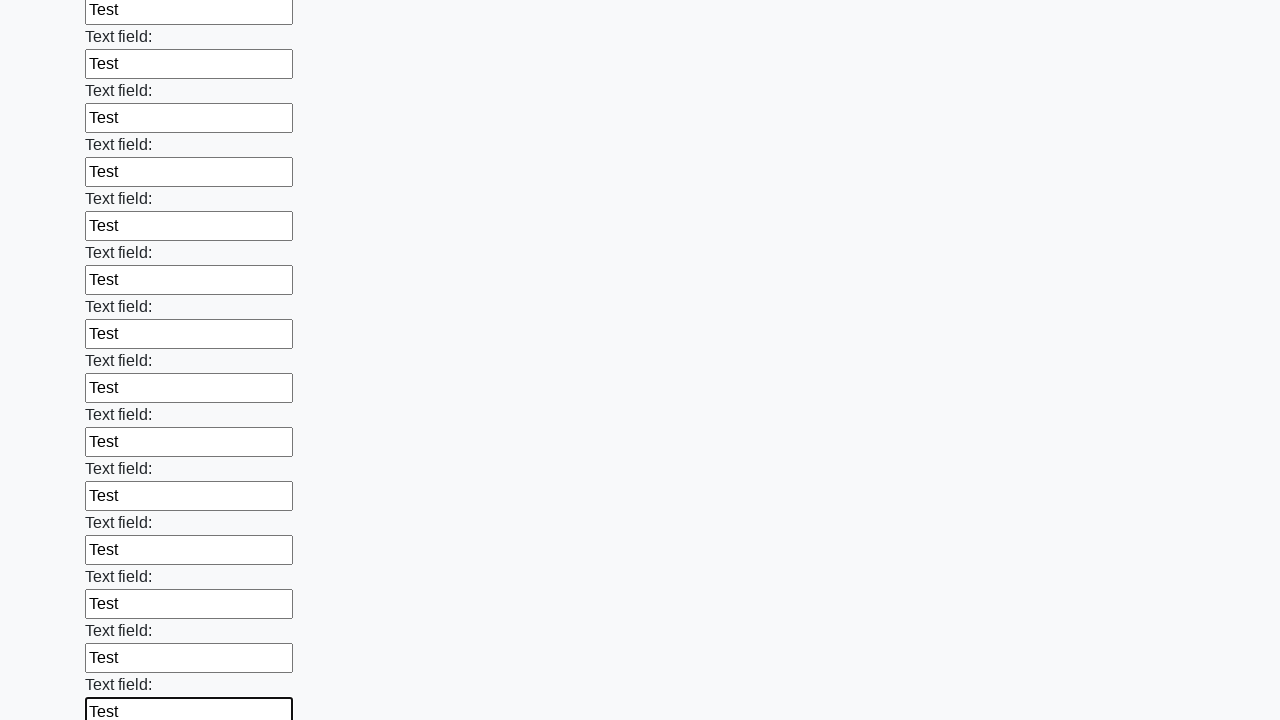

Filled a text input field with 'Test' on [type='text'] >> nth=68
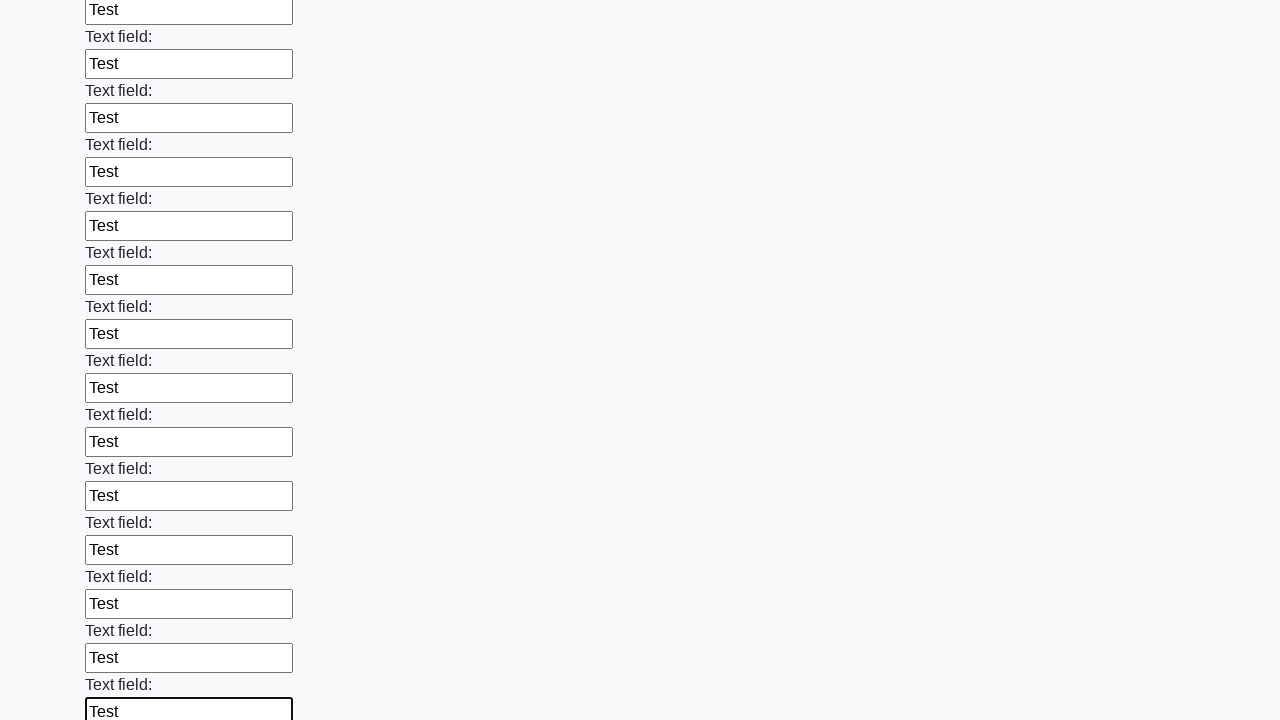

Filled a text input field with 'Test' on [type='text'] >> nth=69
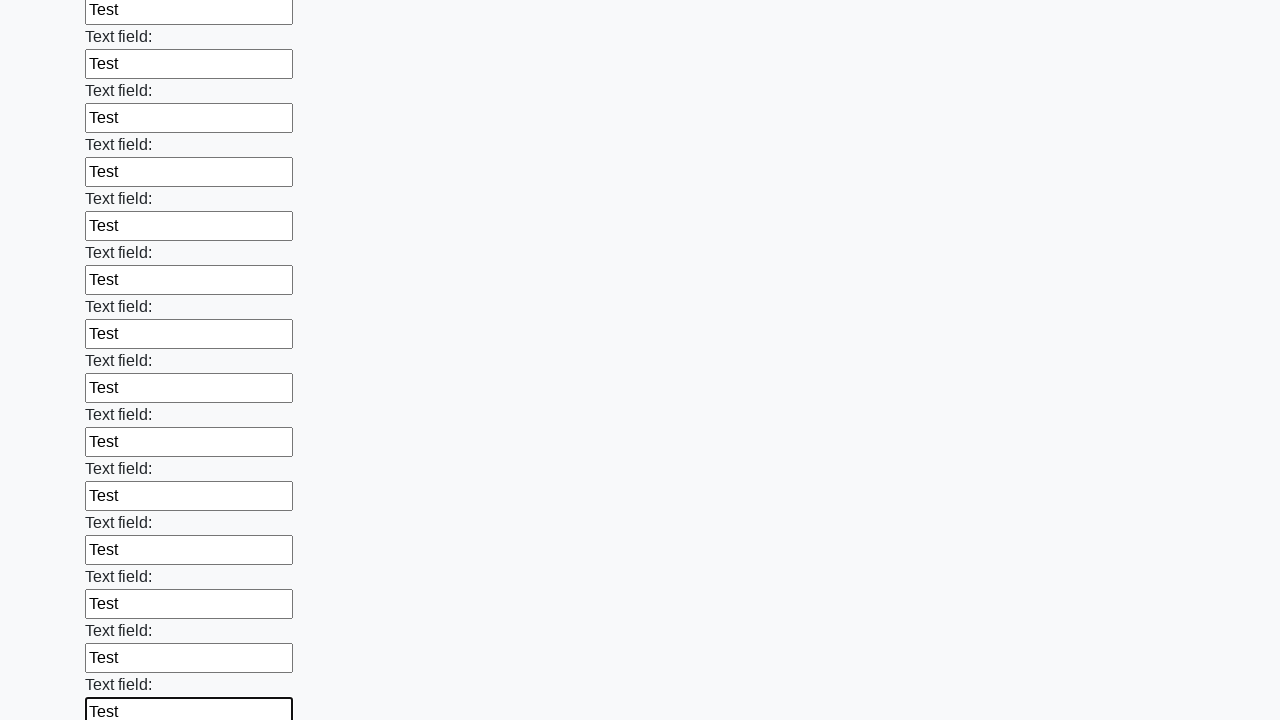

Filled a text input field with 'Test' on [type='text'] >> nth=70
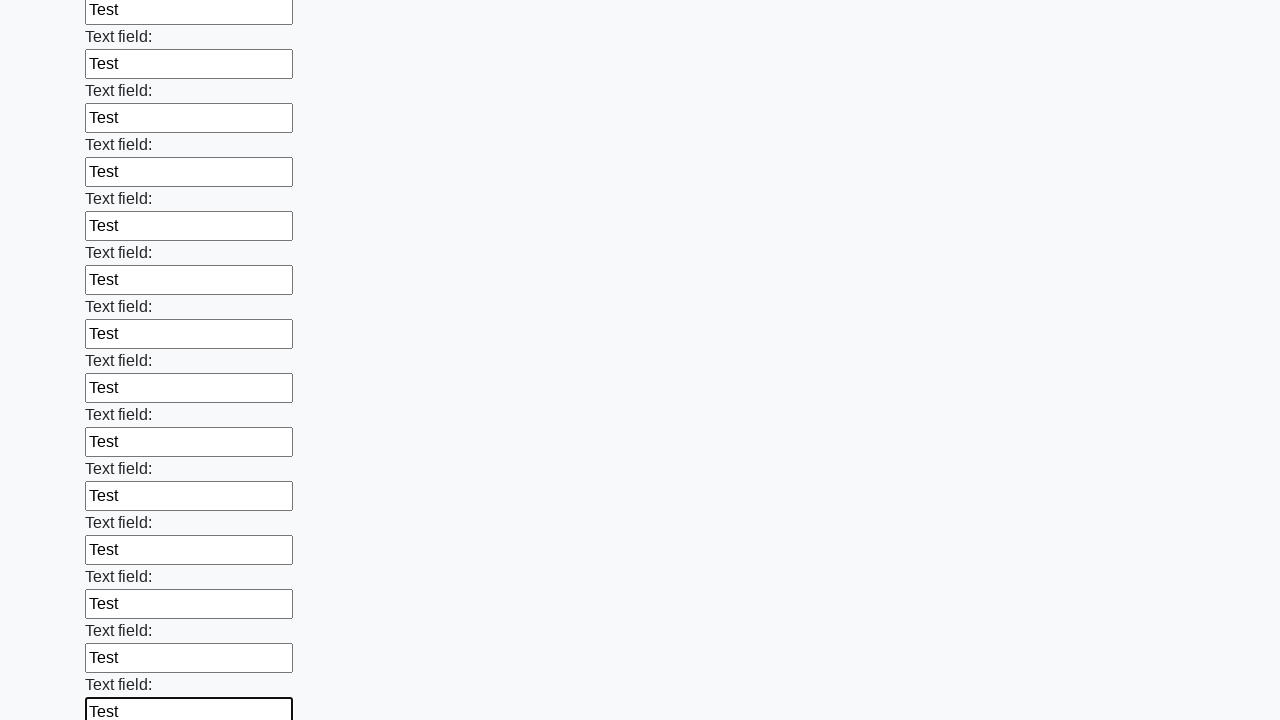

Filled a text input field with 'Test' on [type='text'] >> nth=71
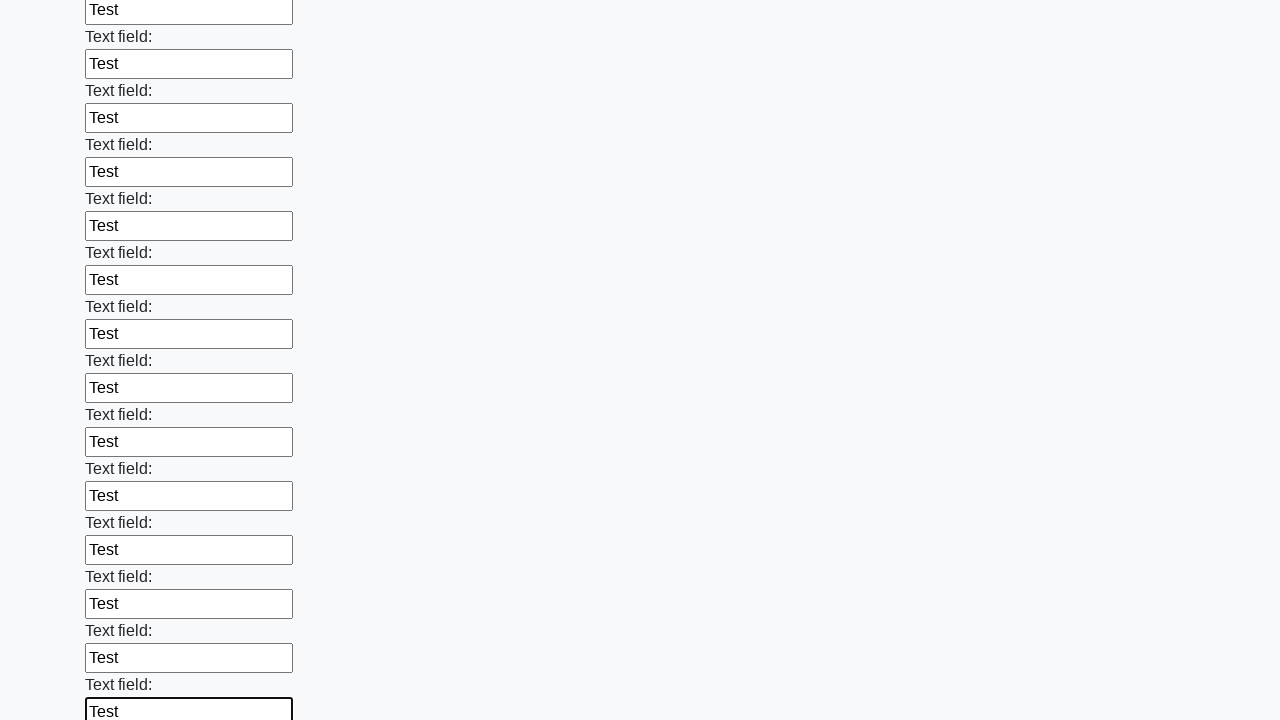

Filled a text input field with 'Test' on [type='text'] >> nth=72
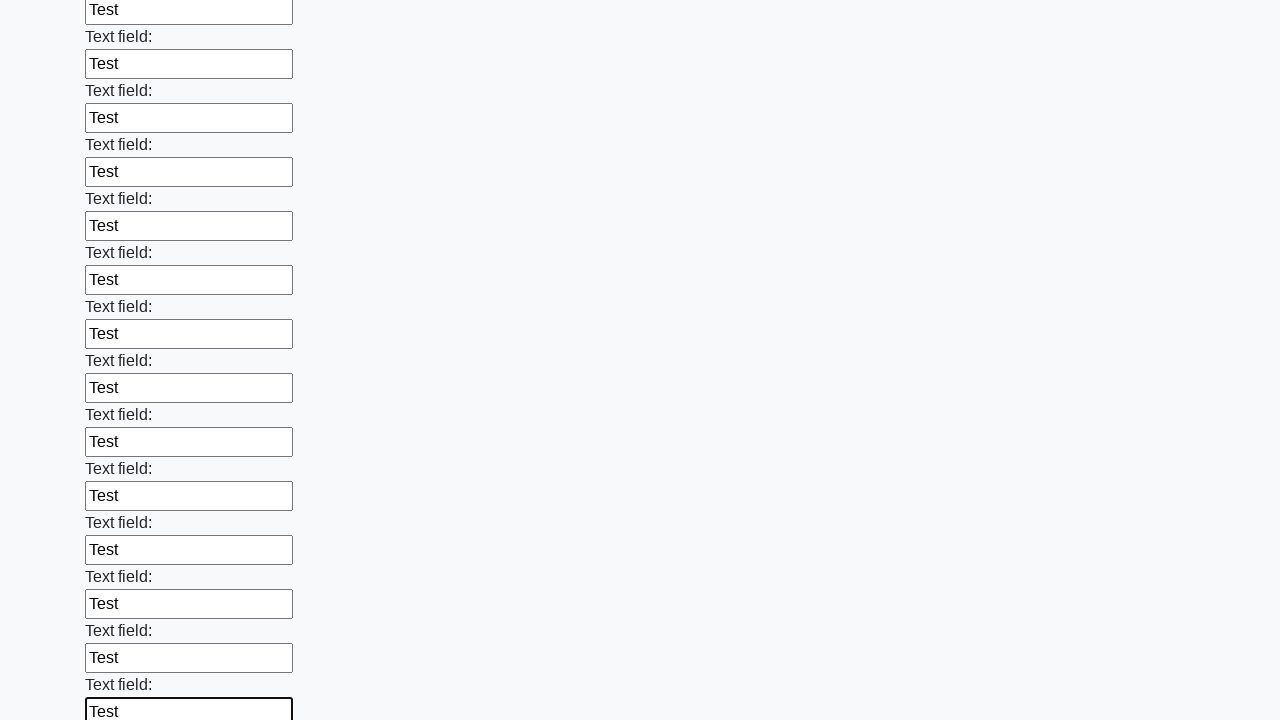

Filled a text input field with 'Test' on [type='text'] >> nth=73
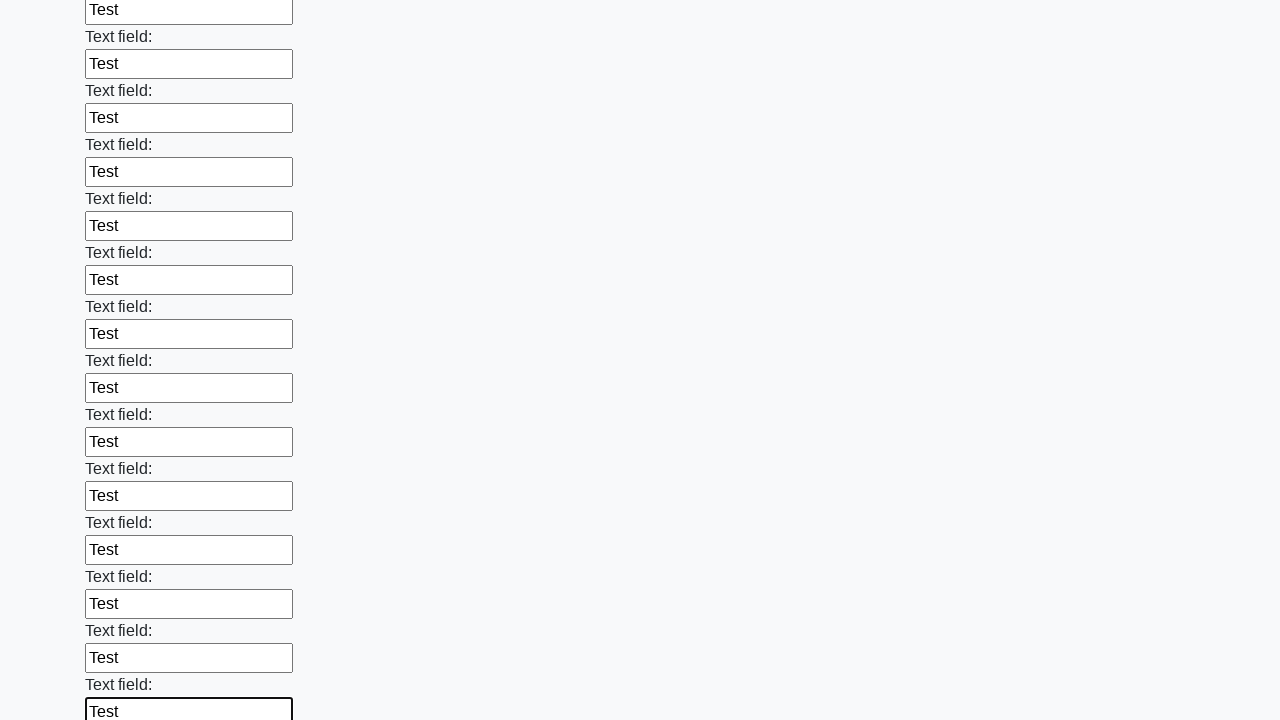

Filled a text input field with 'Test' on [type='text'] >> nth=74
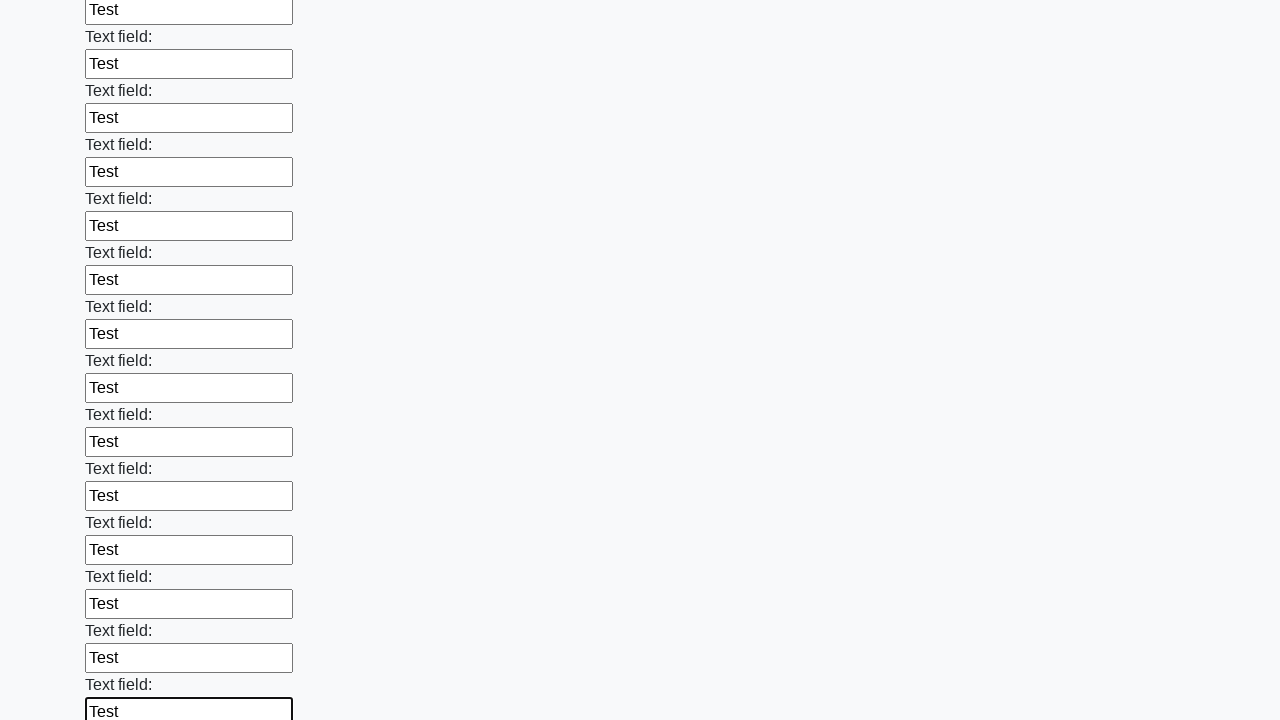

Filled a text input field with 'Test' on [type='text'] >> nth=75
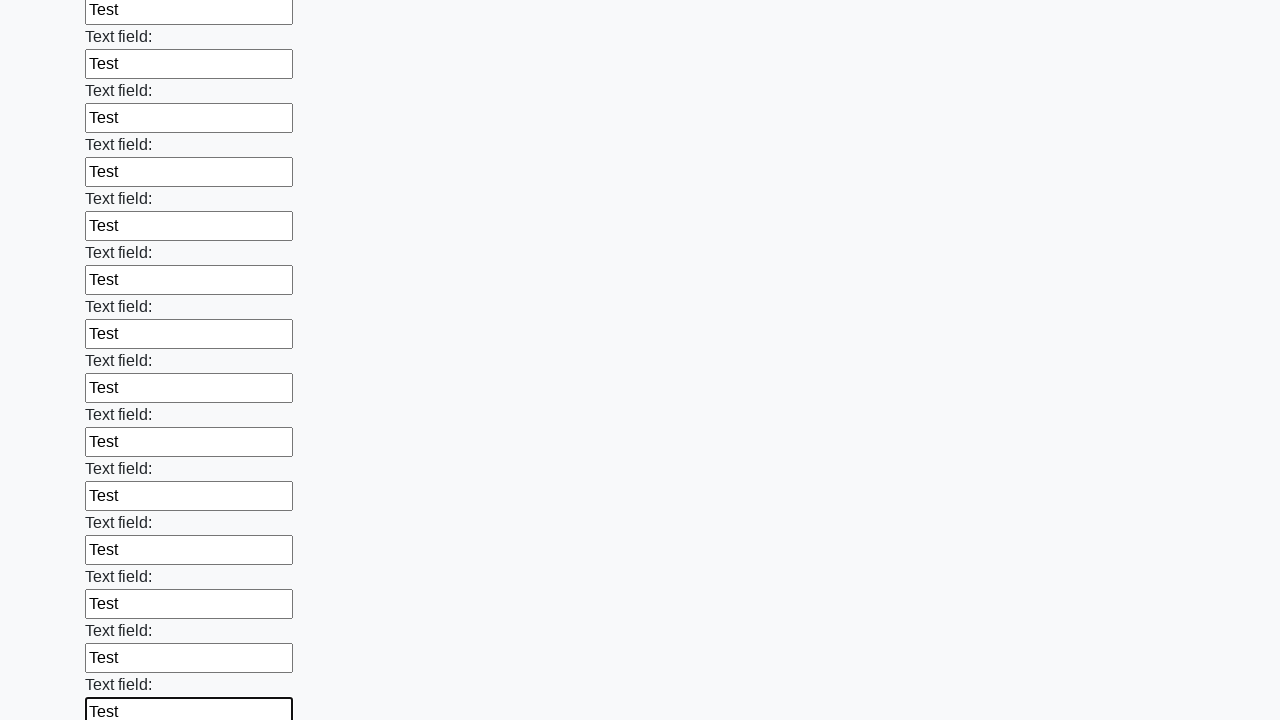

Filled a text input field with 'Test' on [type='text'] >> nth=76
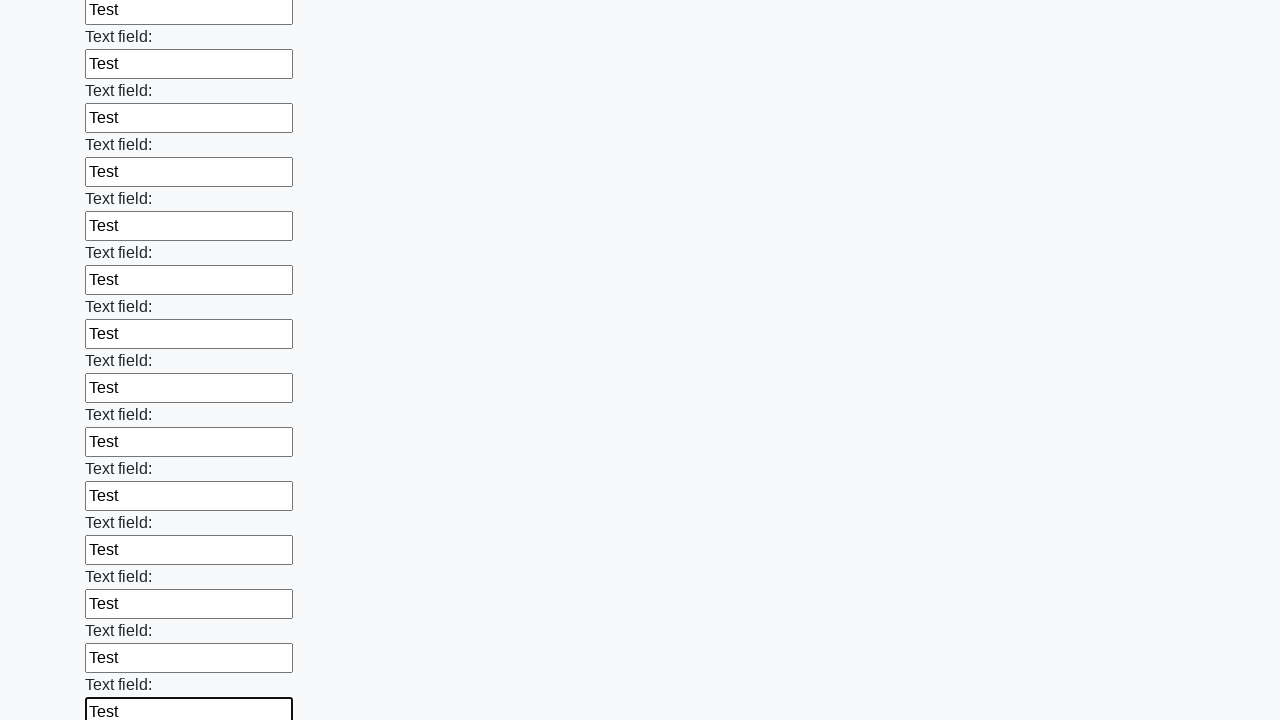

Filled a text input field with 'Test' on [type='text'] >> nth=77
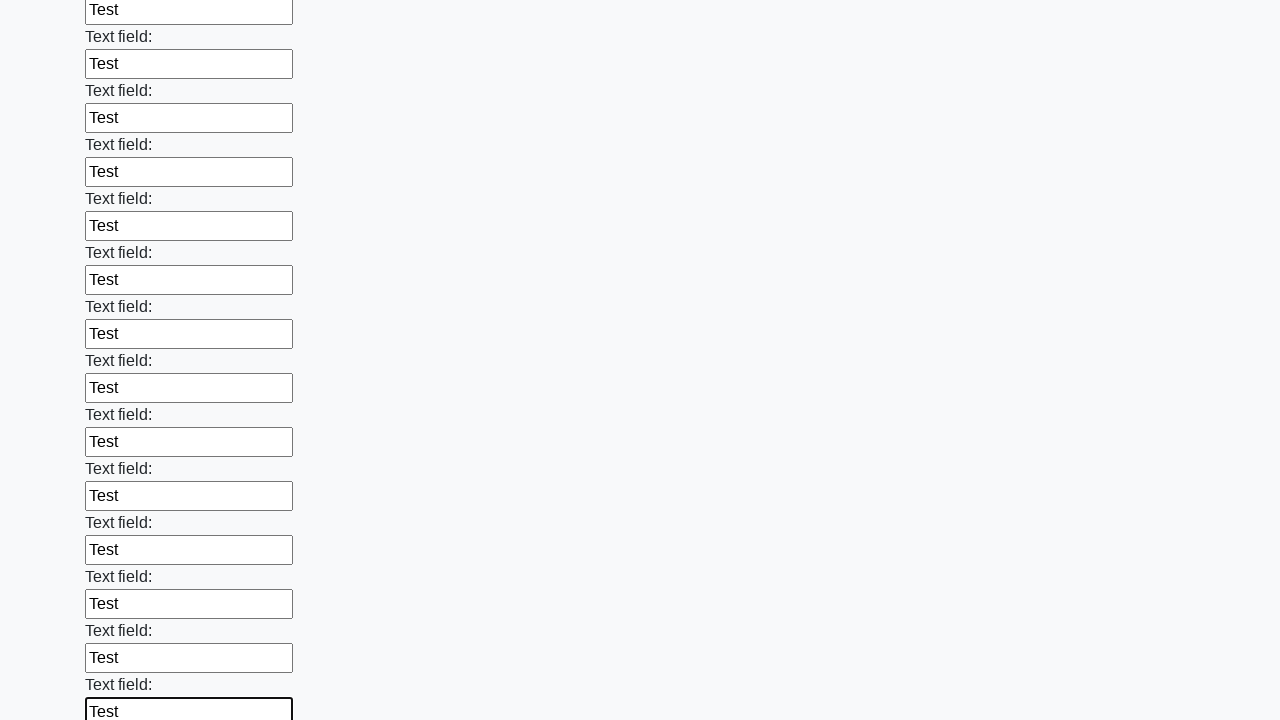

Filled a text input field with 'Test' on [type='text'] >> nth=78
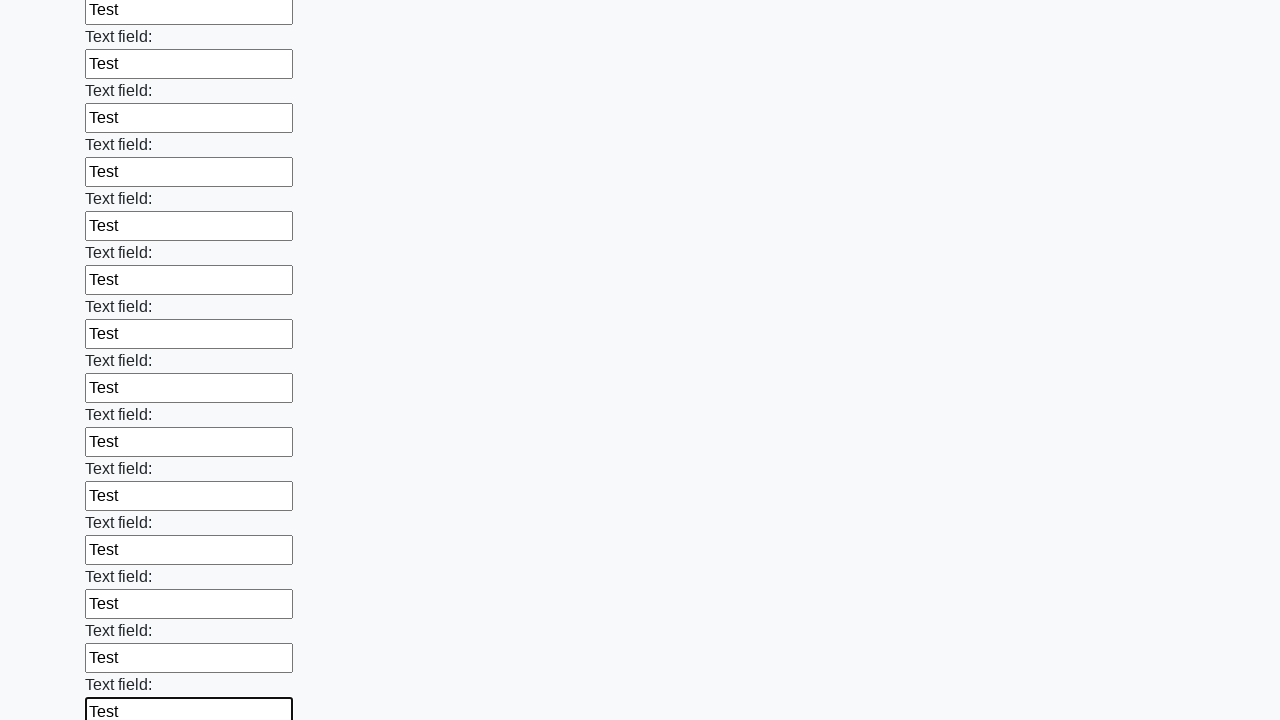

Filled a text input field with 'Test' on [type='text'] >> nth=79
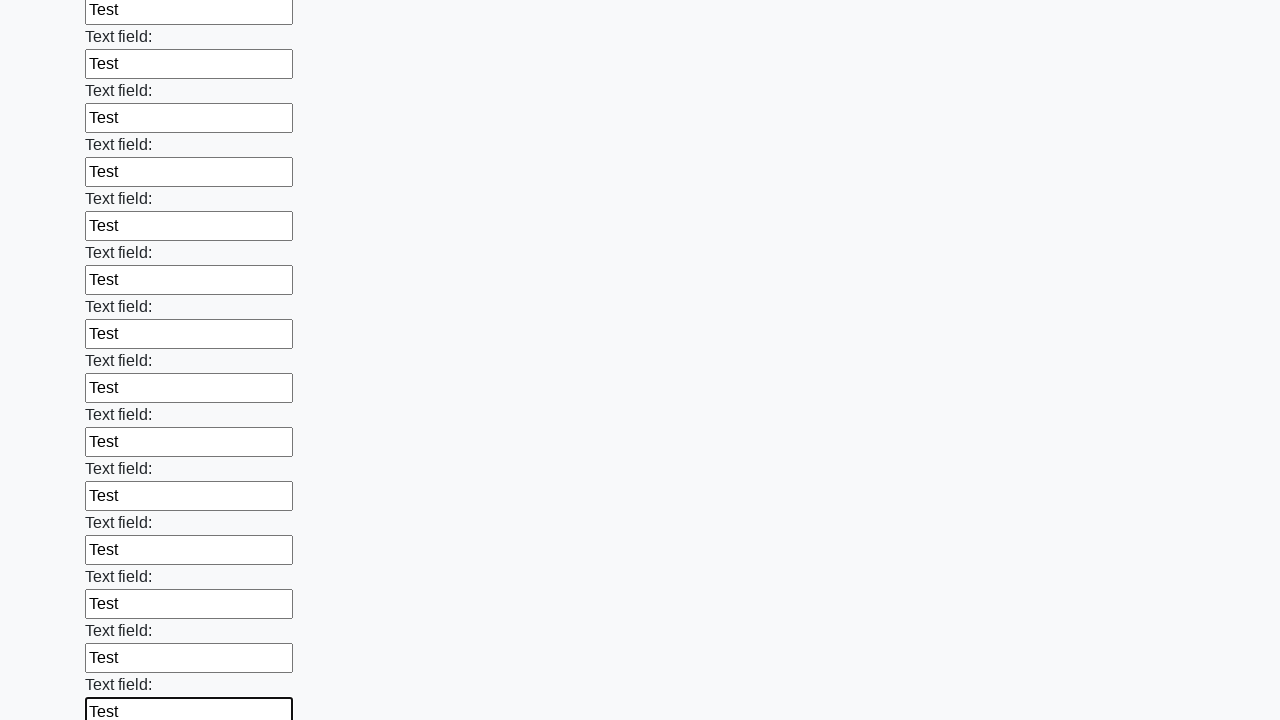

Filled a text input field with 'Test' on [type='text'] >> nth=80
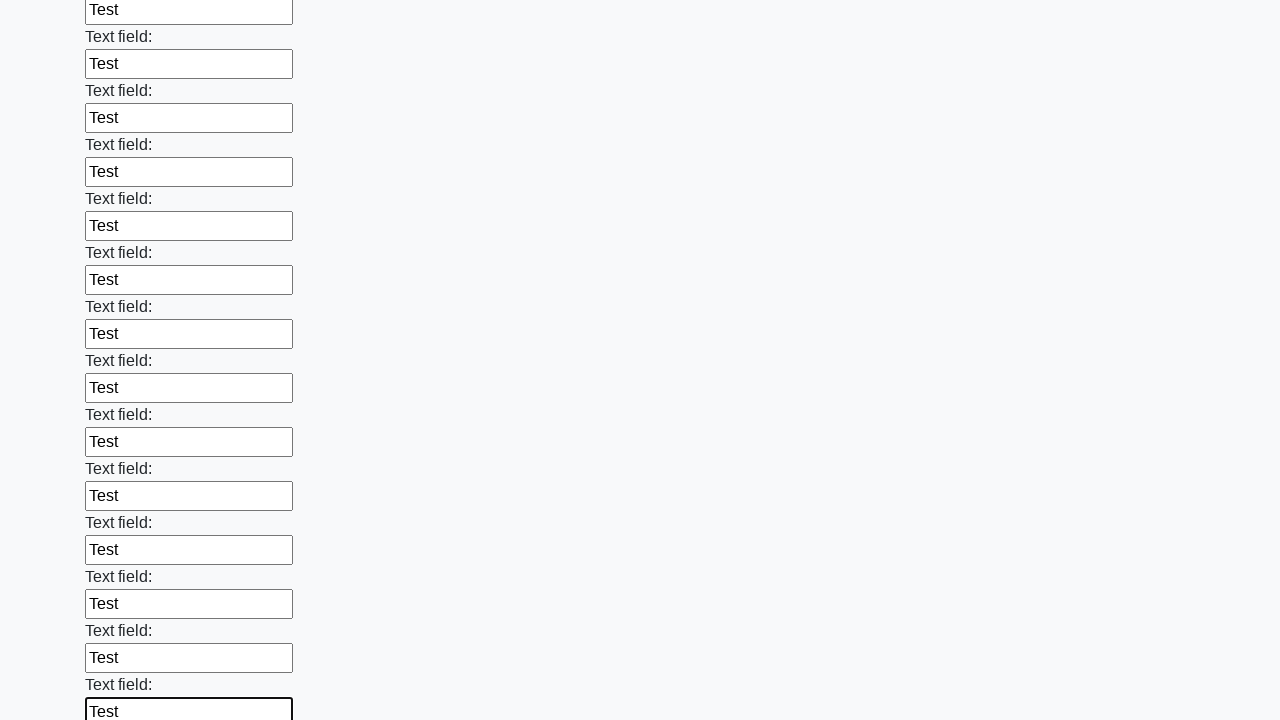

Filled a text input field with 'Test' on [type='text'] >> nth=81
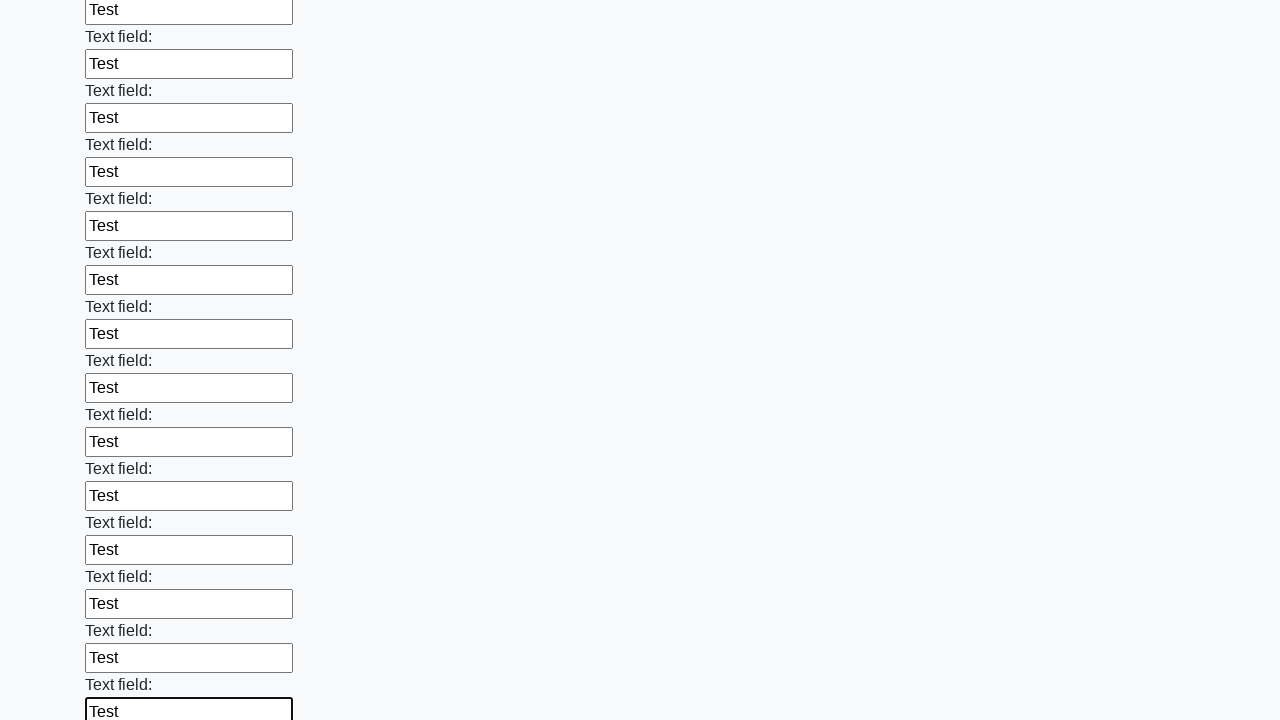

Filled a text input field with 'Test' on [type='text'] >> nth=82
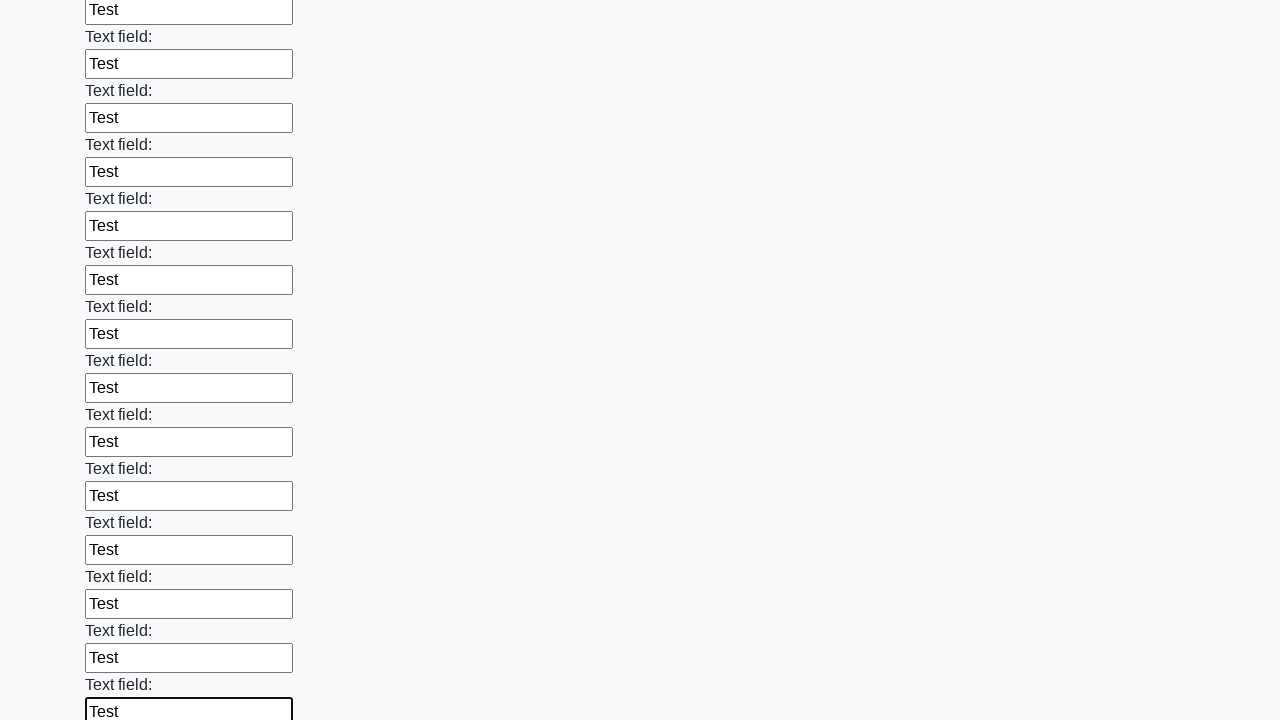

Filled a text input field with 'Test' on [type='text'] >> nth=83
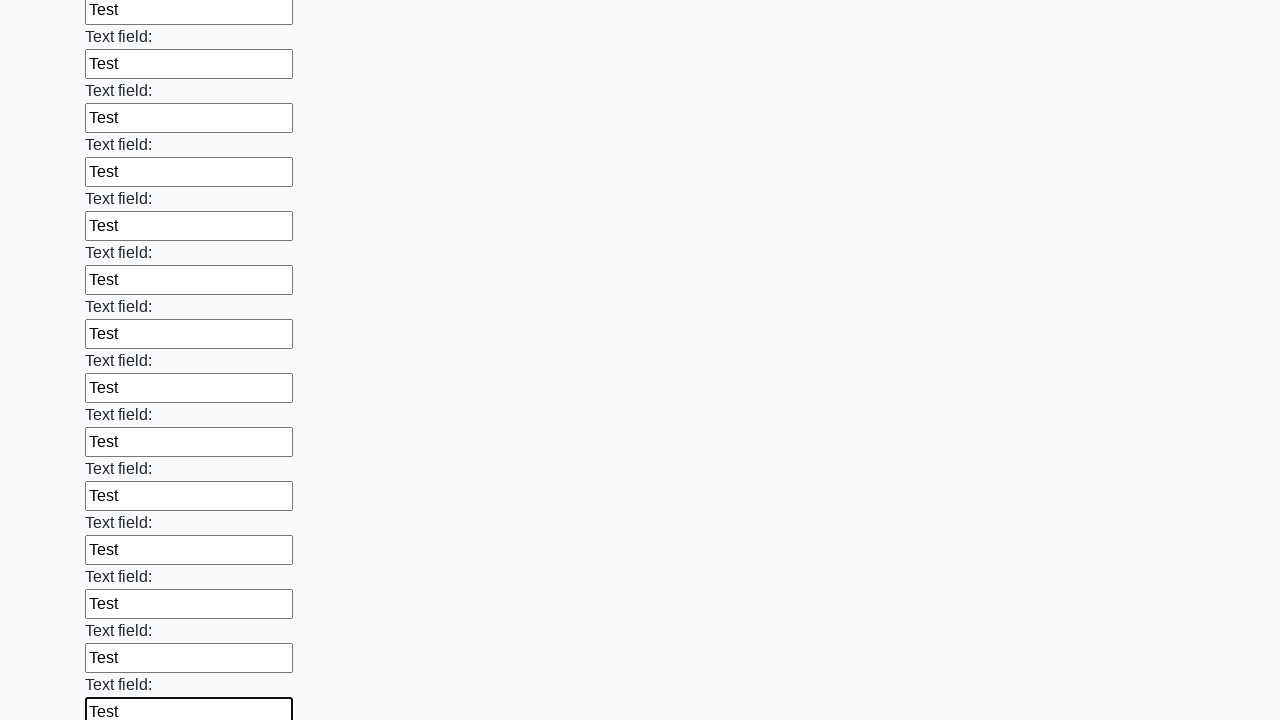

Filled a text input field with 'Test' on [type='text'] >> nth=84
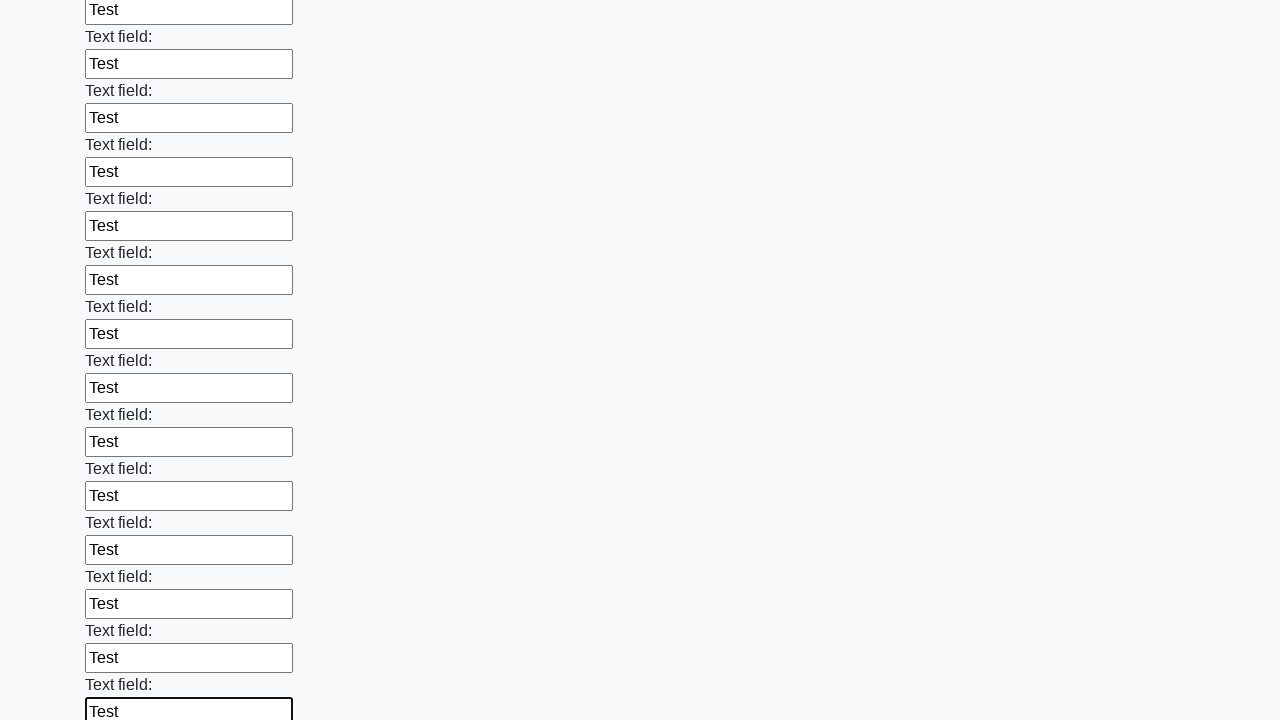

Filled a text input field with 'Test' on [type='text'] >> nth=85
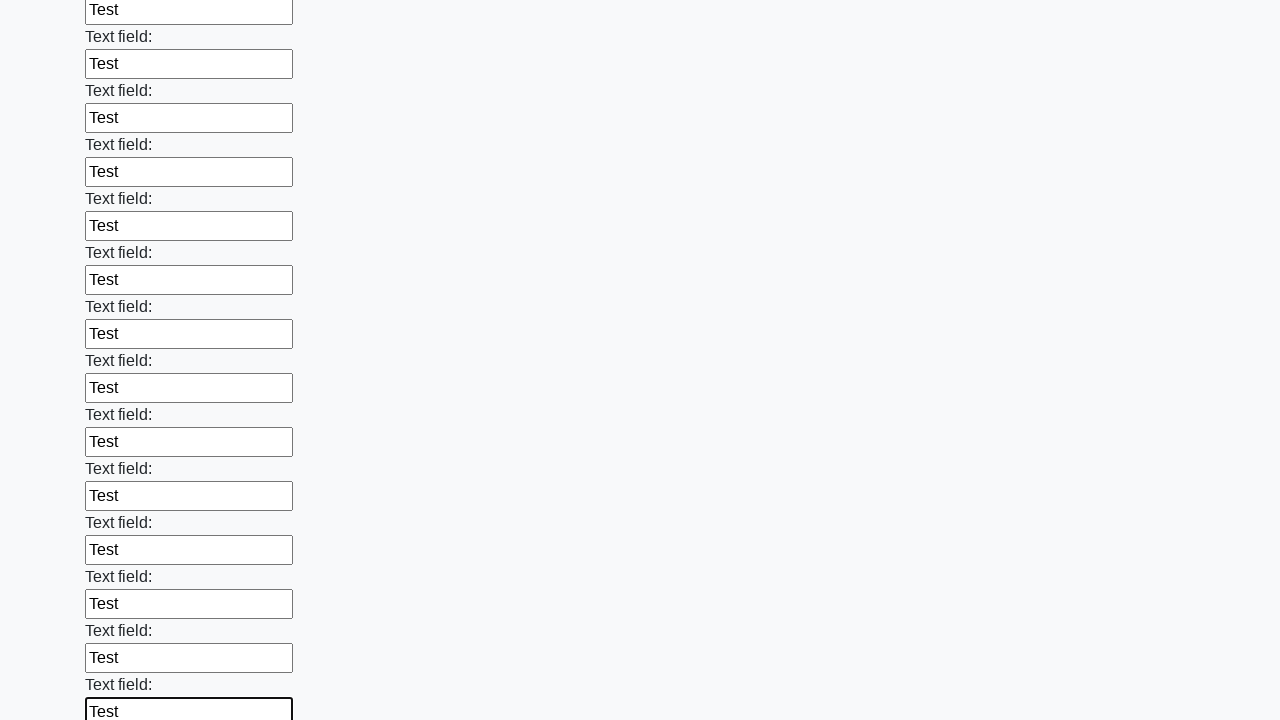

Filled a text input field with 'Test' on [type='text'] >> nth=86
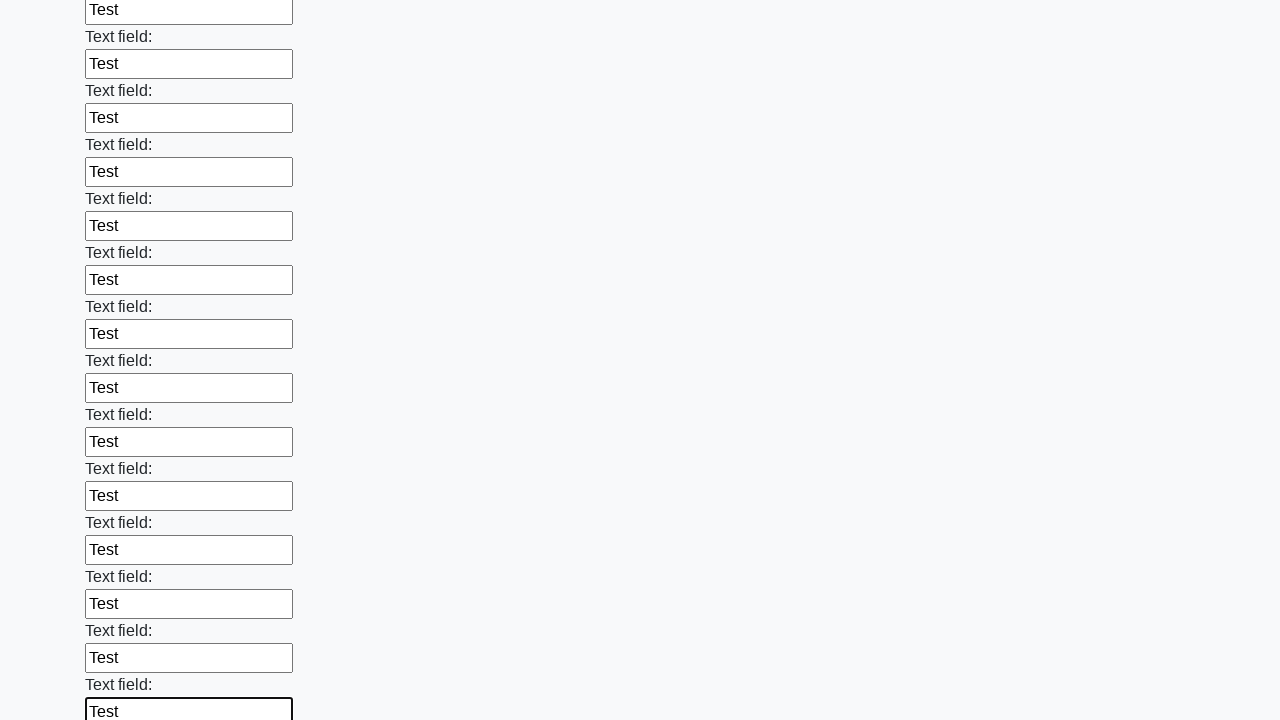

Filled a text input field with 'Test' on [type='text'] >> nth=87
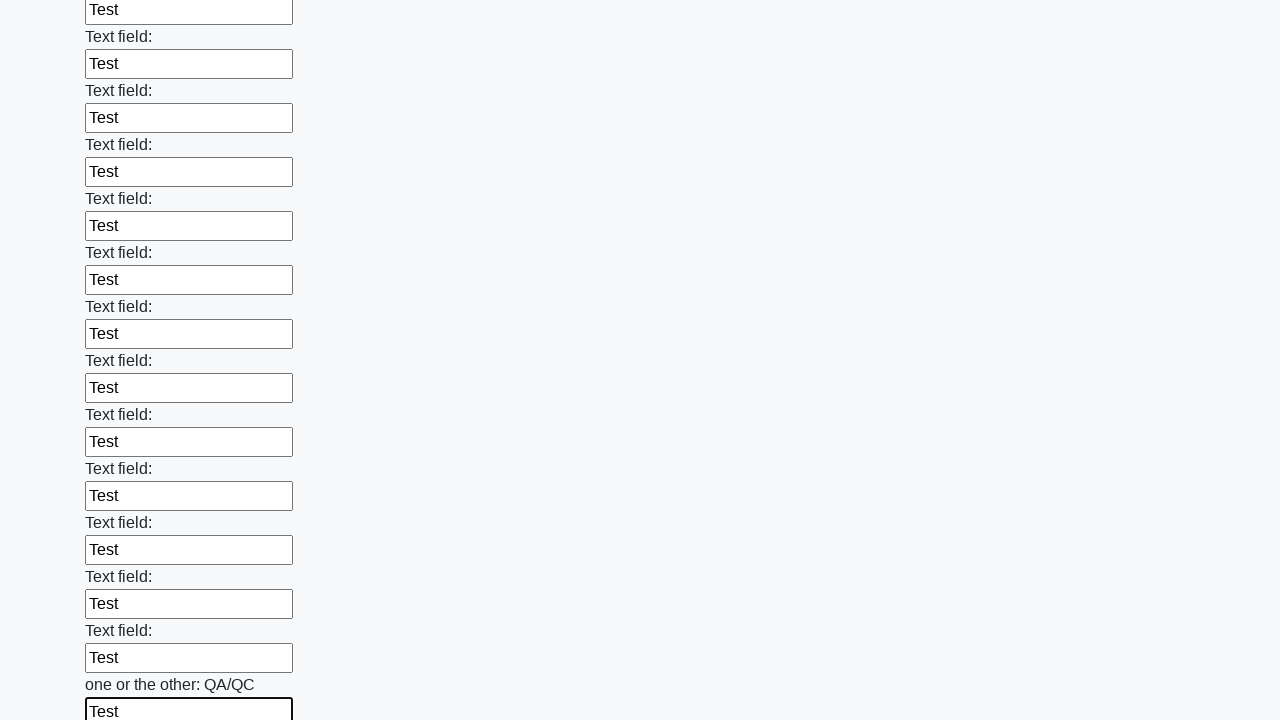

Filled a text input field with 'Test' on [type='text'] >> nth=88
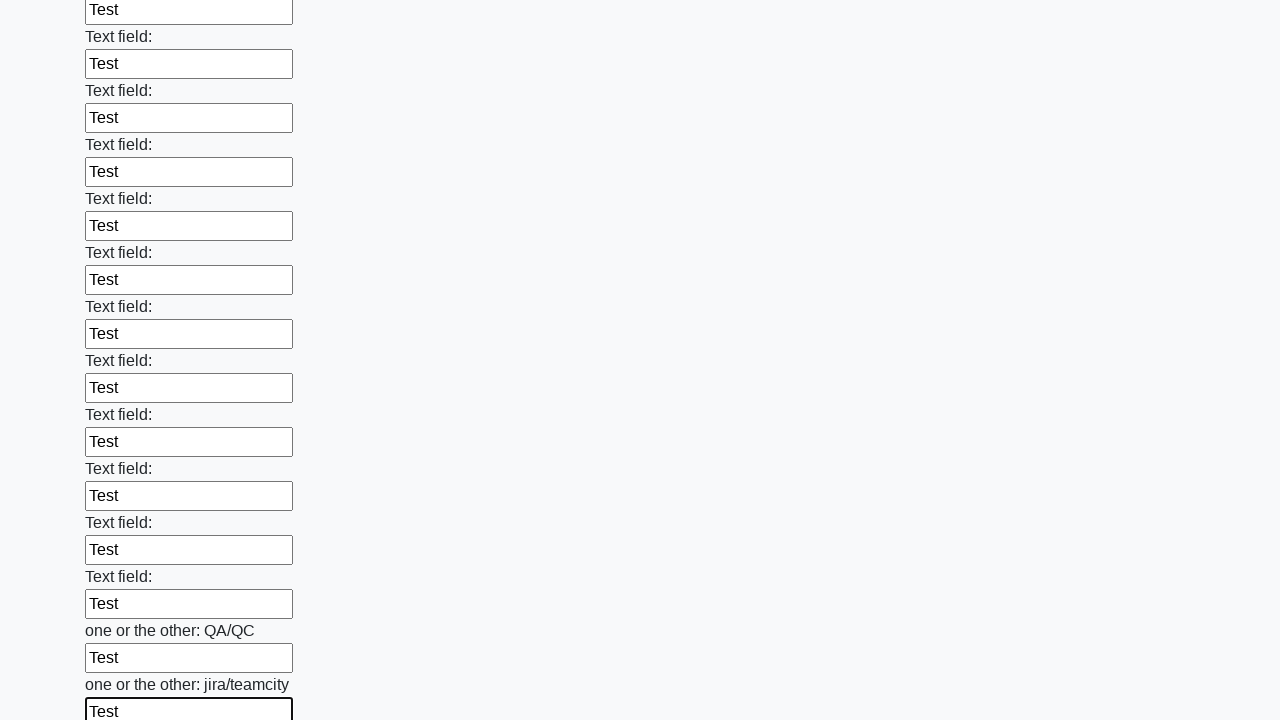

Filled a text input field with 'Test' on [type='text'] >> nth=89
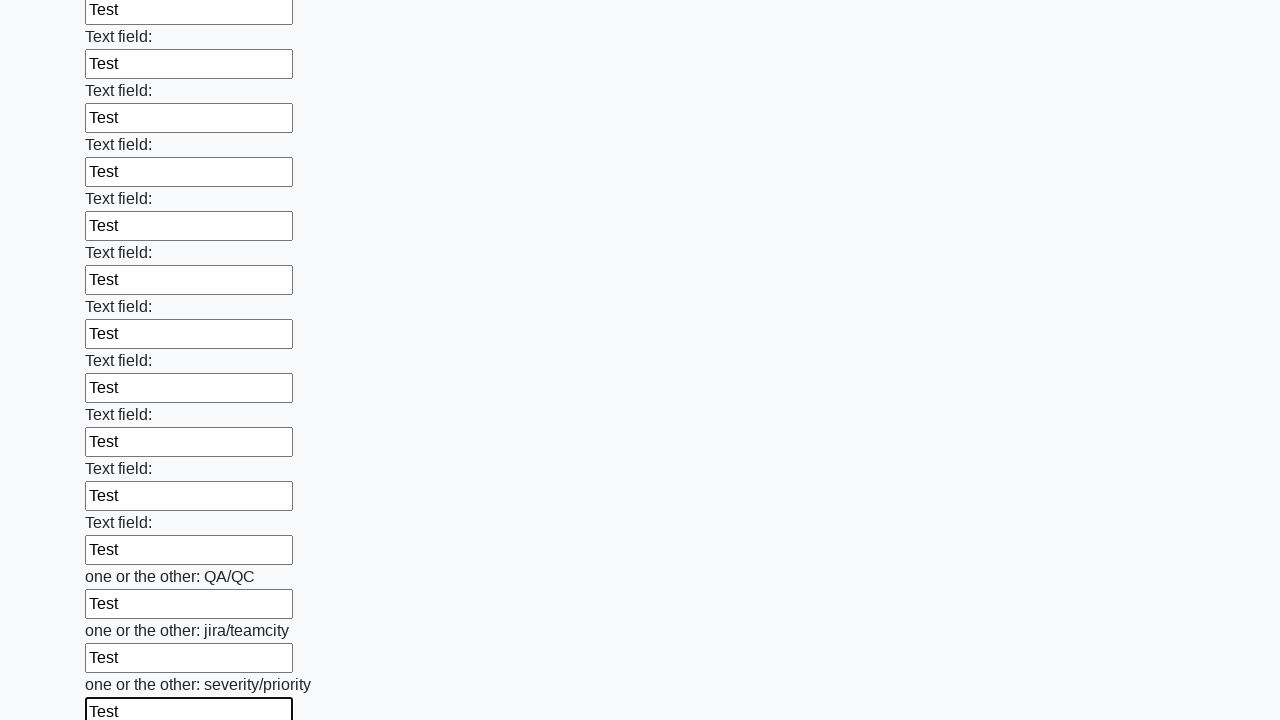

Filled a text input field with 'Test' on [type='text'] >> nth=90
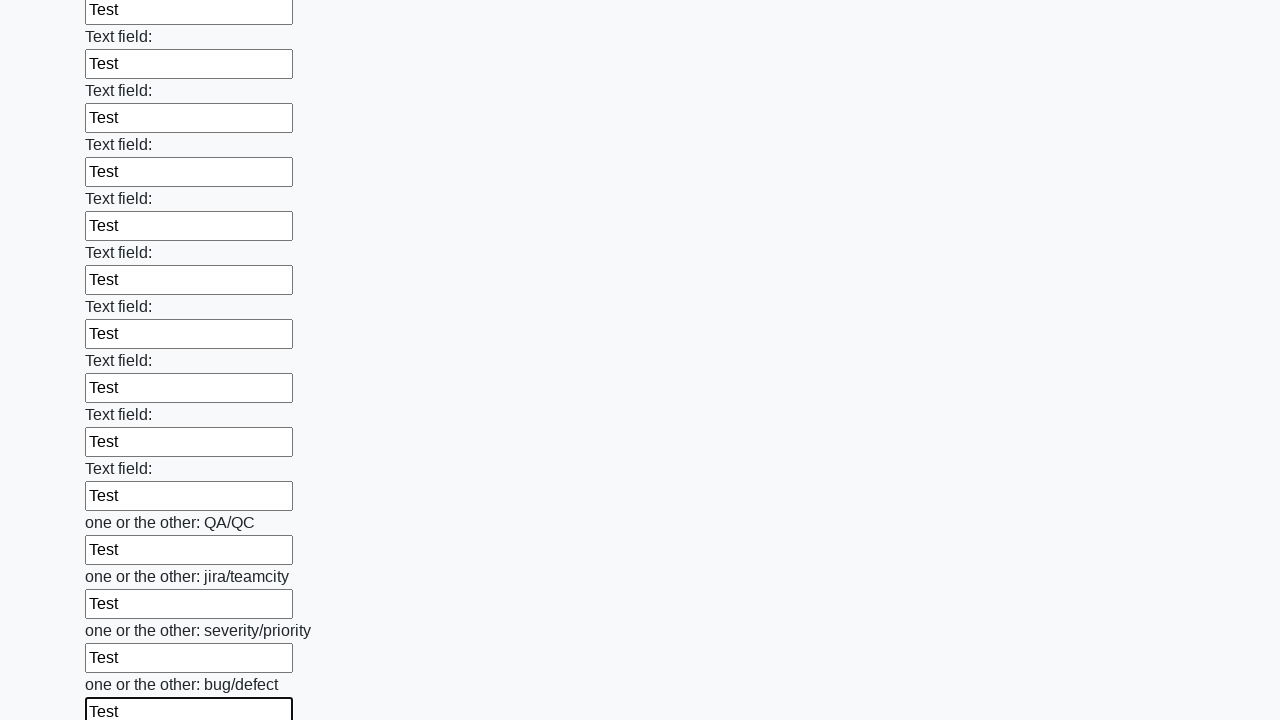

Filled a text input field with 'Test' on [type='text'] >> nth=91
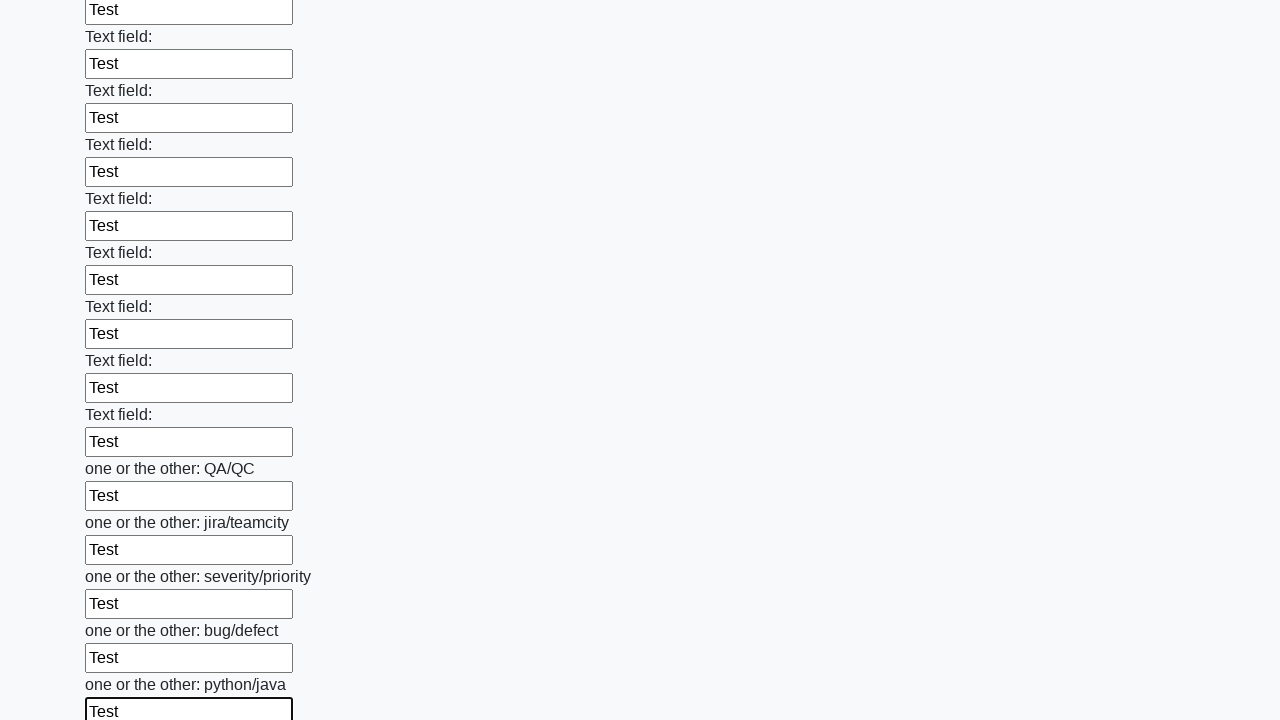

Filled a text input field with 'Test' on [type='text'] >> nth=92
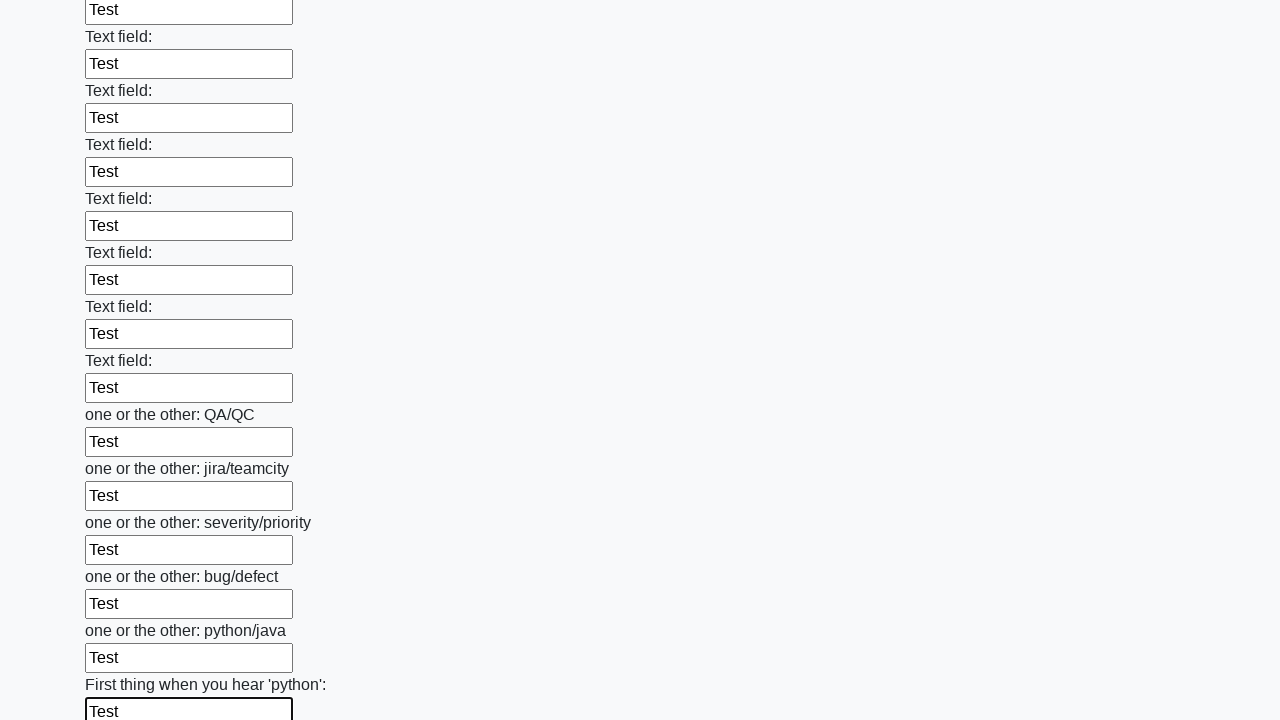

Filled a text input field with 'Test' on [type='text'] >> nth=93
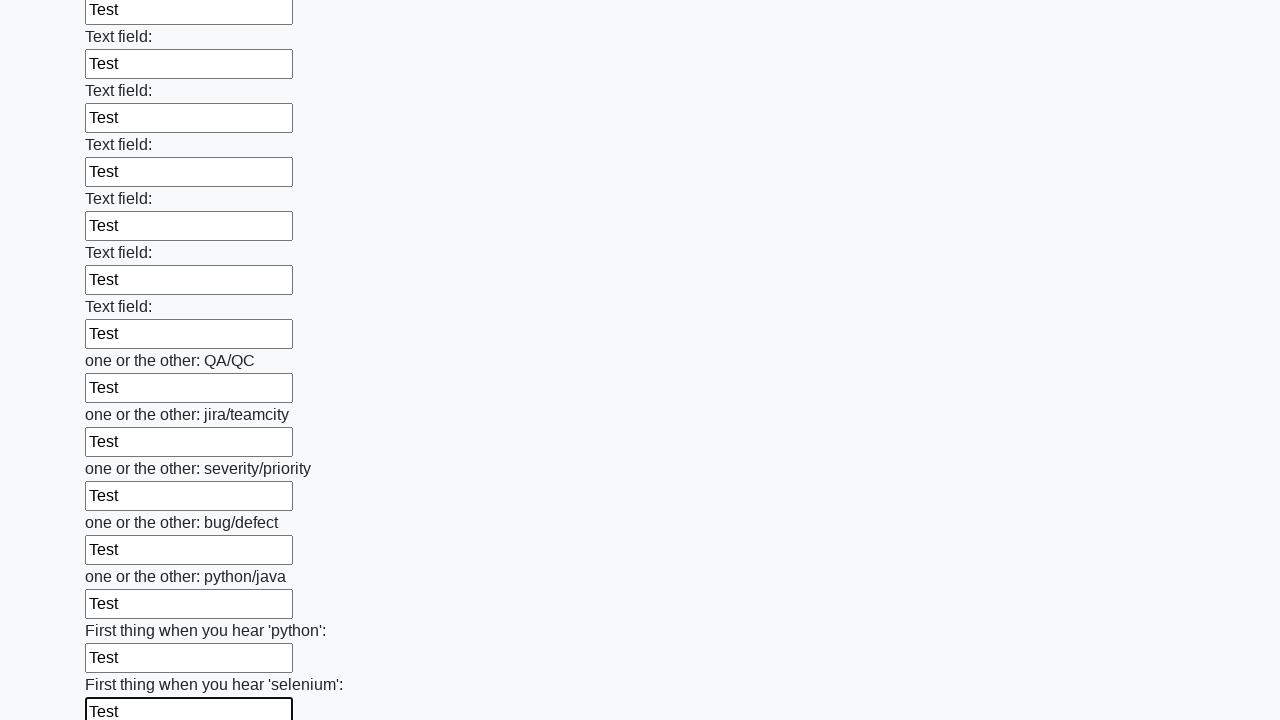

Filled a text input field with 'Test' on [type='text'] >> nth=94
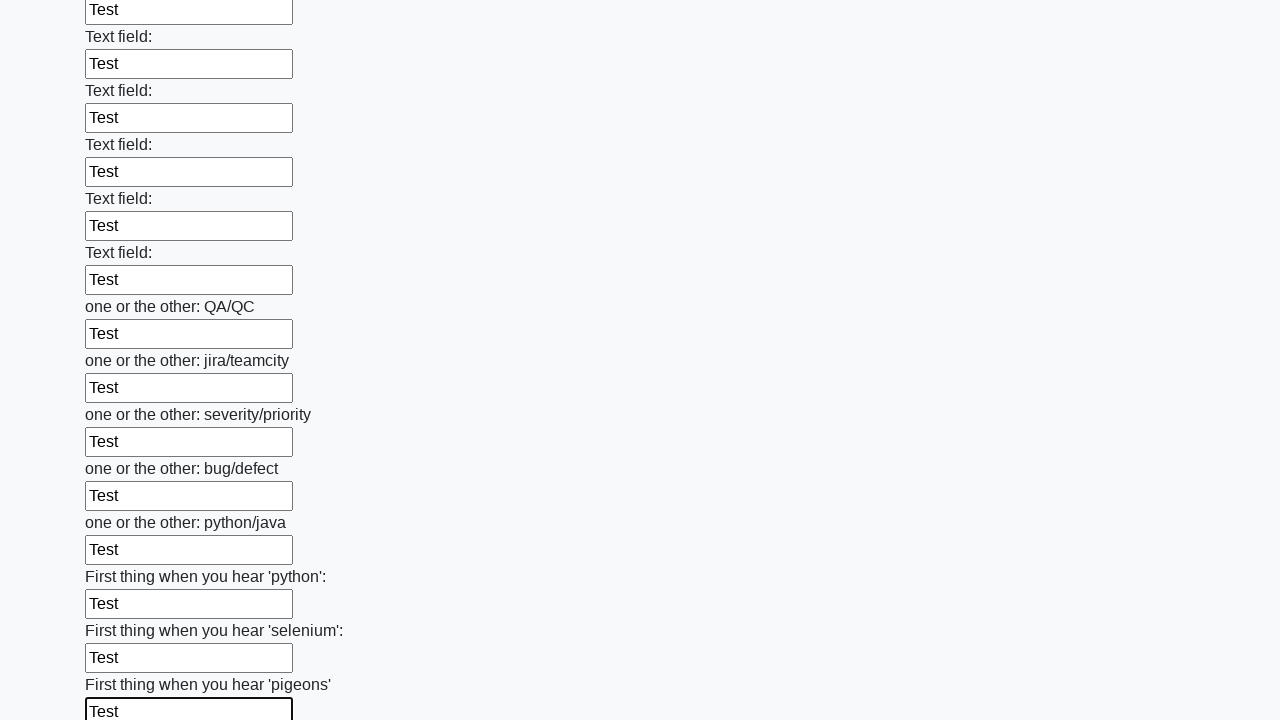

Filled a text input field with 'Test' on [type='text'] >> nth=95
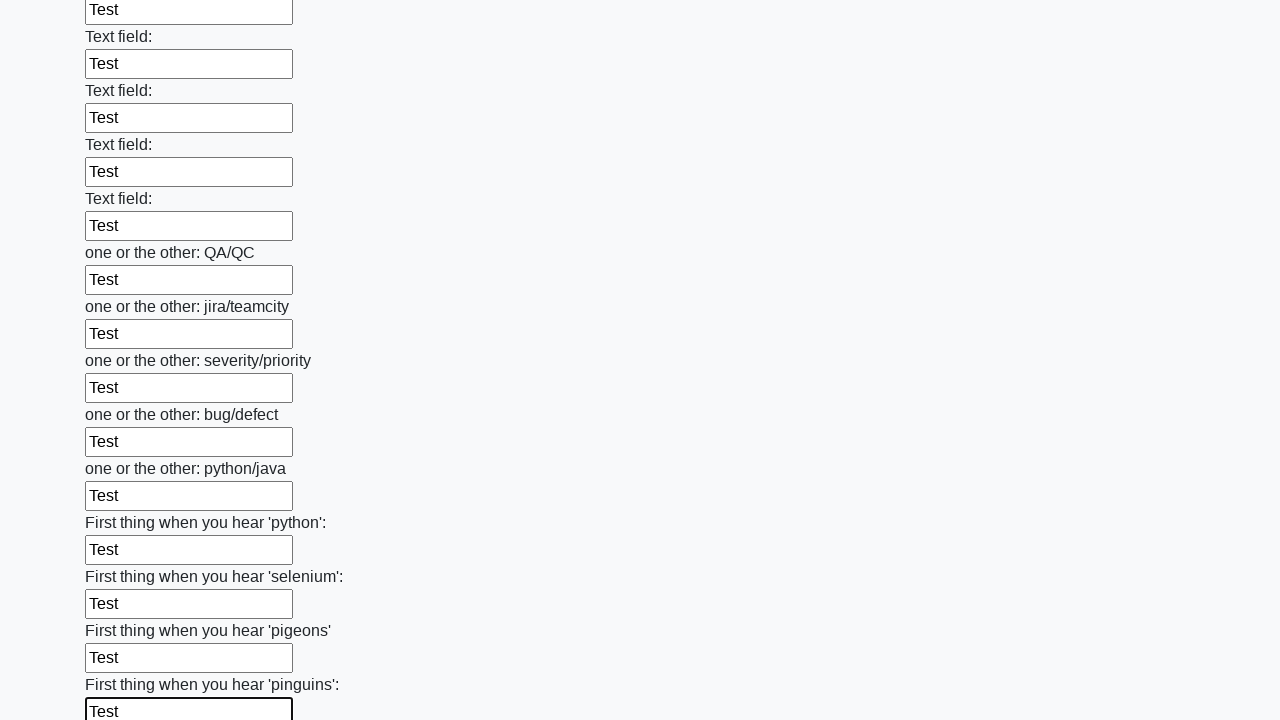

Filled a text input field with 'Test' on [type='text'] >> nth=96
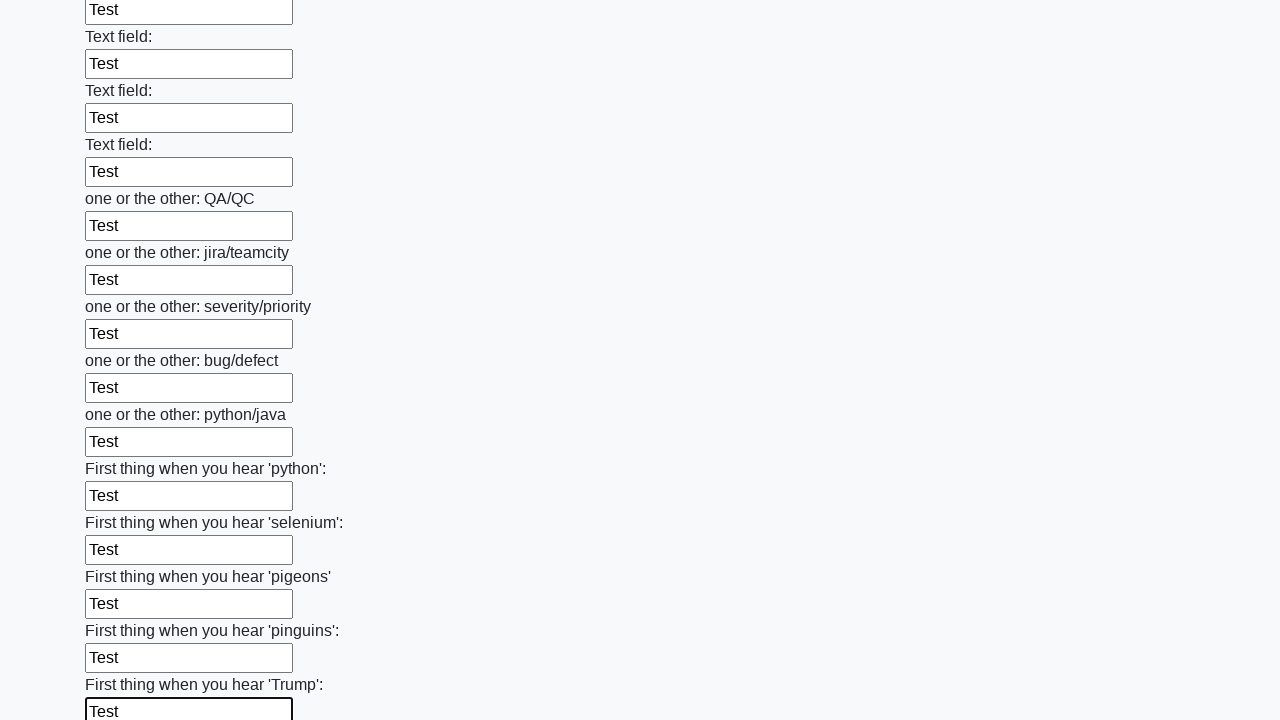

Filled a text input field with 'Test' on [type='text'] >> nth=97
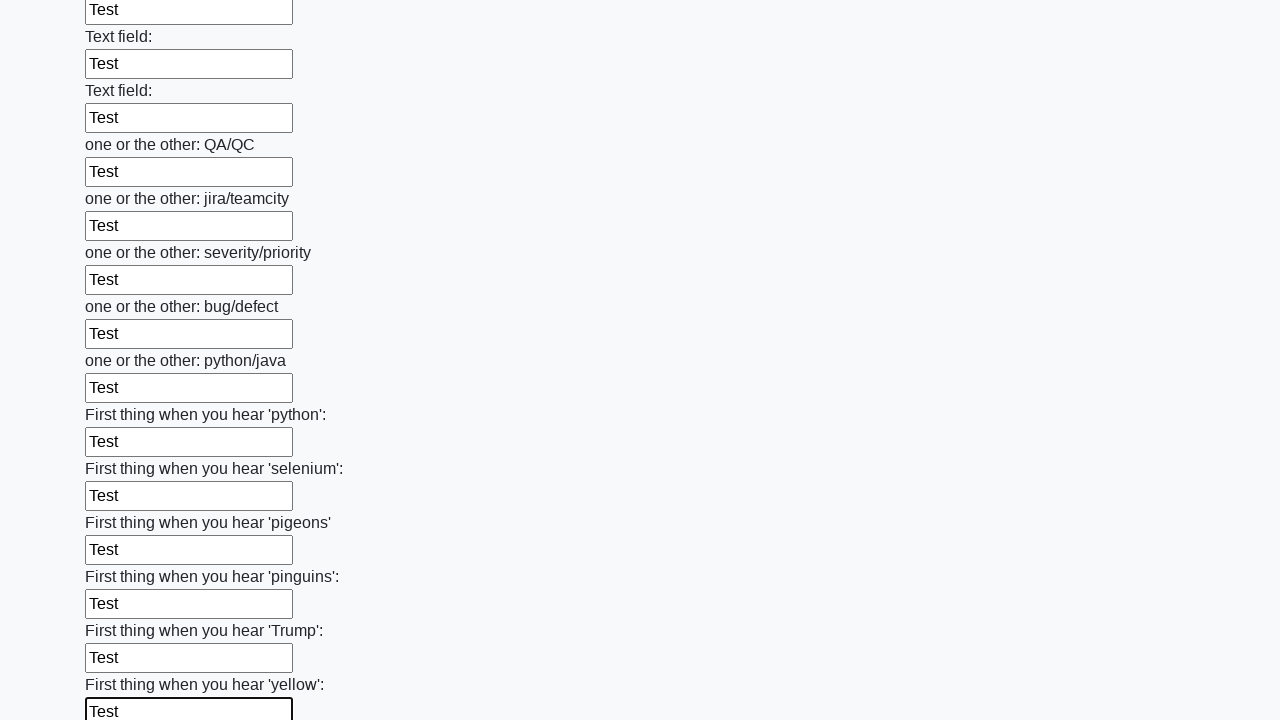

Filled a text input field with 'Test' on [type='text'] >> nth=98
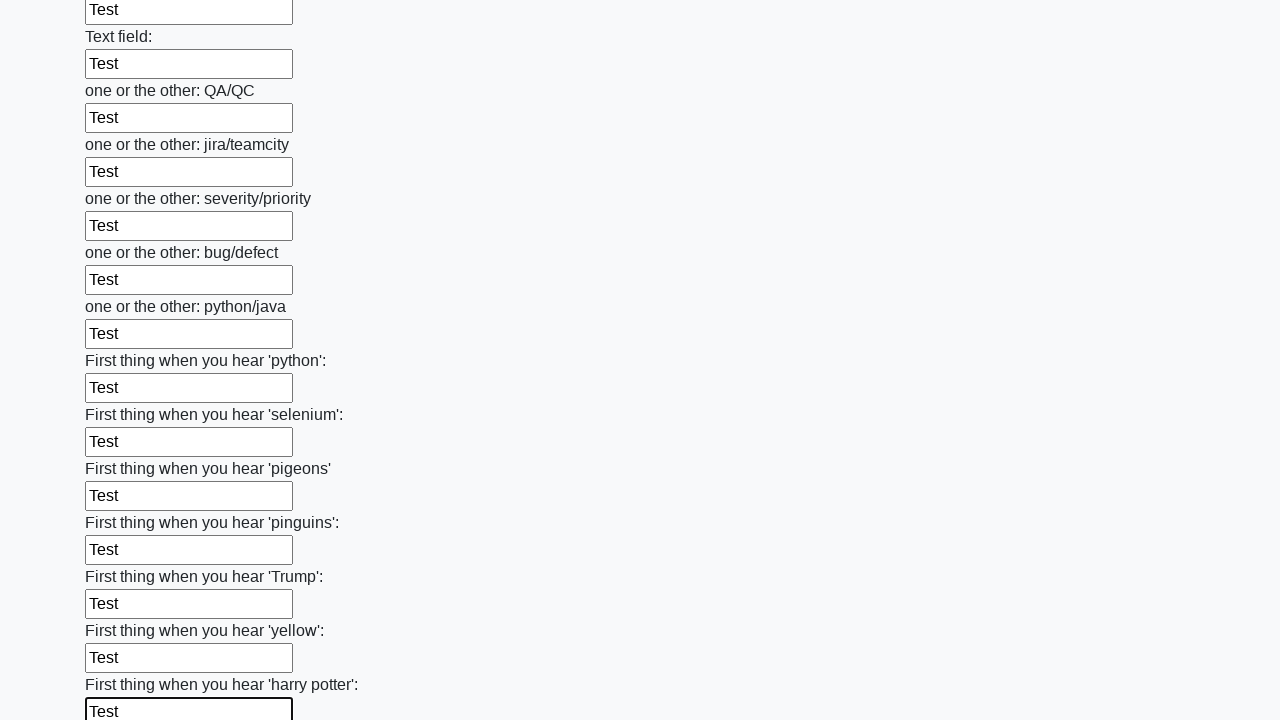

Filled a text input field with 'Test' on [type='text'] >> nth=99
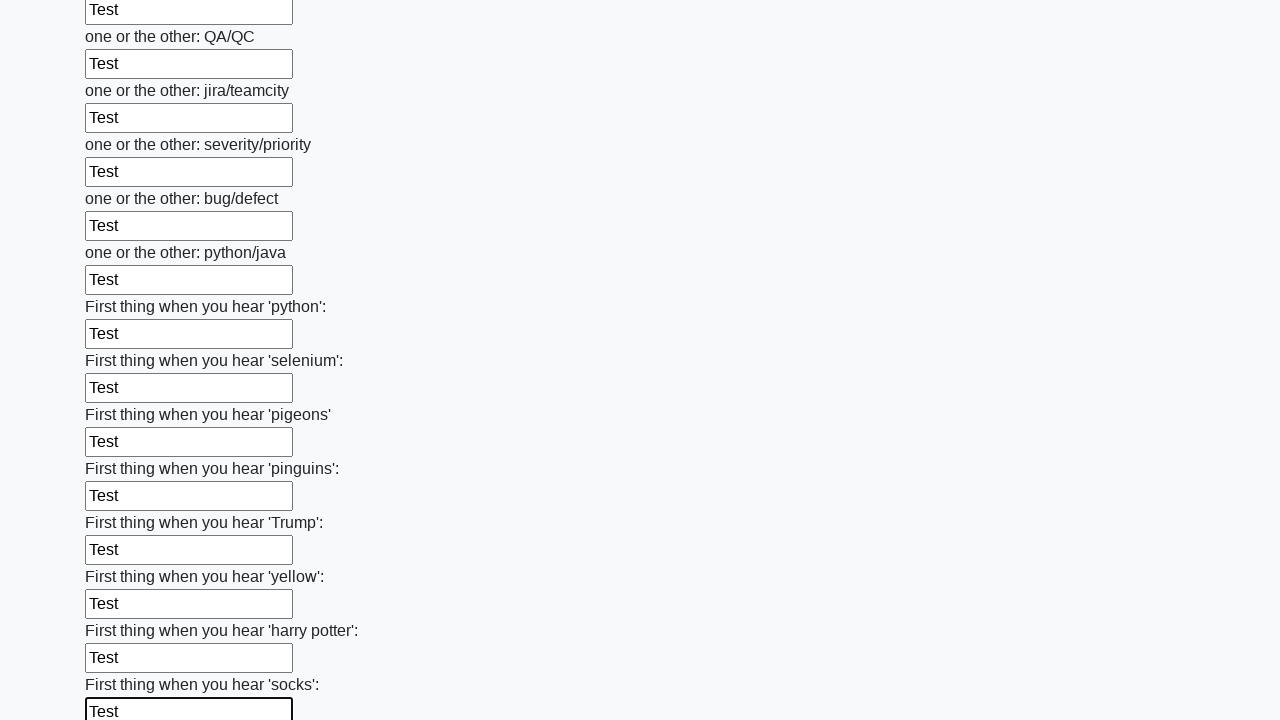

Clicked the submit button to submit the form at (123, 611) on button.btn
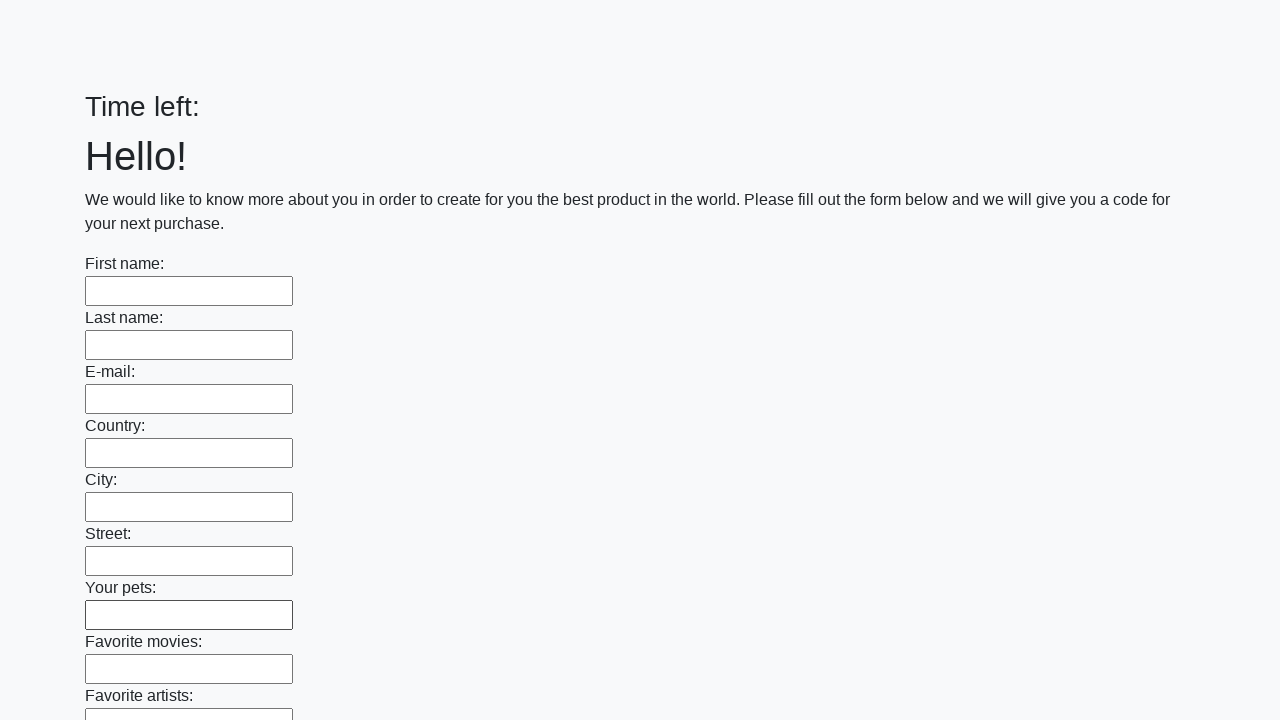

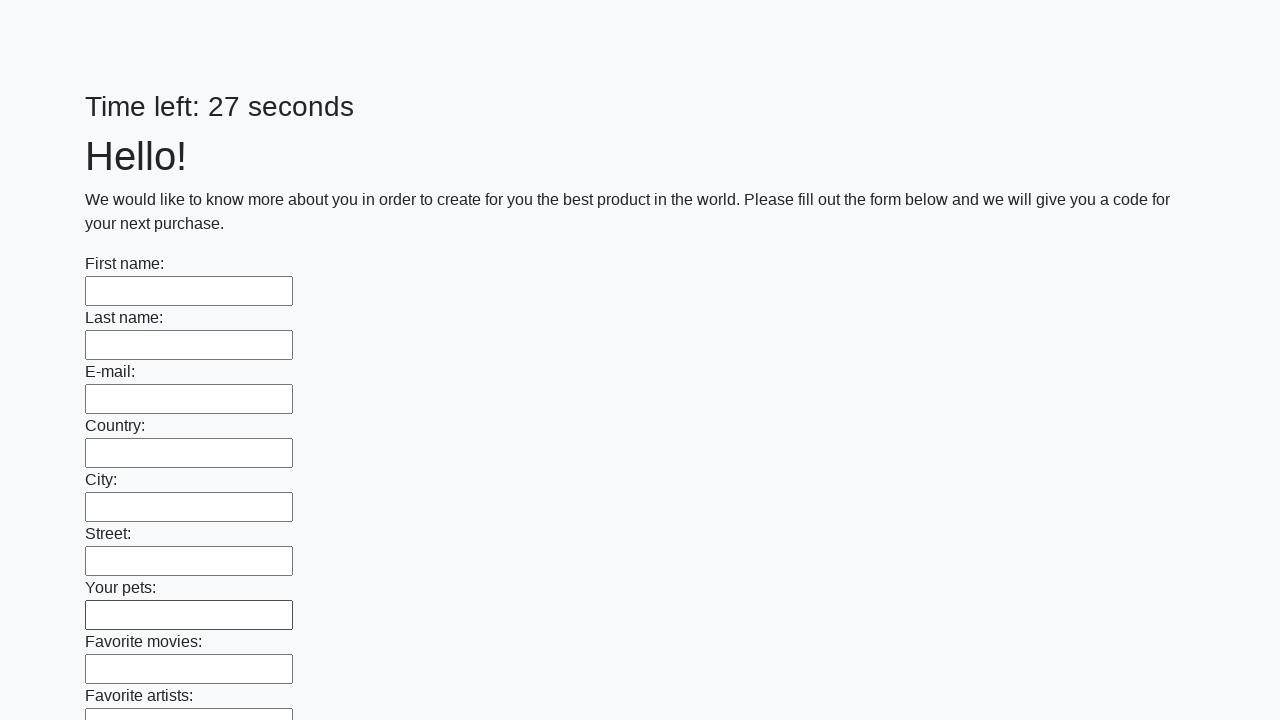